Tests filling a large form by entering the same text value into all input fields within div elements, then submitting the form by clicking the button.

Starting URL: http://suninjuly.github.io/huge_form.html

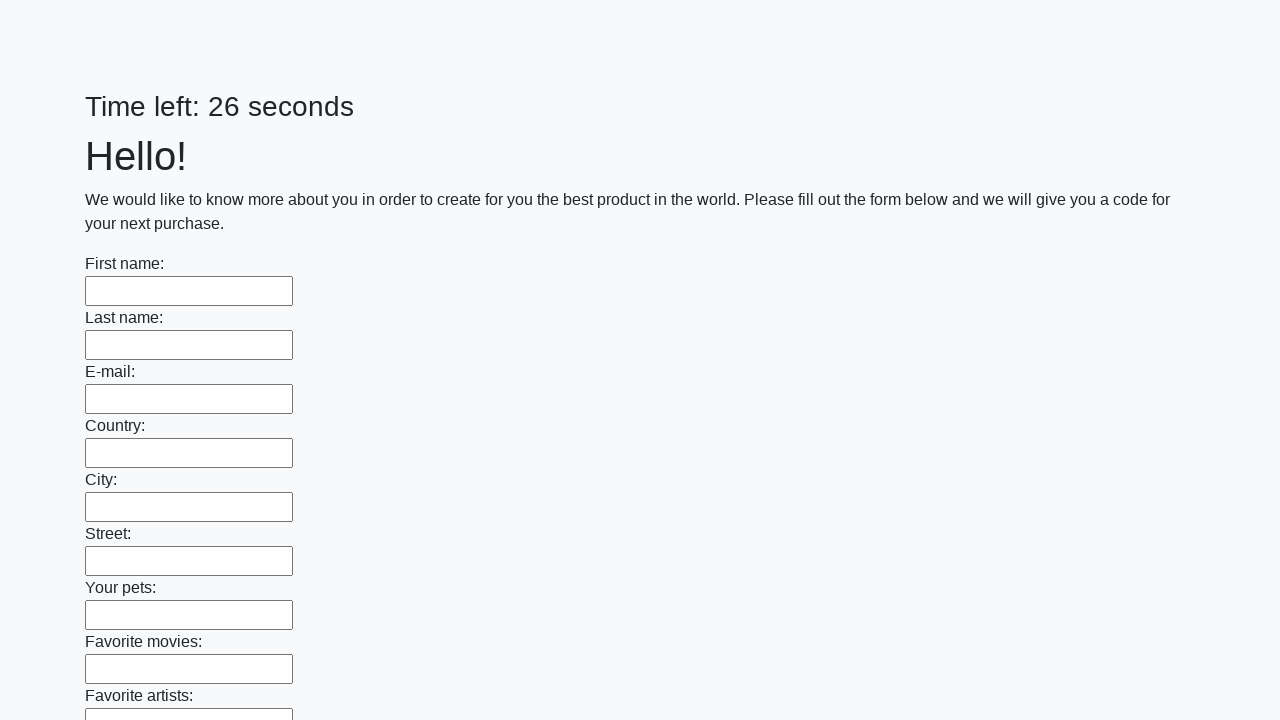

Located all input fields within div elements
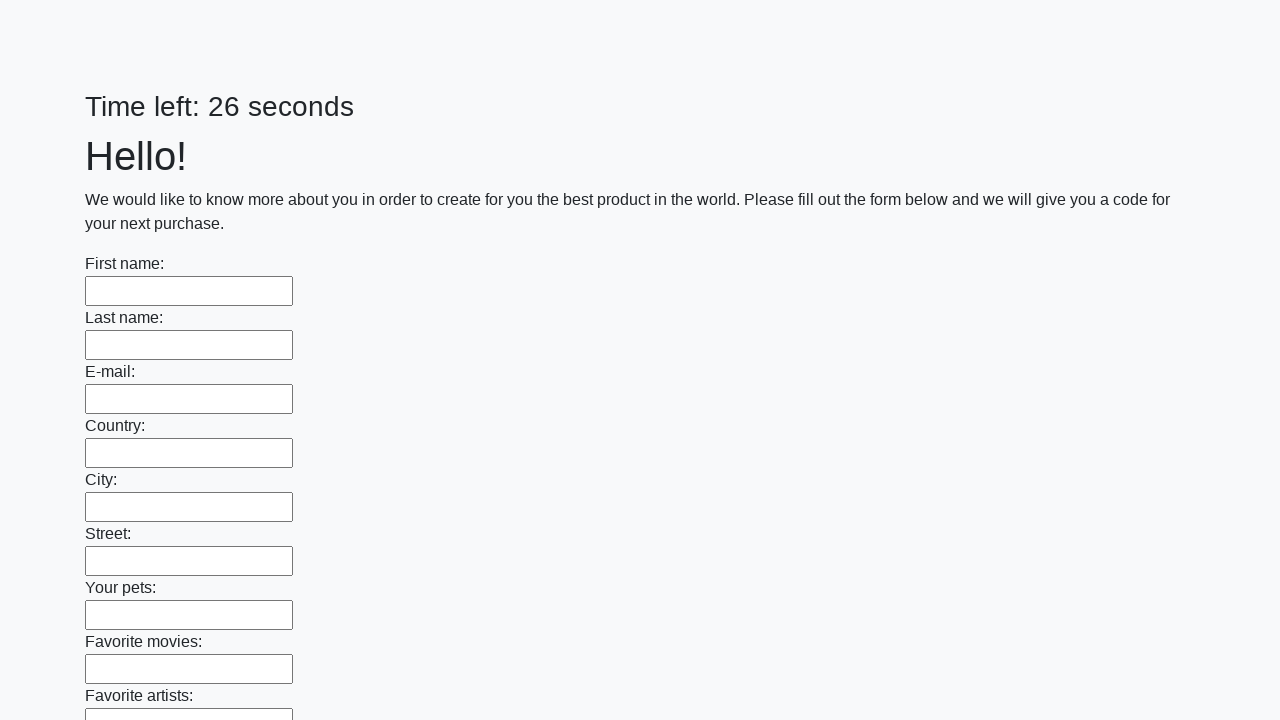

Filled input field with 'Доконца' on xpath=//div/input >> nth=0
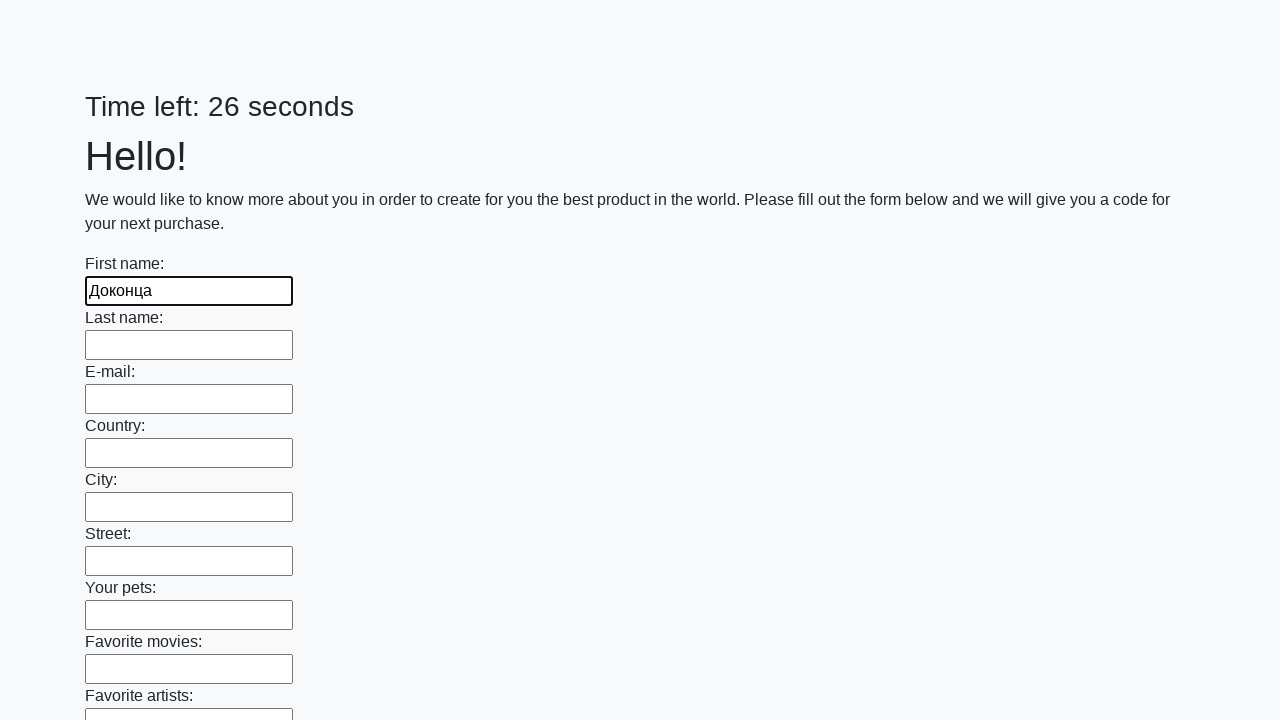

Filled input field with 'Доконца' on xpath=//div/input >> nth=1
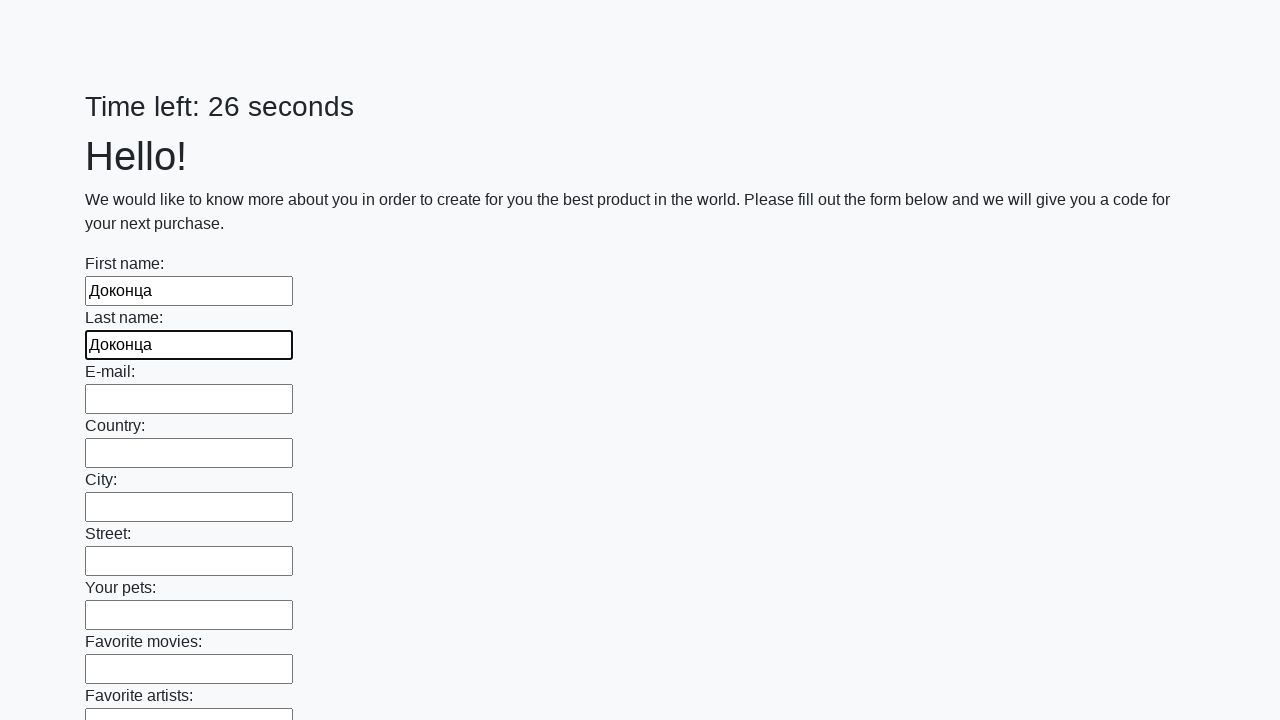

Filled input field with 'Доконца' on xpath=//div/input >> nth=2
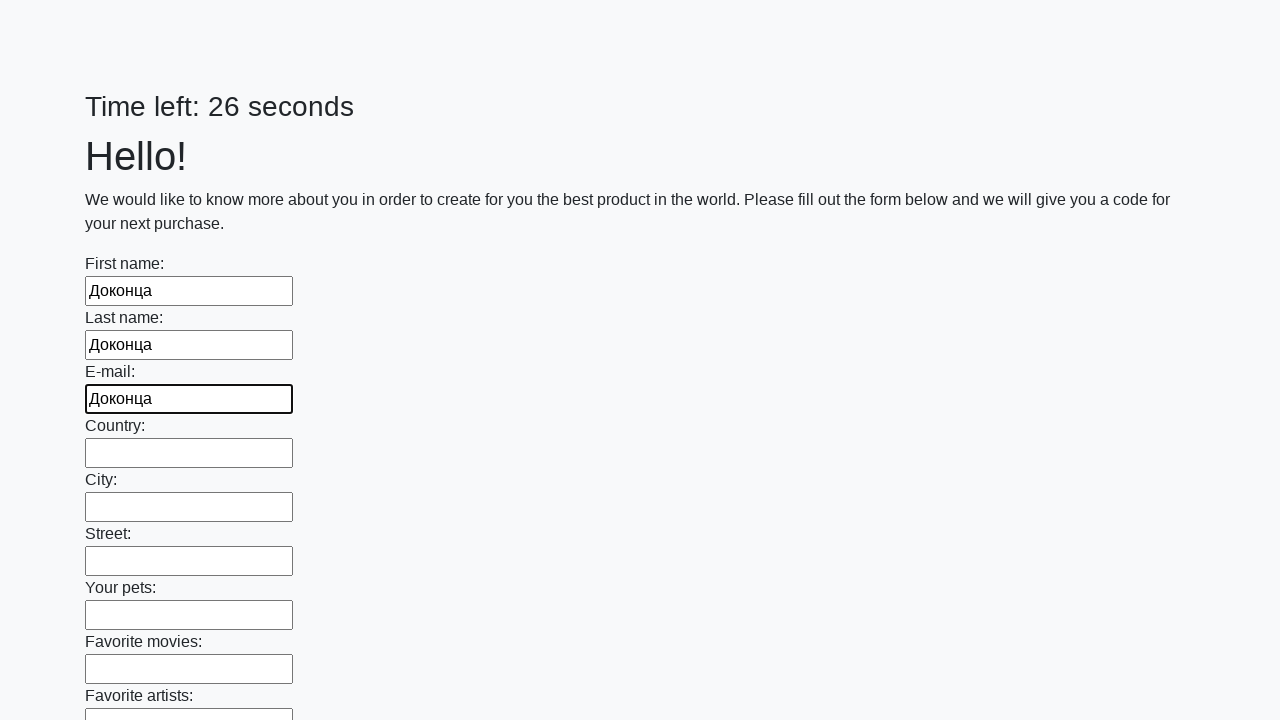

Filled input field with 'Доконца' on xpath=//div/input >> nth=3
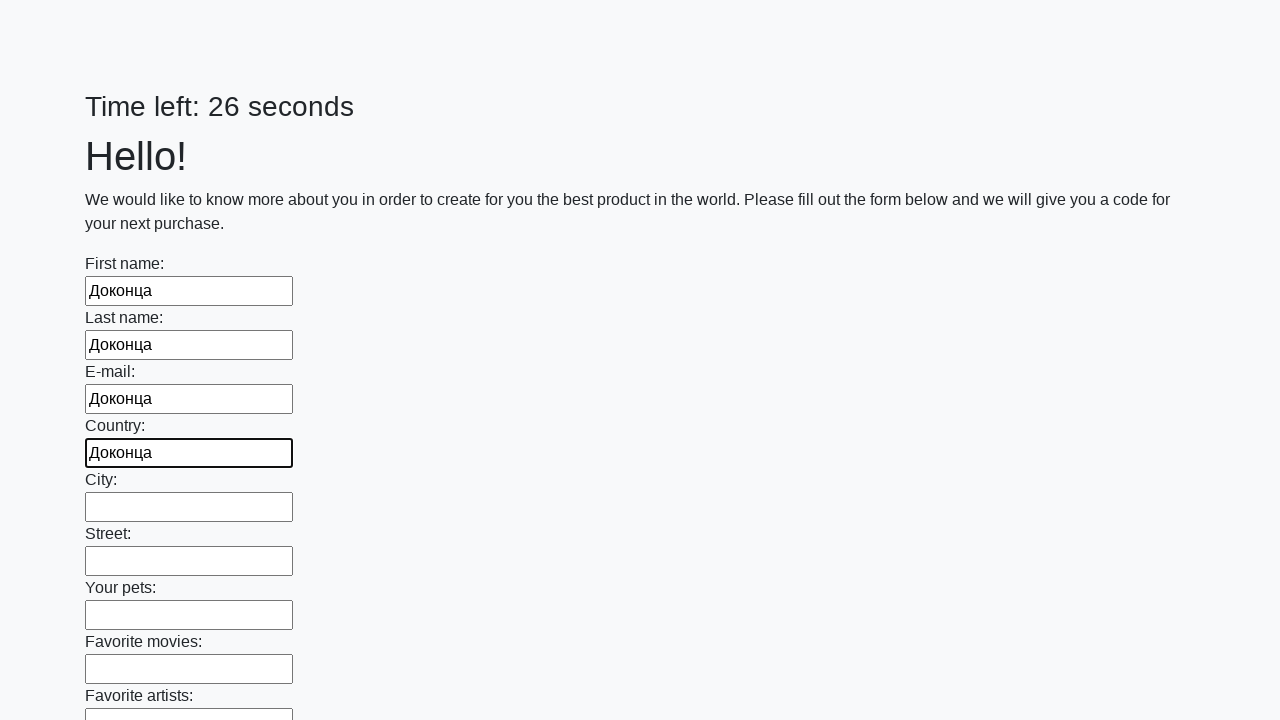

Filled input field with 'Доконца' on xpath=//div/input >> nth=4
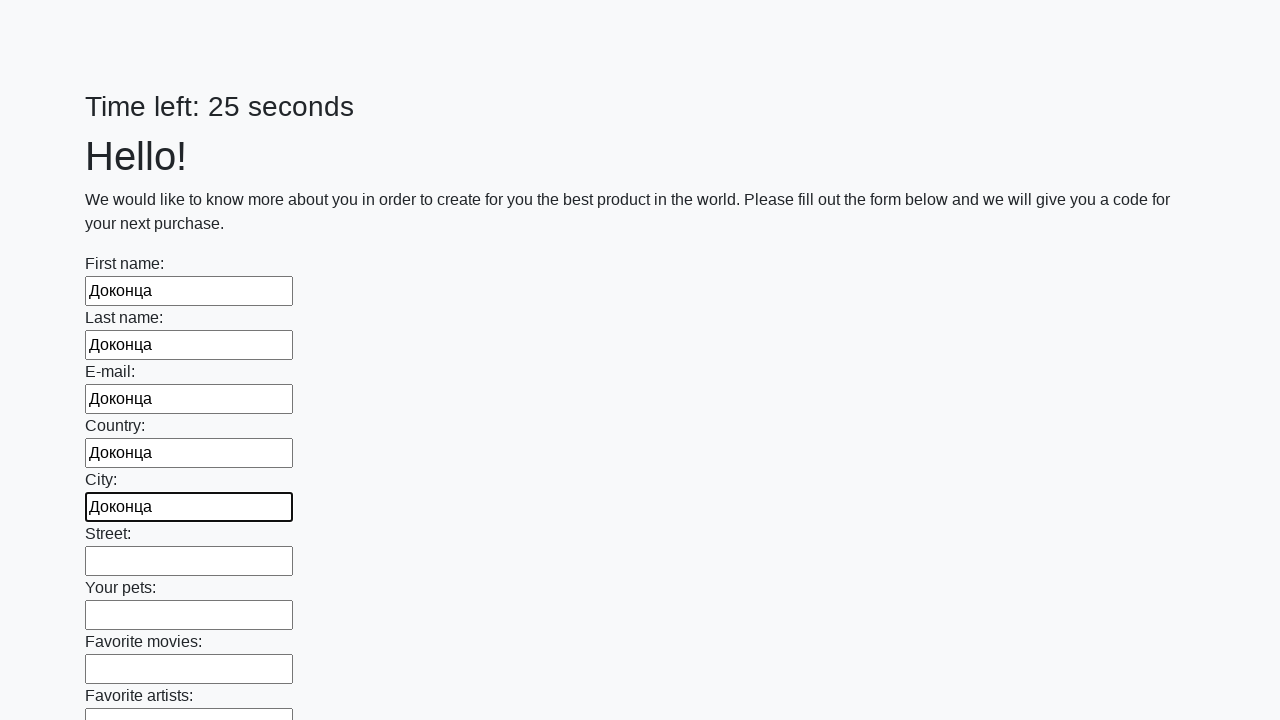

Filled input field with 'Доконца' on xpath=//div/input >> nth=5
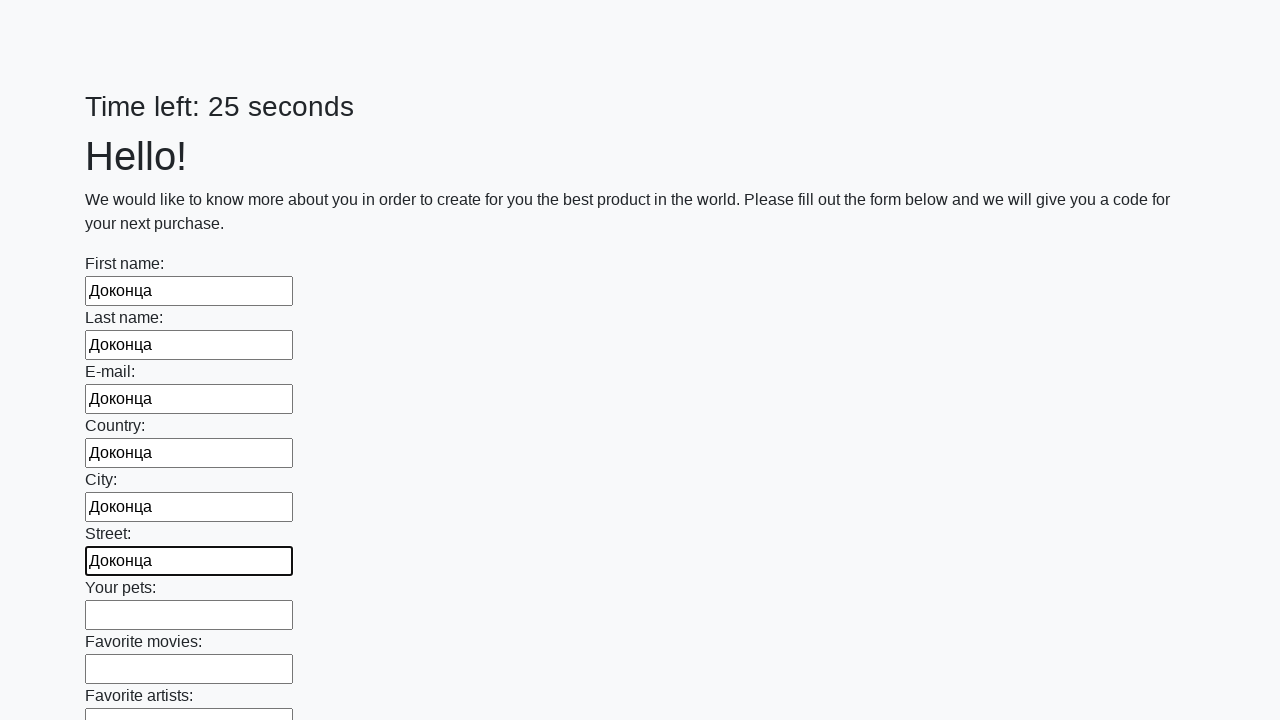

Filled input field with 'Доконца' on xpath=//div/input >> nth=6
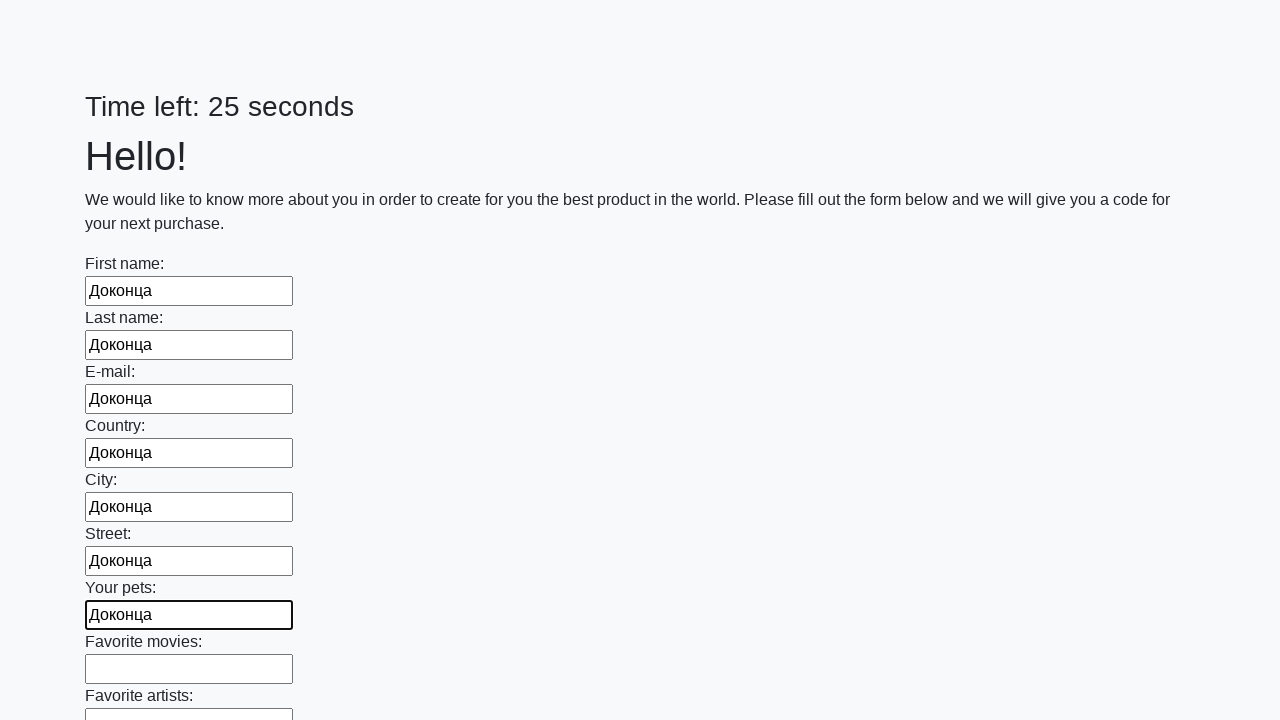

Filled input field with 'Доконца' on xpath=//div/input >> nth=7
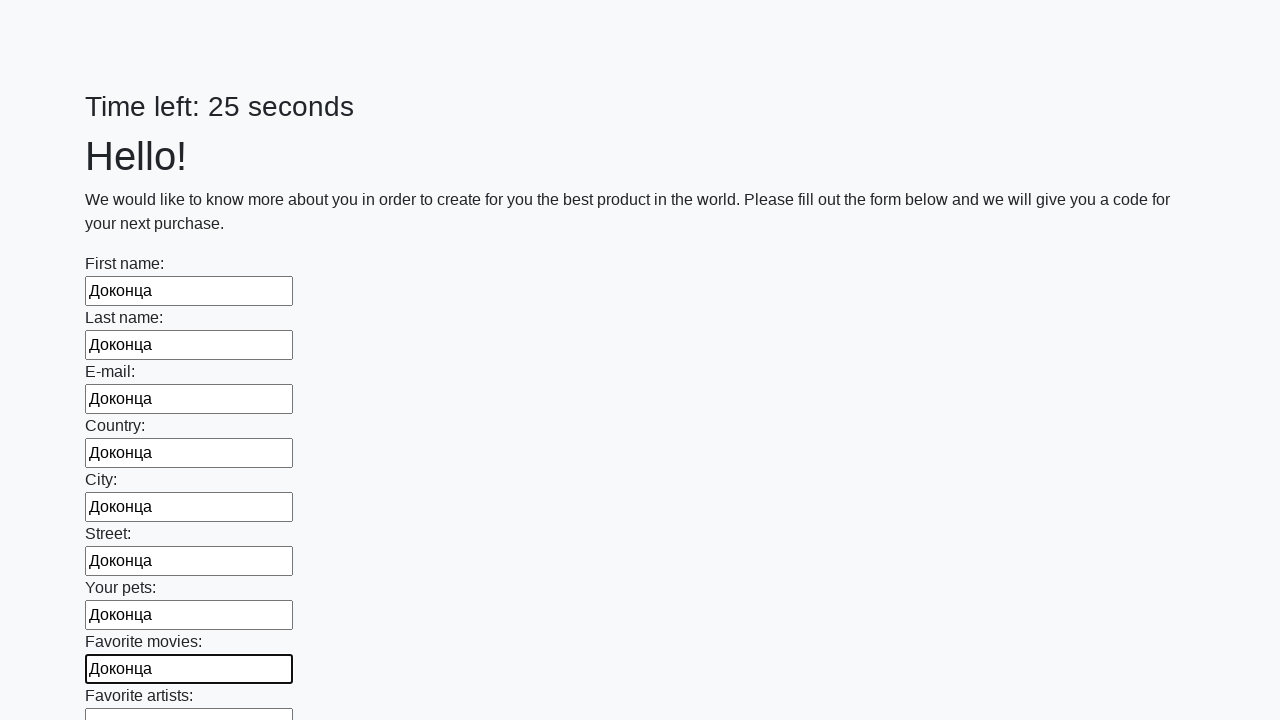

Filled input field with 'Доконца' on xpath=//div/input >> nth=8
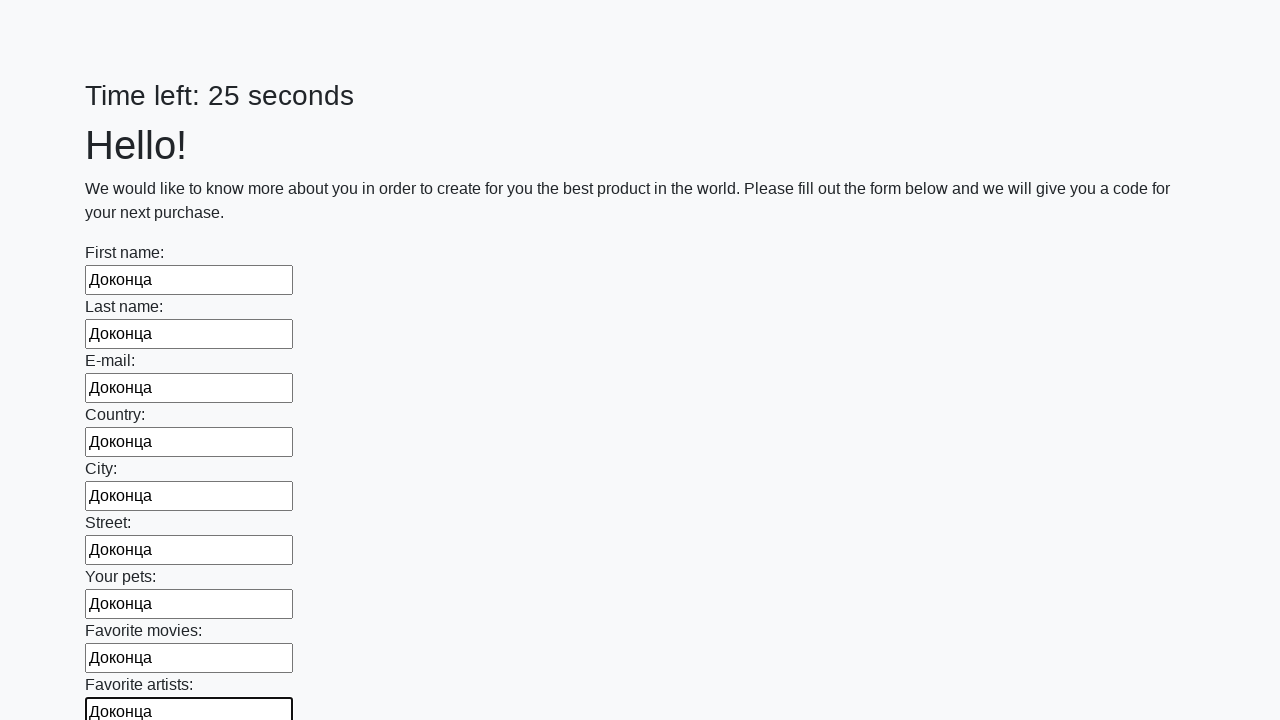

Filled input field with 'Доконца' on xpath=//div/input >> nth=9
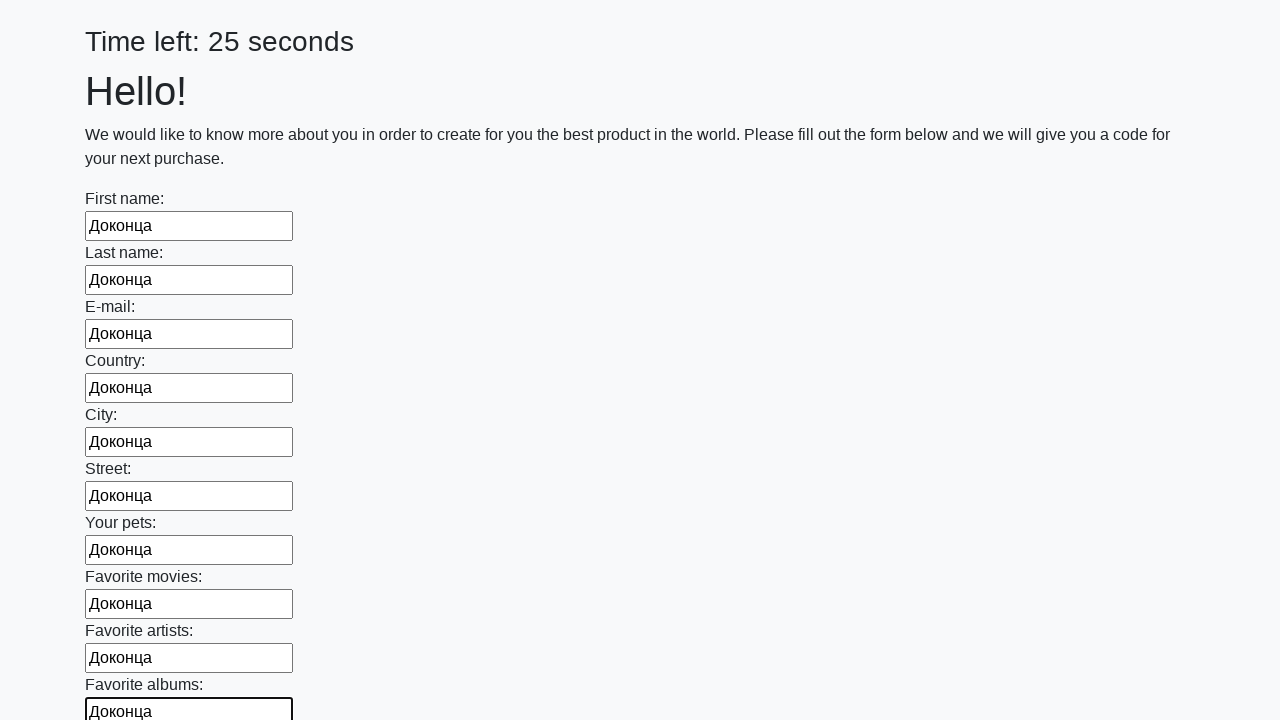

Filled input field with 'Доконца' on xpath=//div/input >> nth=10
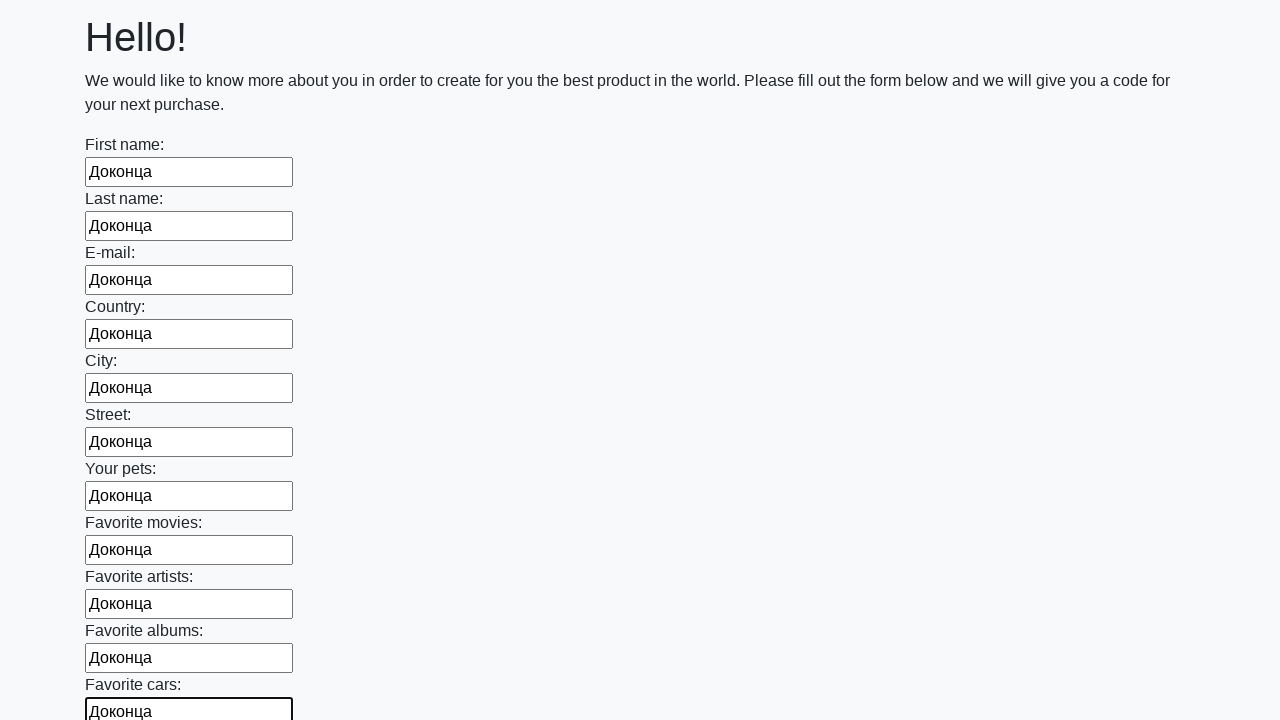

Filled input field with 'Доконца' on xpath=//div/input >> nth=11
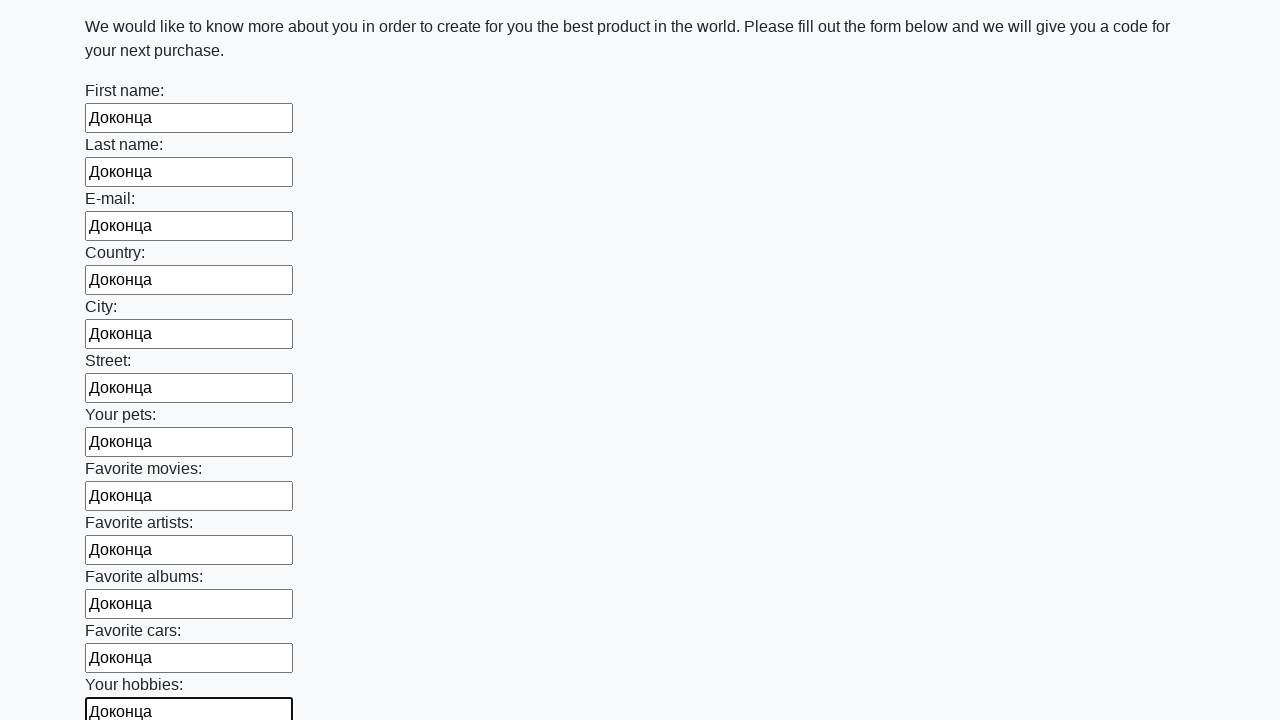

Filled input field with 'Доконца' on xpath=//div/input >> nth=12
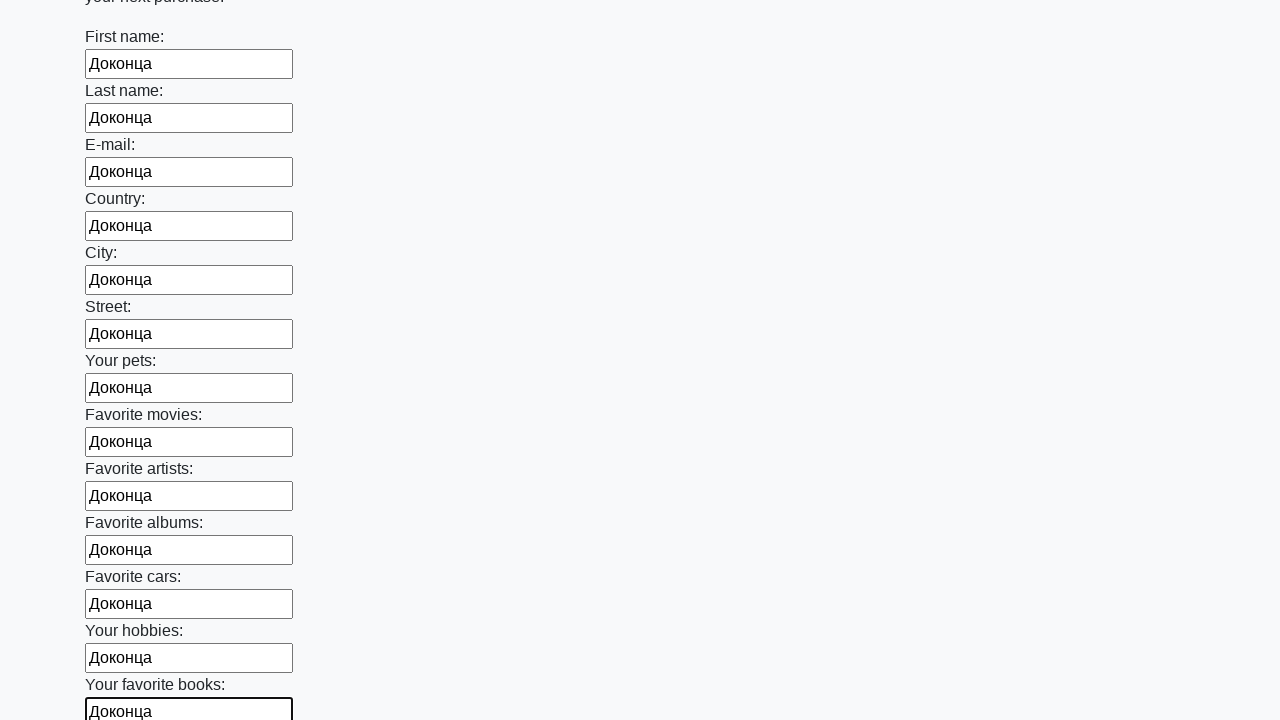

Filled input field with 'Доконца' on xpath=//div/input >> nth=13
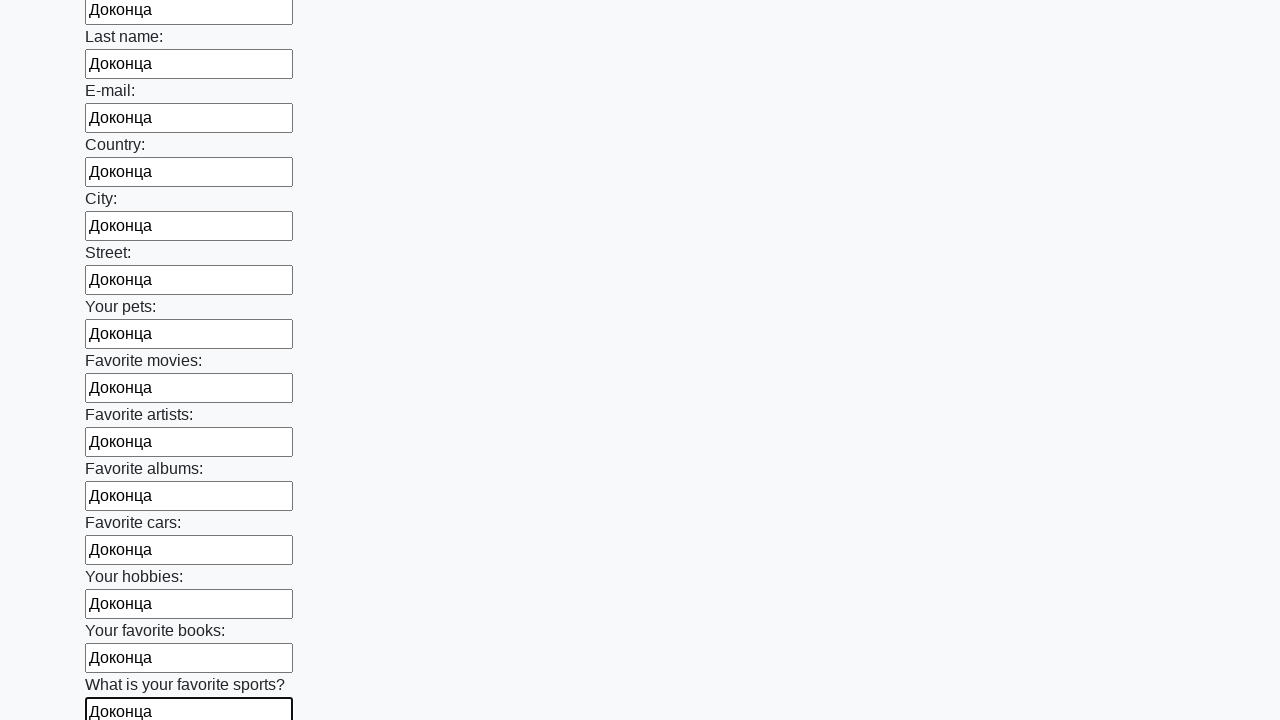

Filled input field with 'Доконца' on xpath=//div/input >> nth=14
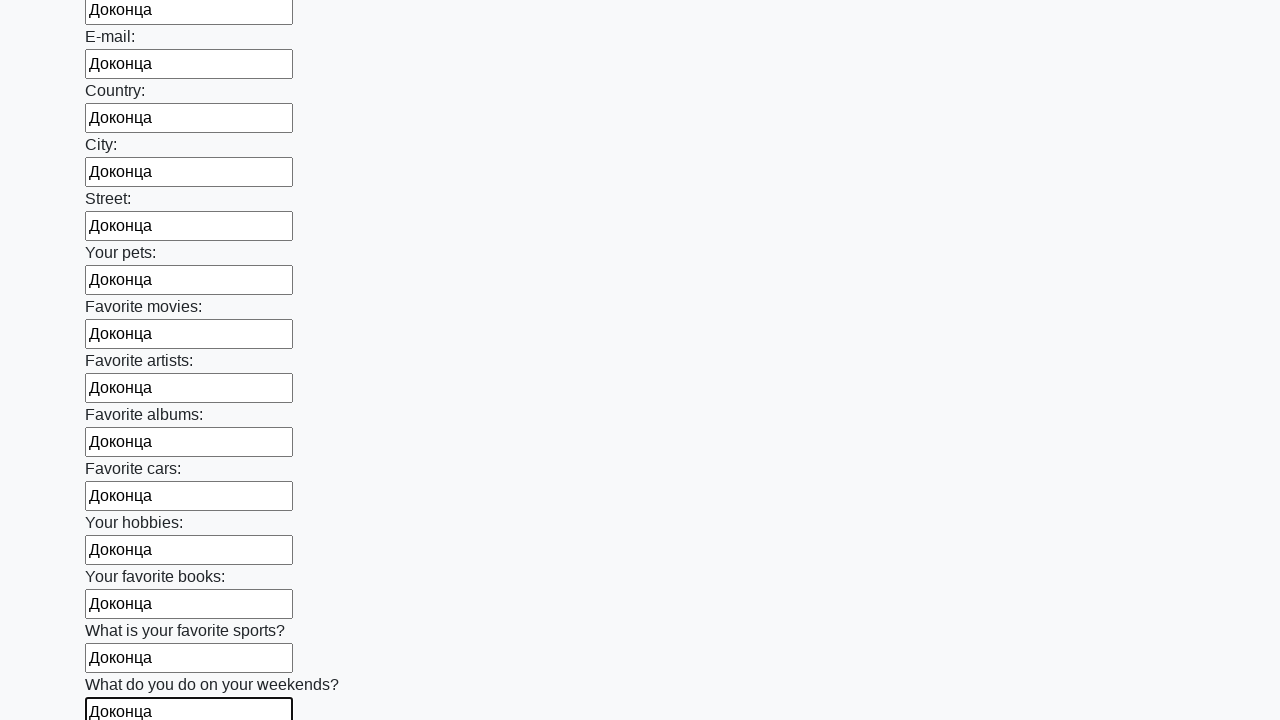

Filled input field with 'Доконца' on xpath=//div/input >> nth=15
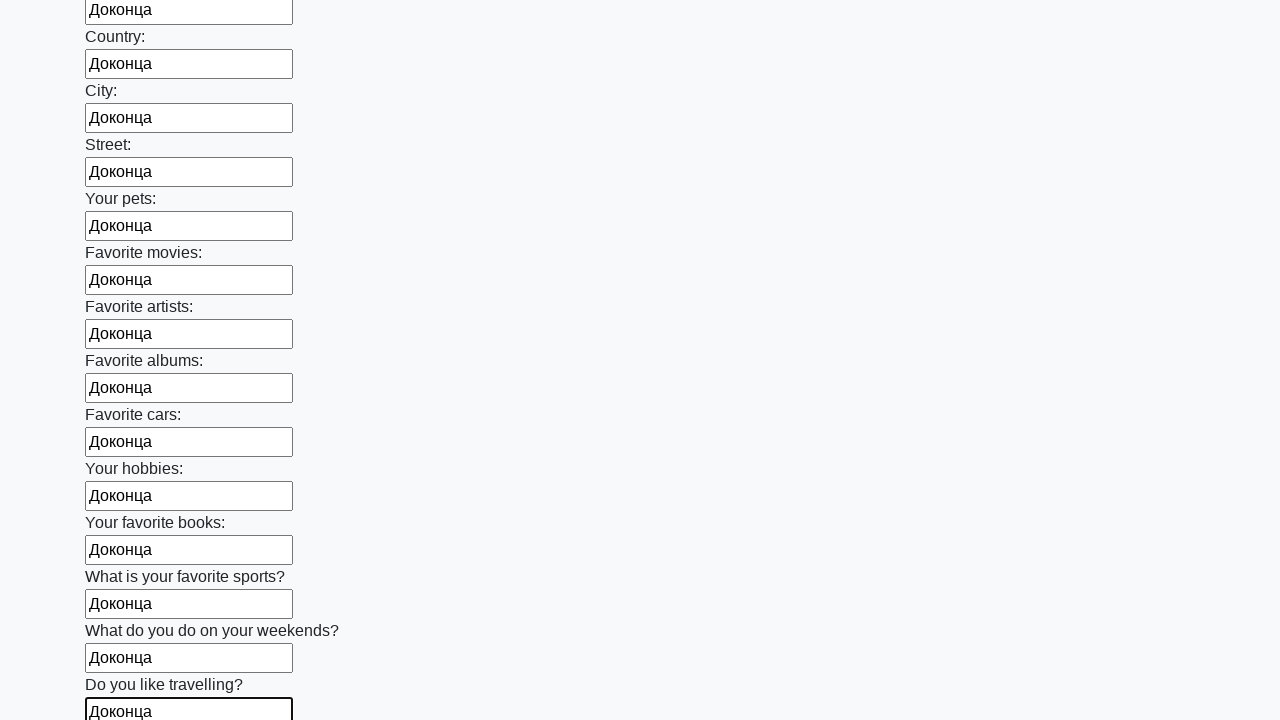

Filled input field with 'Доконца' on xpath=//div/input >> nth=16
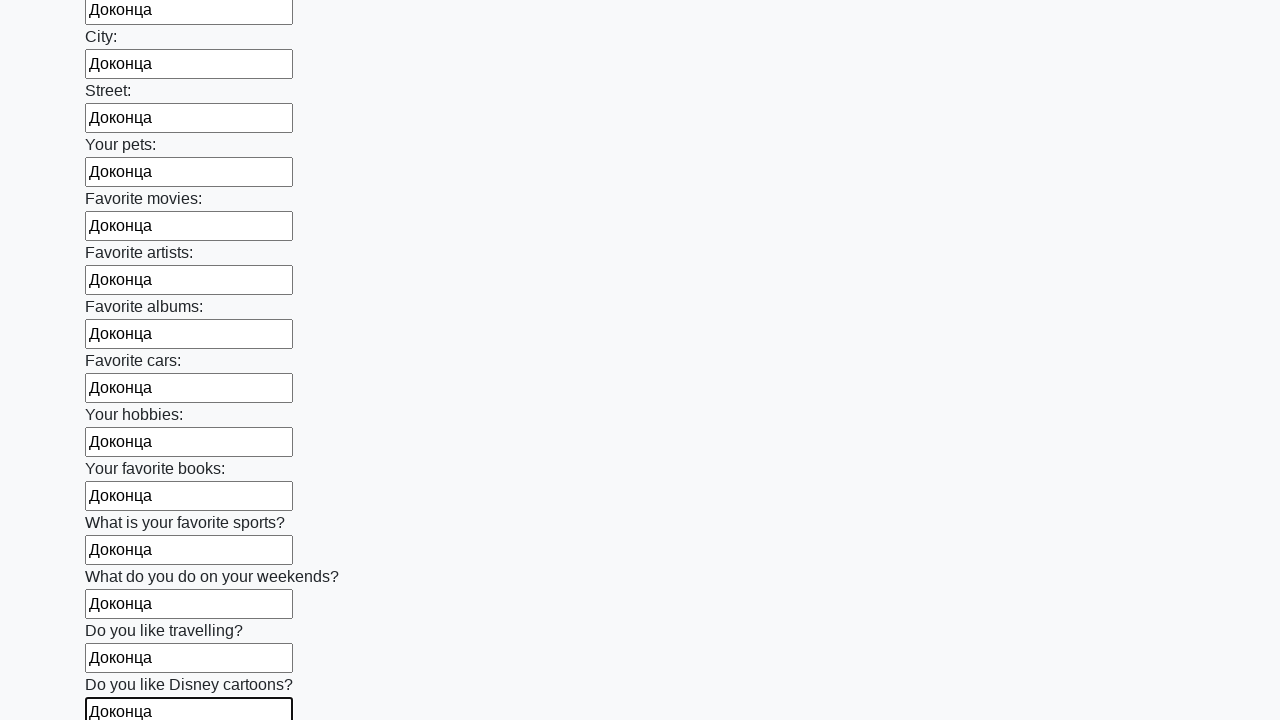

Filled input field with 'Доконца' on xpath=//div/input >> nth=17
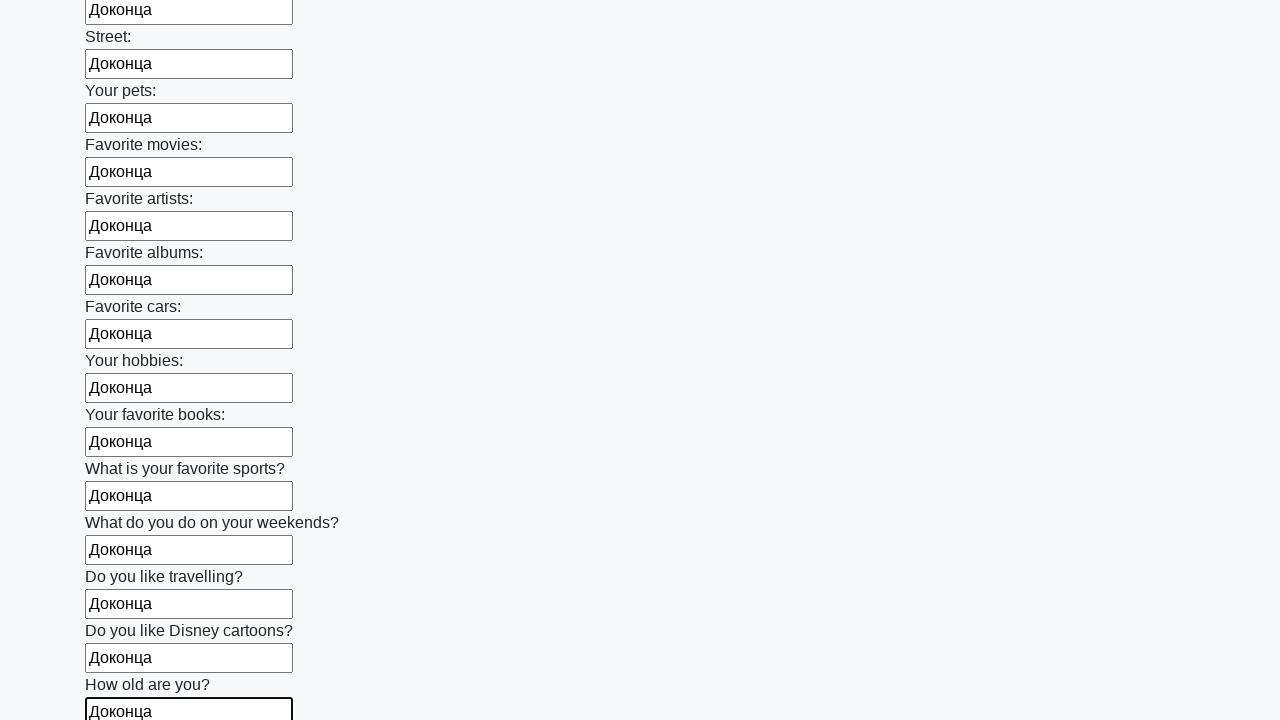

Filled input field with 'Доконца' on xpath=//div/input >> nth=18
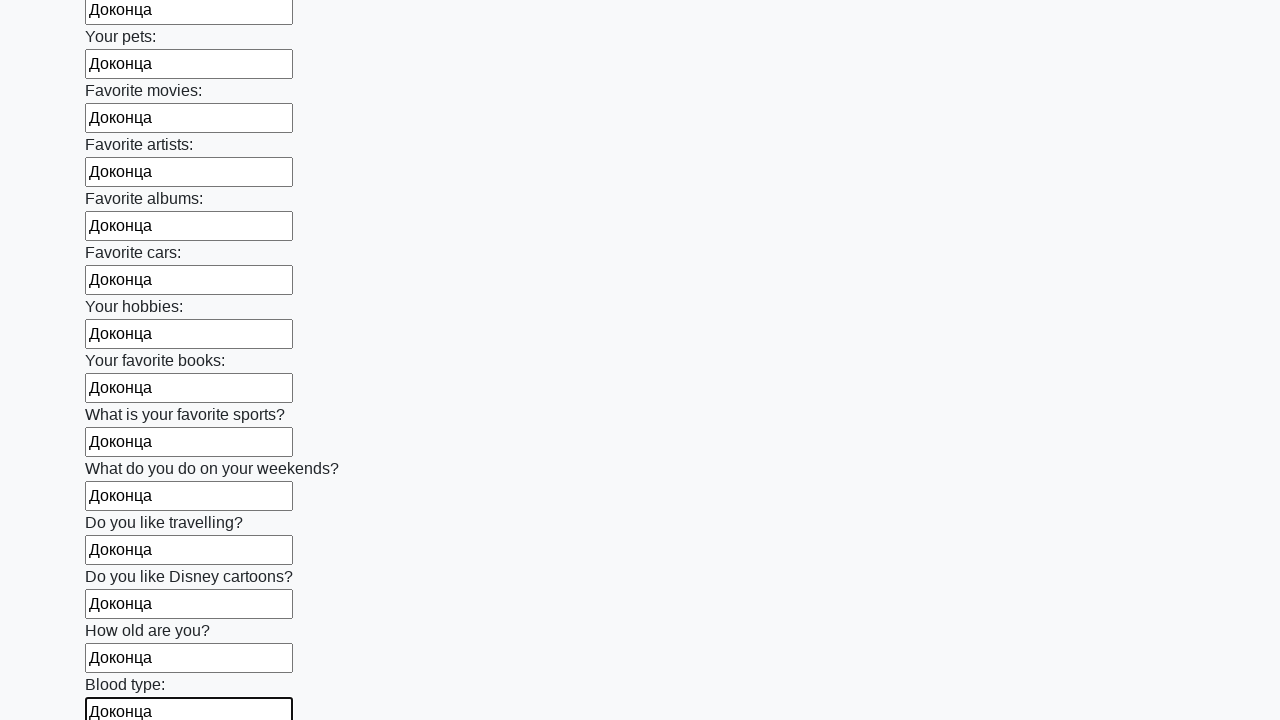

Filled input field with 'Доконца' on xpath=//div/input >> nth=19
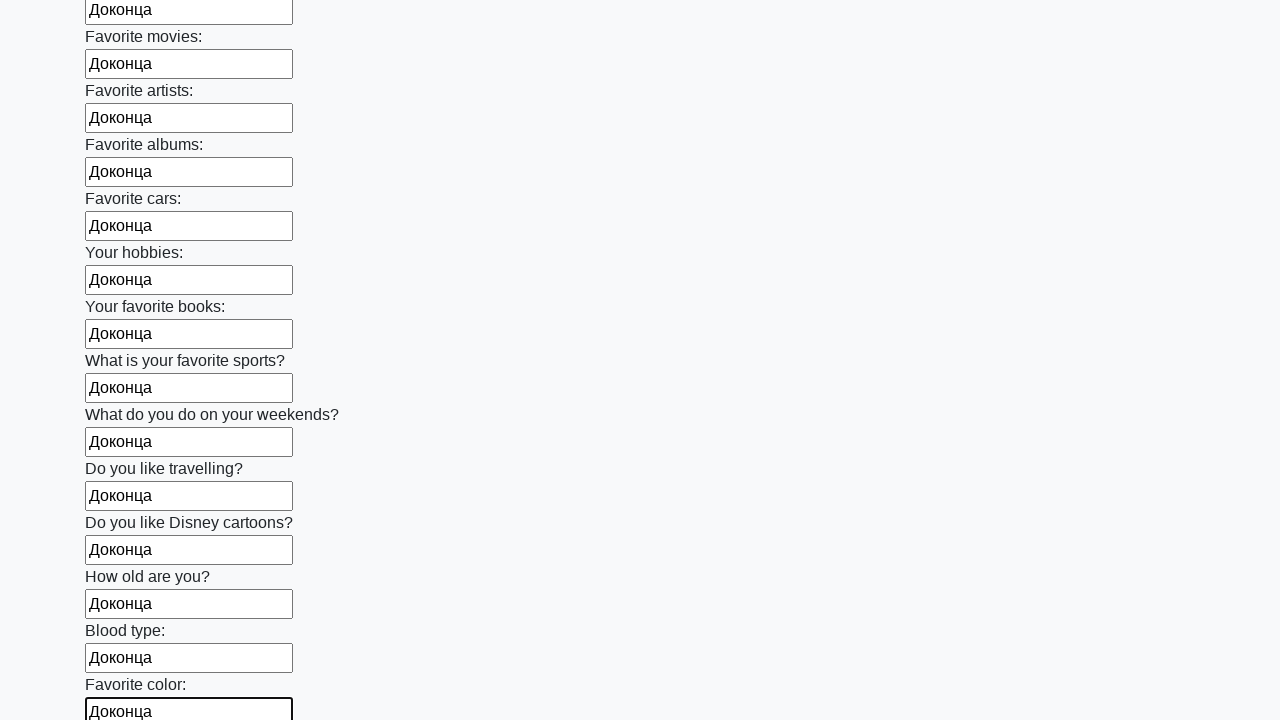

Filled input field with 'Доконца' on xpath=//div/input >> nth=20
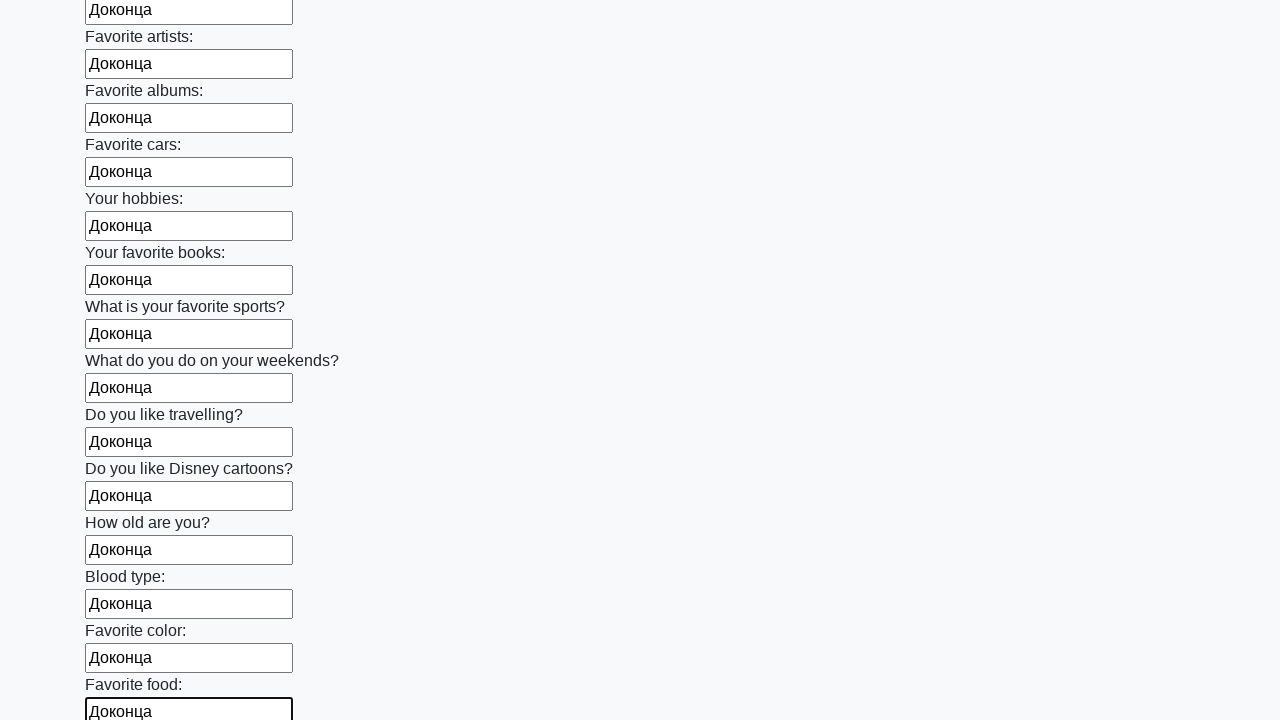

Filled input field with 'Доконца' on xpath=//div/input >> nth=21
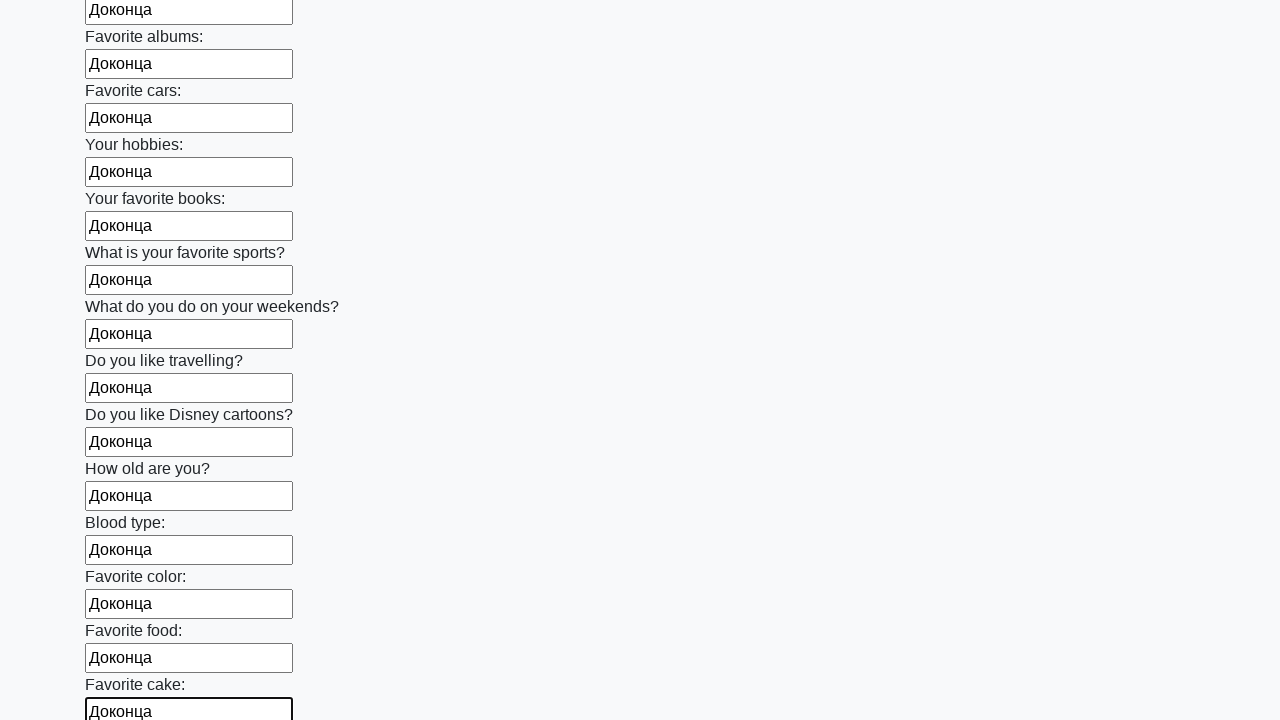

Filled input field with 'Доконца' on xpath=//div/input >> nth=22
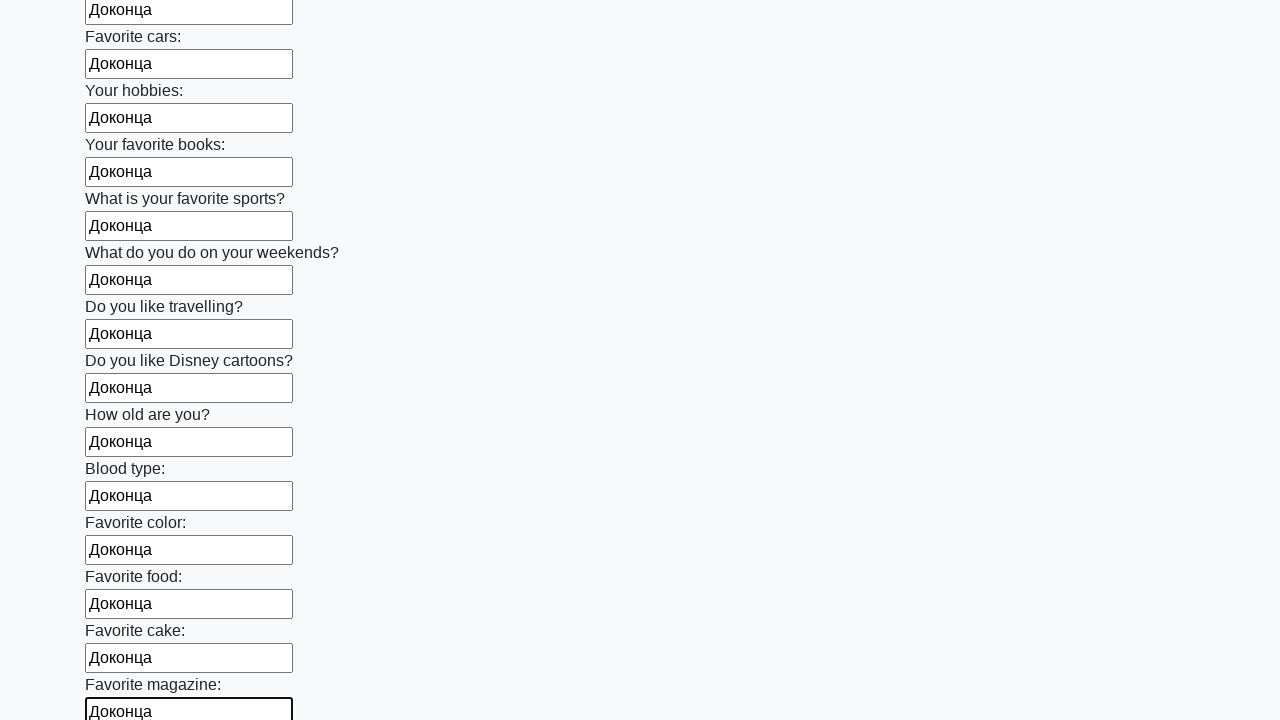

Filled input field with 'Доконца' on xpath=//div/input >> nth=23
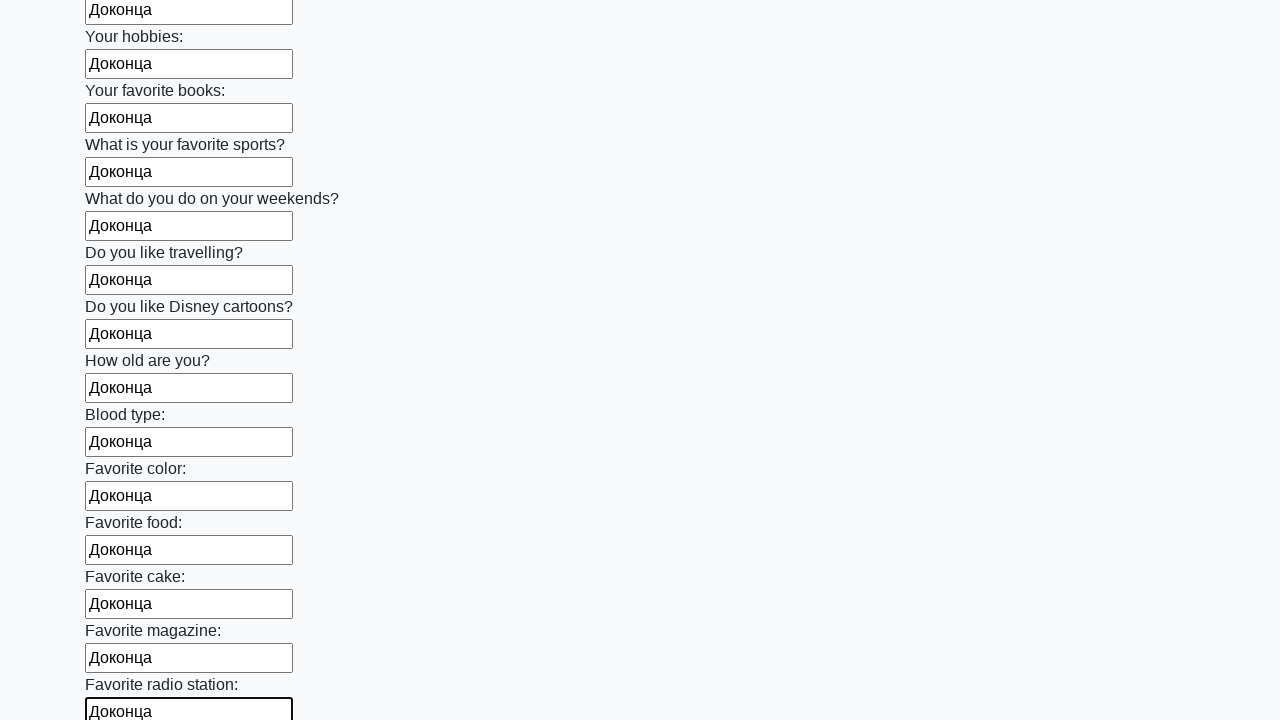

Filled input field with 'Доконца' on xpath=//div/input >> nth=24
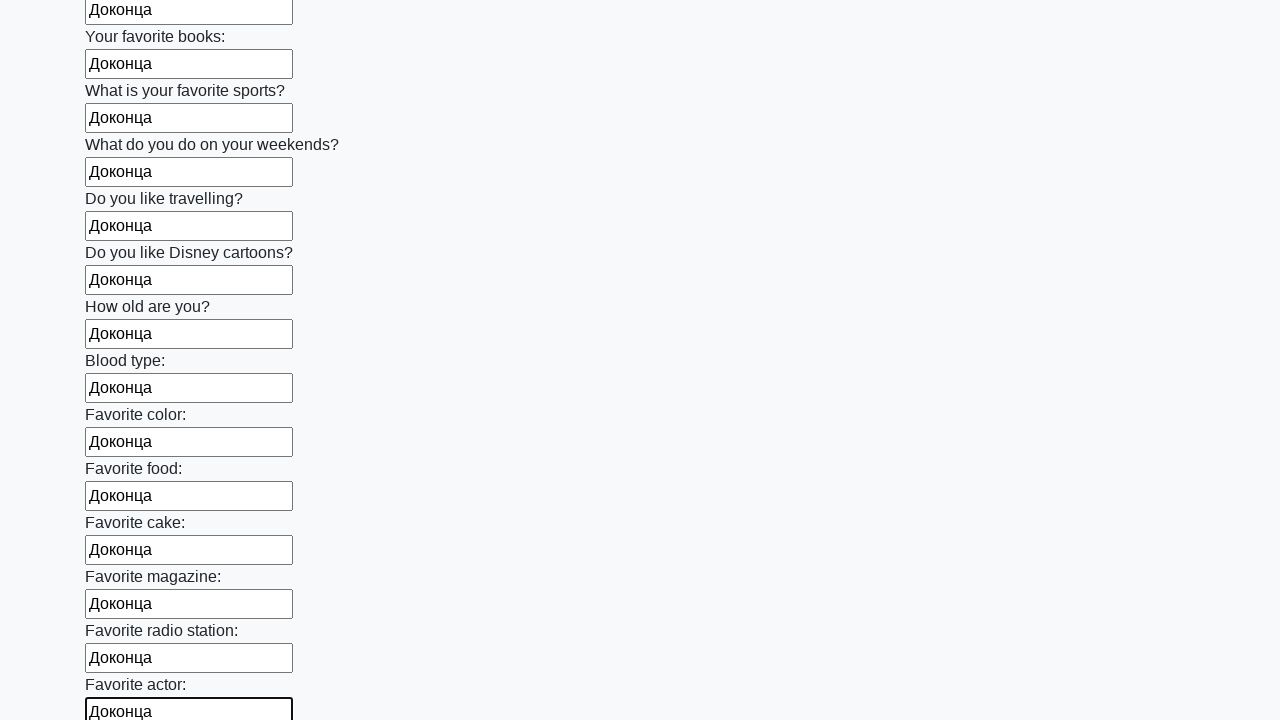

Filled input field with 'Доконца' on xpath=//div/input >> nth=25
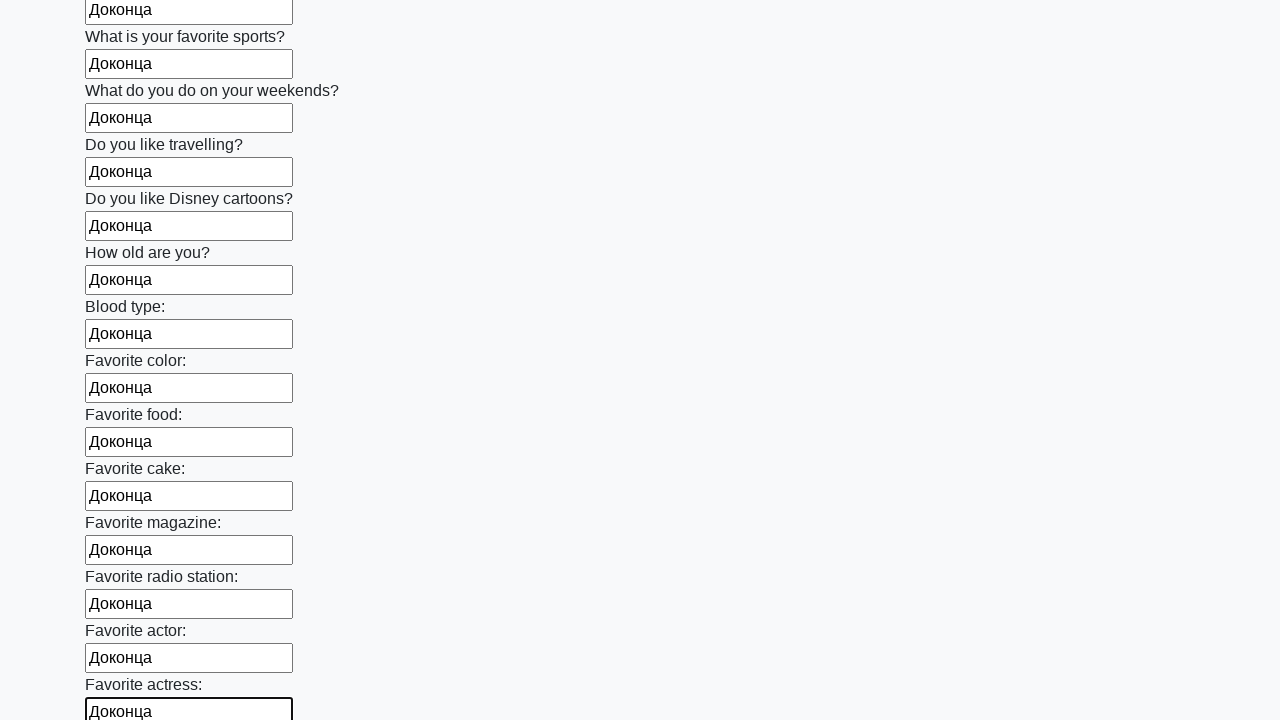

Filled input field with 'Доконца' on xpath=//div/input >> nth=26
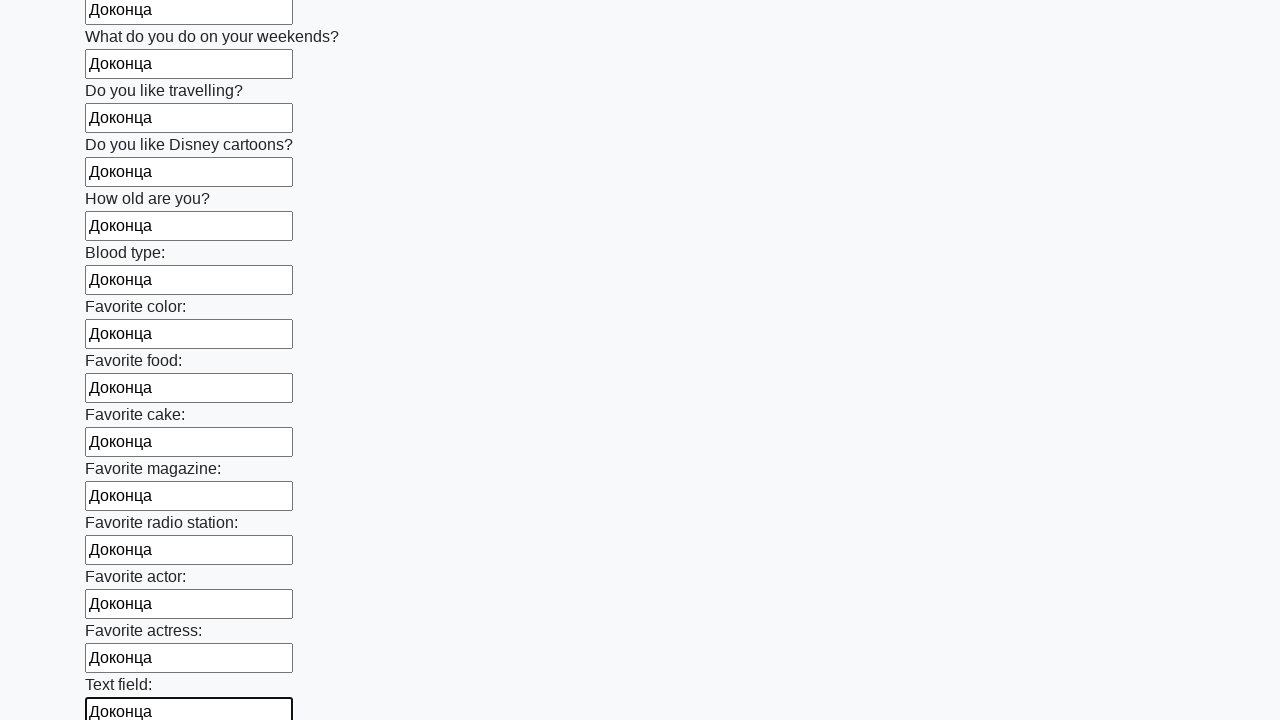

Filled input field with 'Доконца' on xpath=//div/input >> nth=27
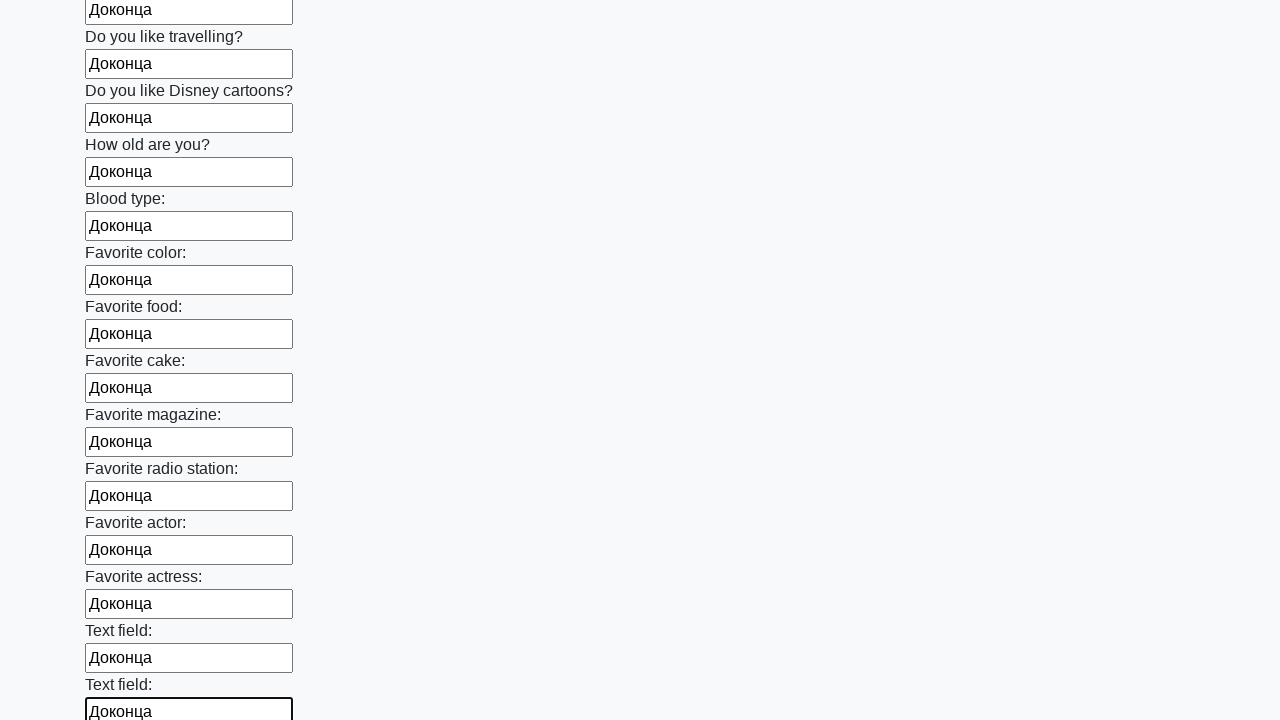

Filled input field with 'Доконца' on xpath=//div/input >> nth=28
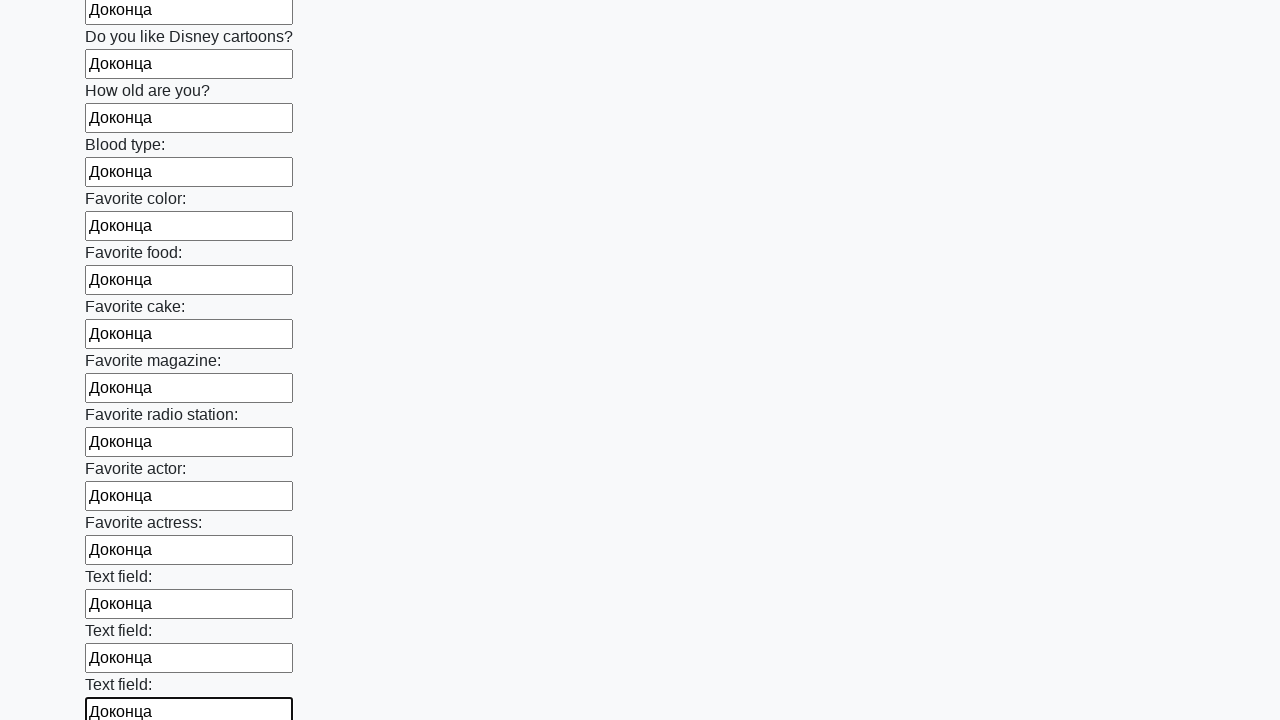

Filled input field with 'Доконца' on xpath=//div/input >> nth=29
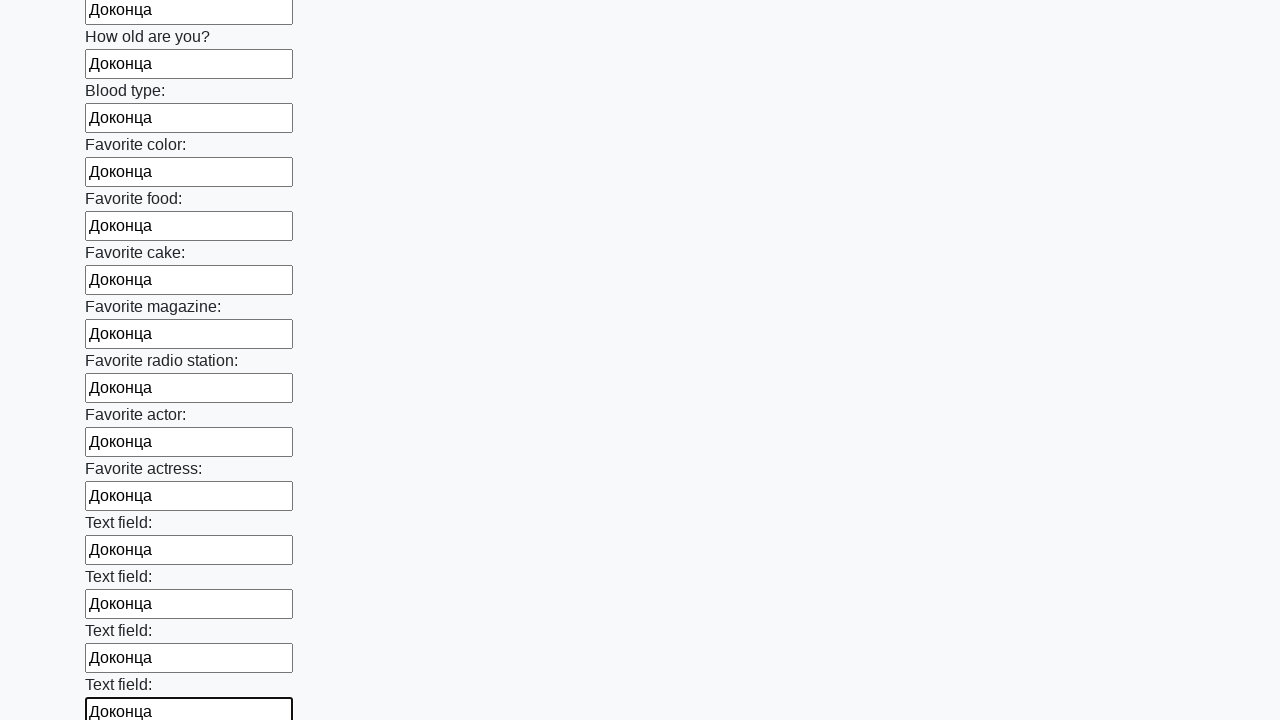

Filled input field with 'Доконца' on xpath=//div/input >> nth=30
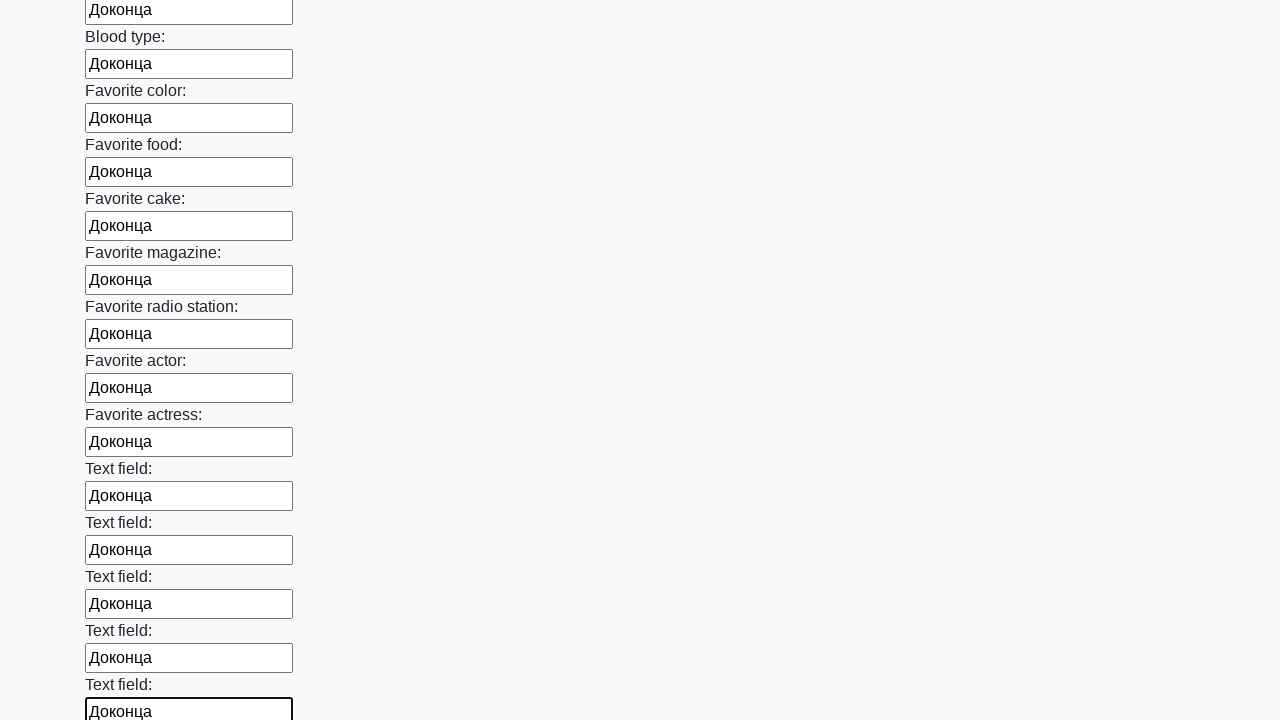

Filled input field with 'Доконца' on xpath=//div/input >> nth=31
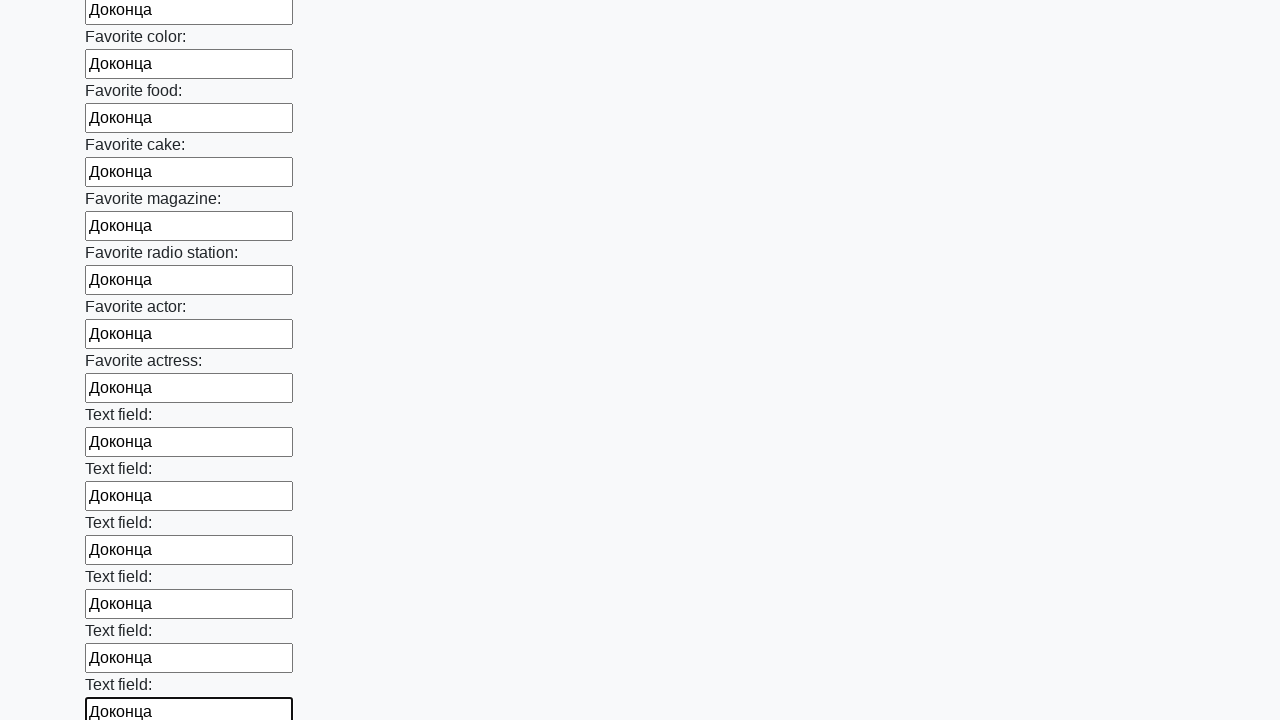

Filled input field with 'Доконца' on xpath=//div/input >> nth=32
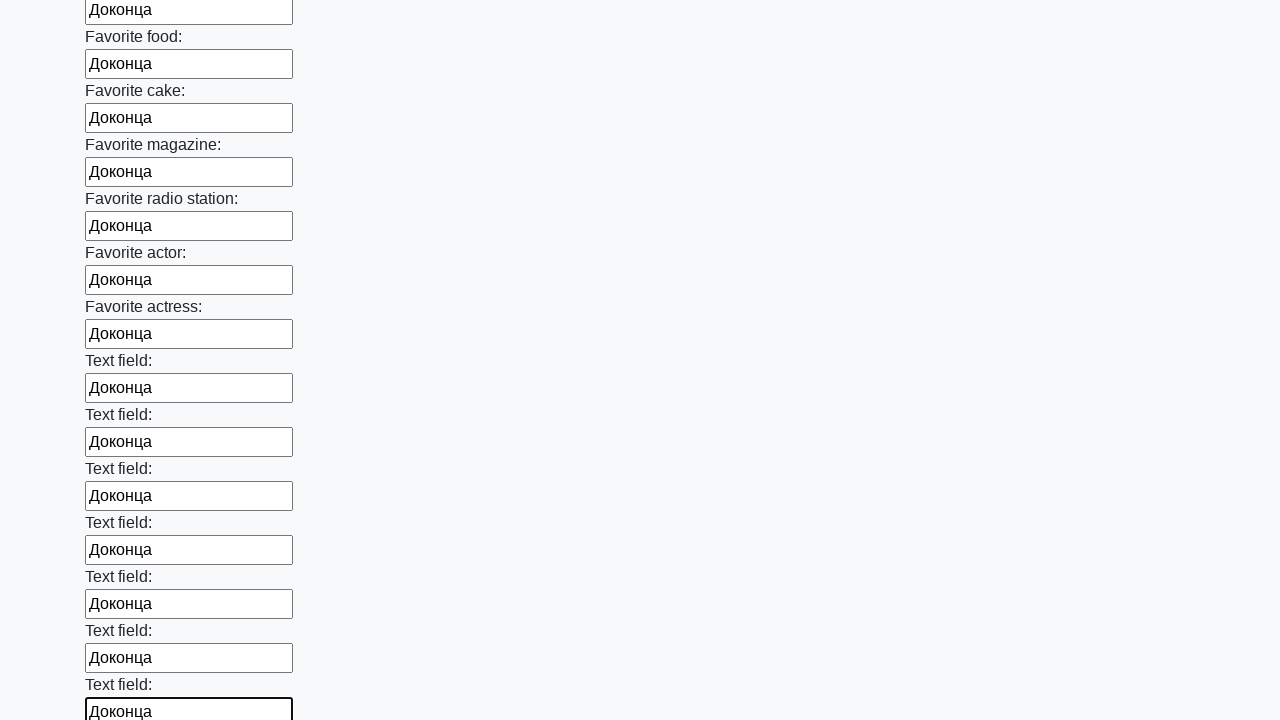

Filled input field with 'Доконца' on xpath=//div/input >> nth=33
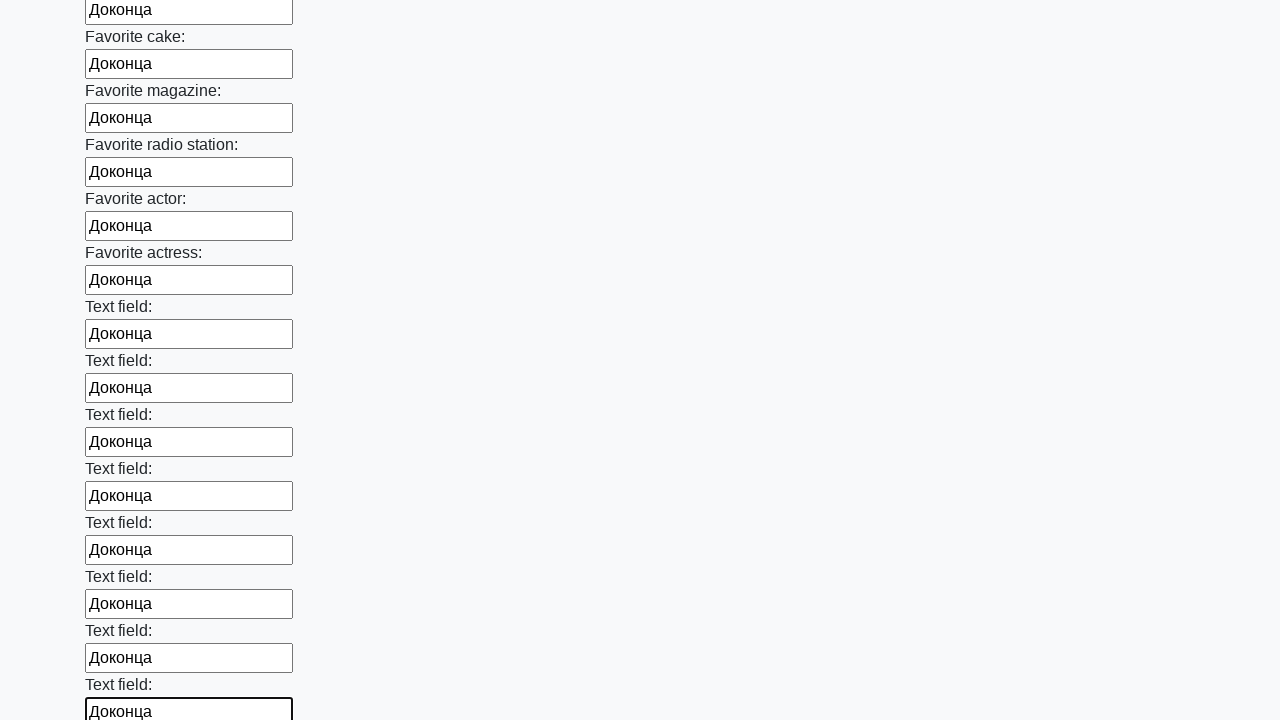

Filled input field with 'Доконца' on xpath=//div/input >> nth=34
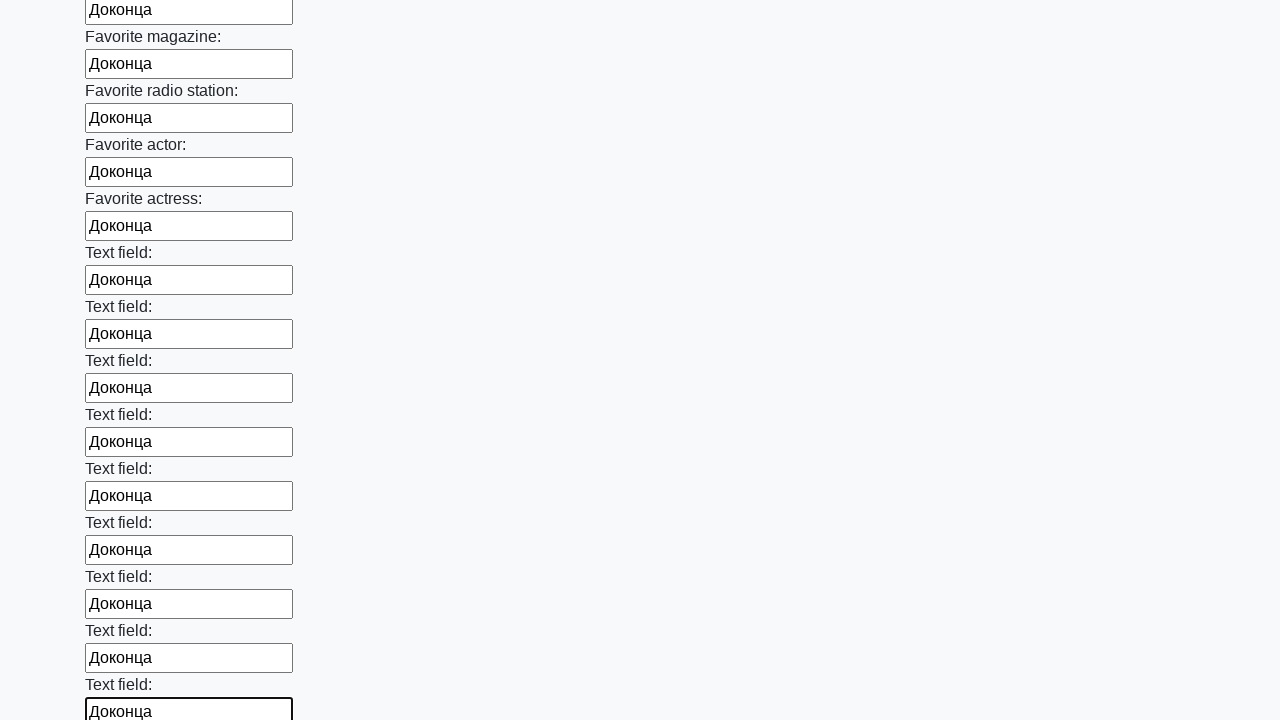

Filled input field with 'Доконца' on xpath=//div/input >> nth=35
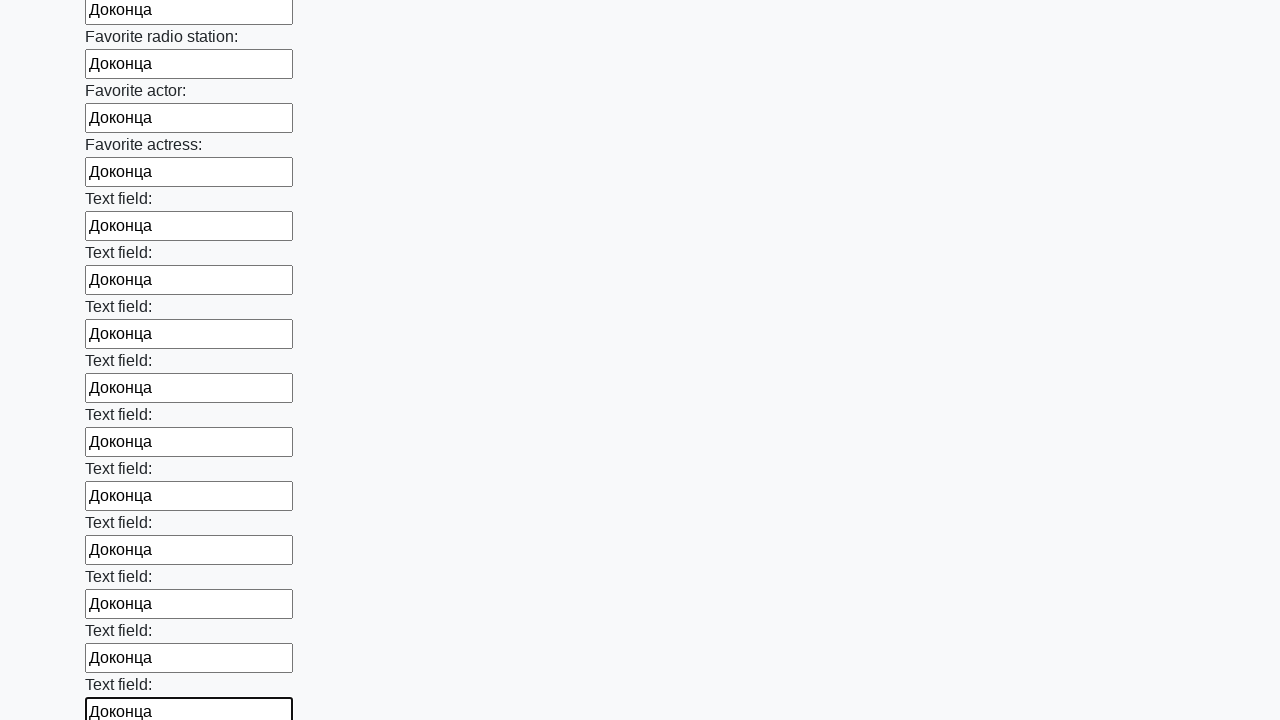

Filled input field with 'Доконца' on xpath=//div/input >> nth=36
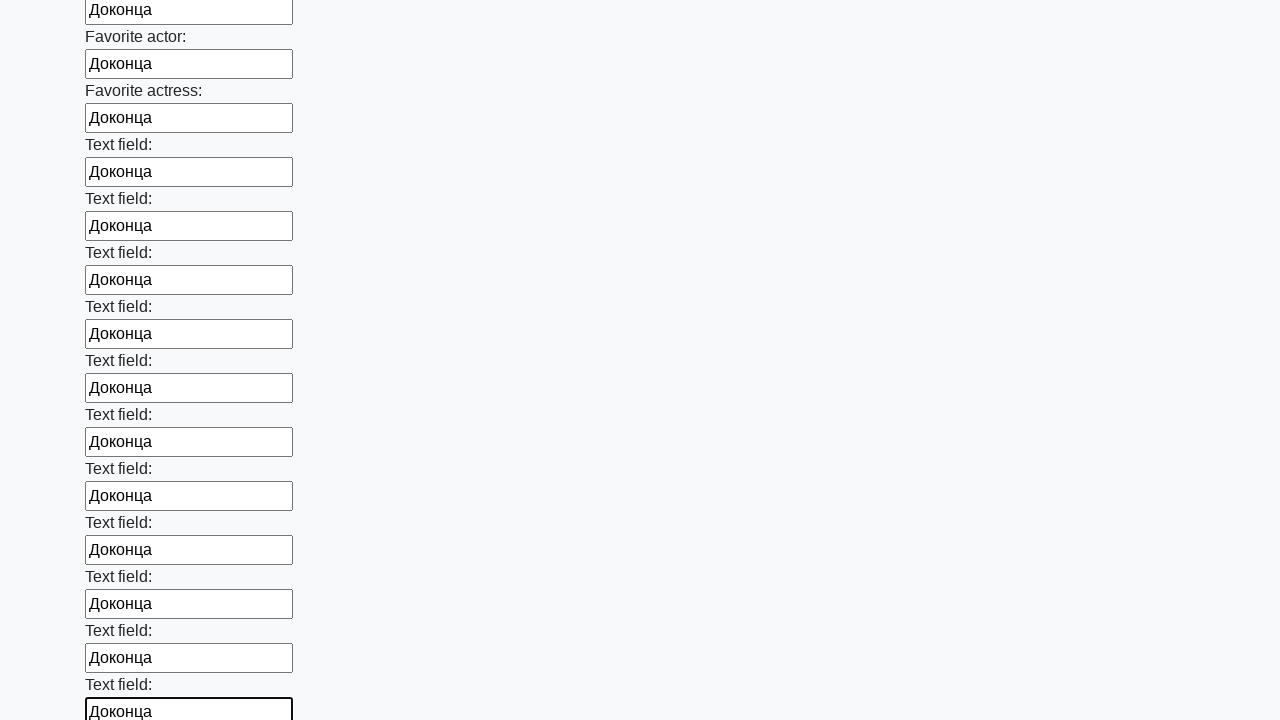

Filled input field with 'Доконца' on xpath=//div/input >> nth=37
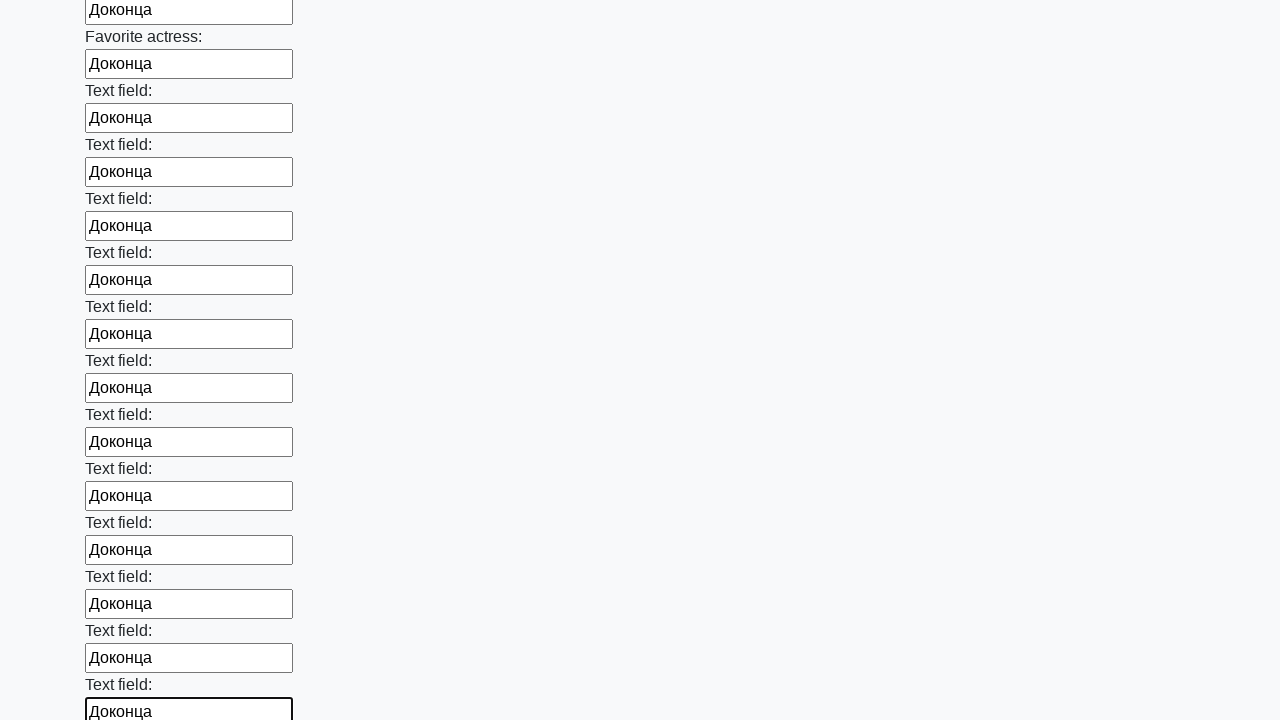

Filled input field with 'Доконца' on xpath=//div/input >> nth=38
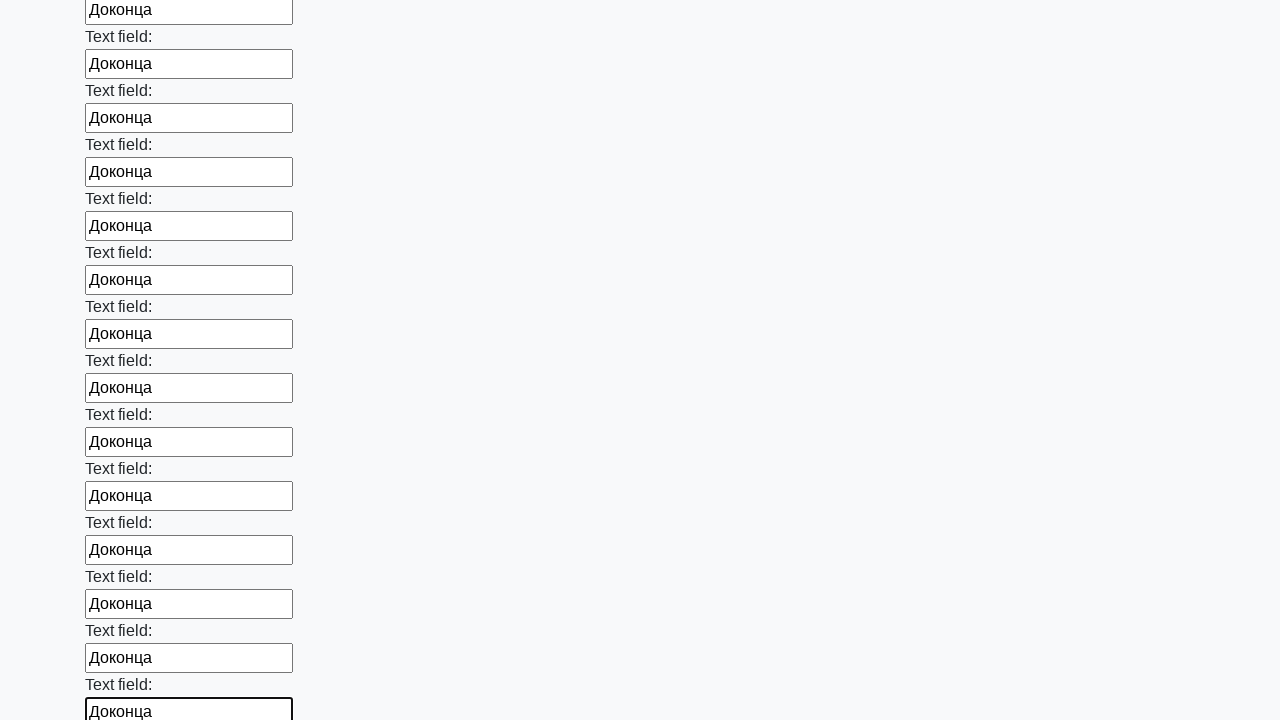

Filled input field with 'Доконца' on xpath=//div/input >> nth=39
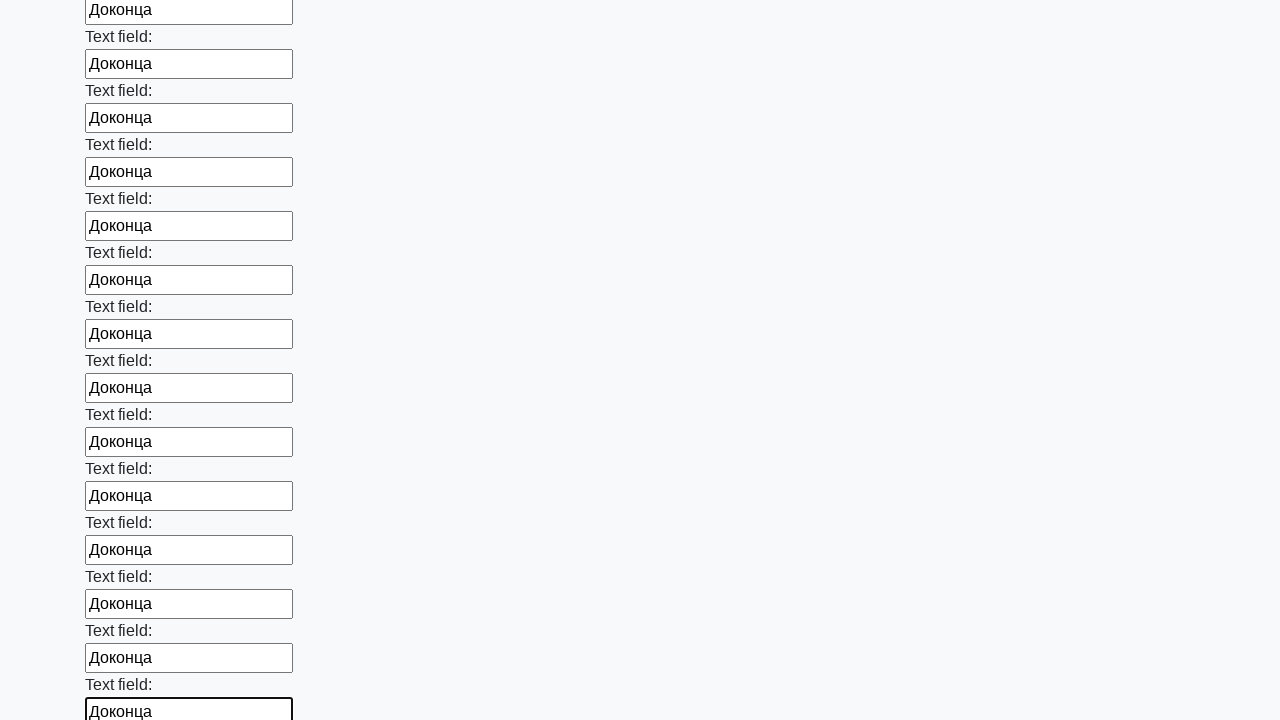

Filled input field with 'Доконца' on xpath=//div/input >> nth=40
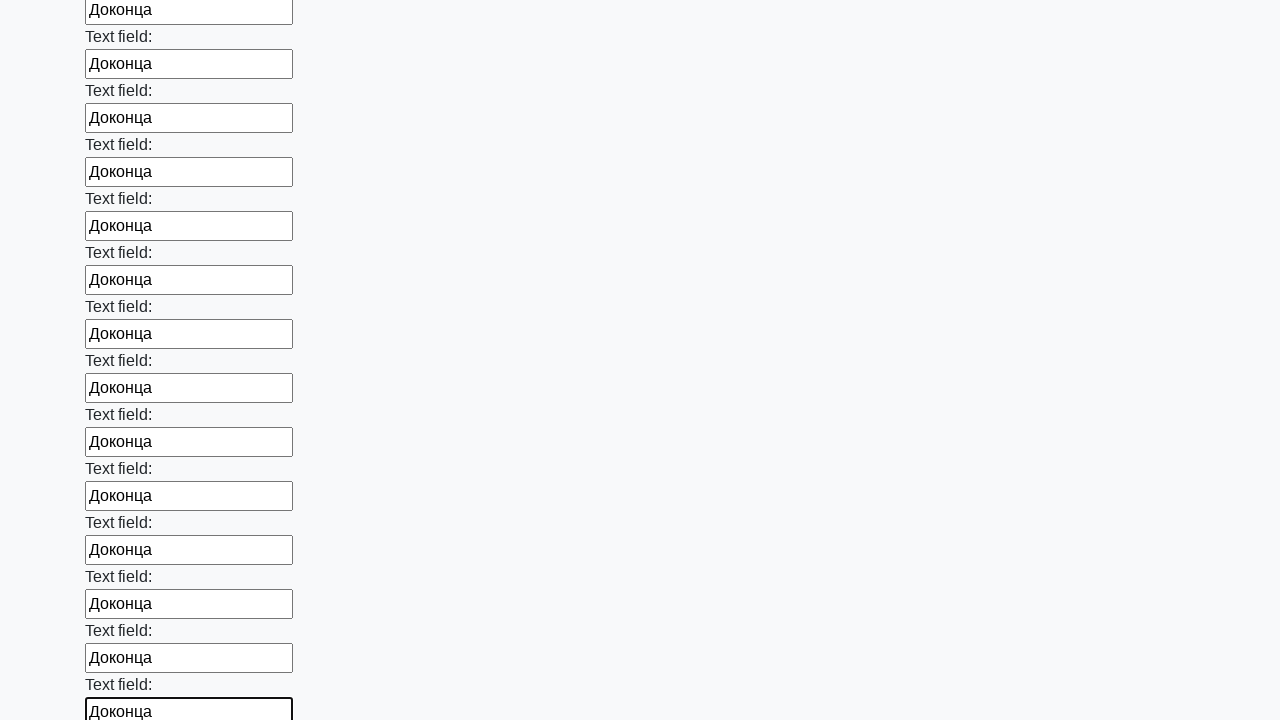

Filled input field with 'Доконца' on xpath=//div/input >> nth=41
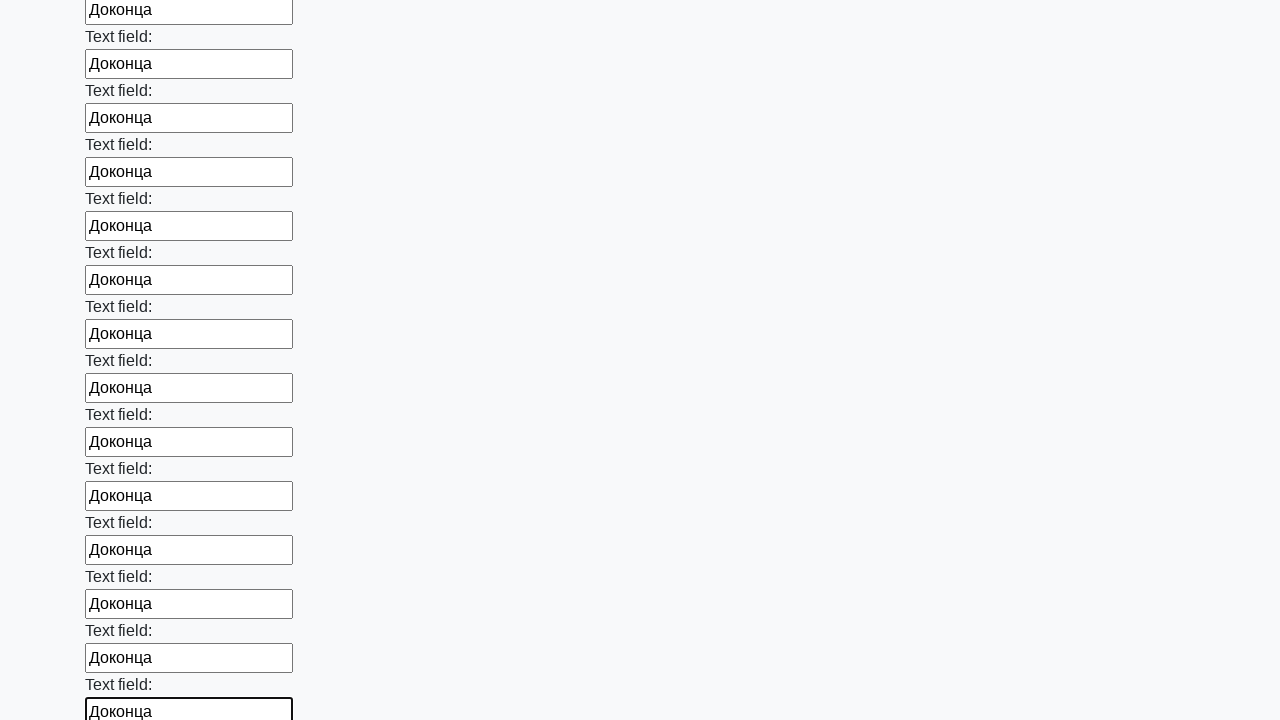

Filled input field with 'Доконца' on xpath=//div/input >> nth=42
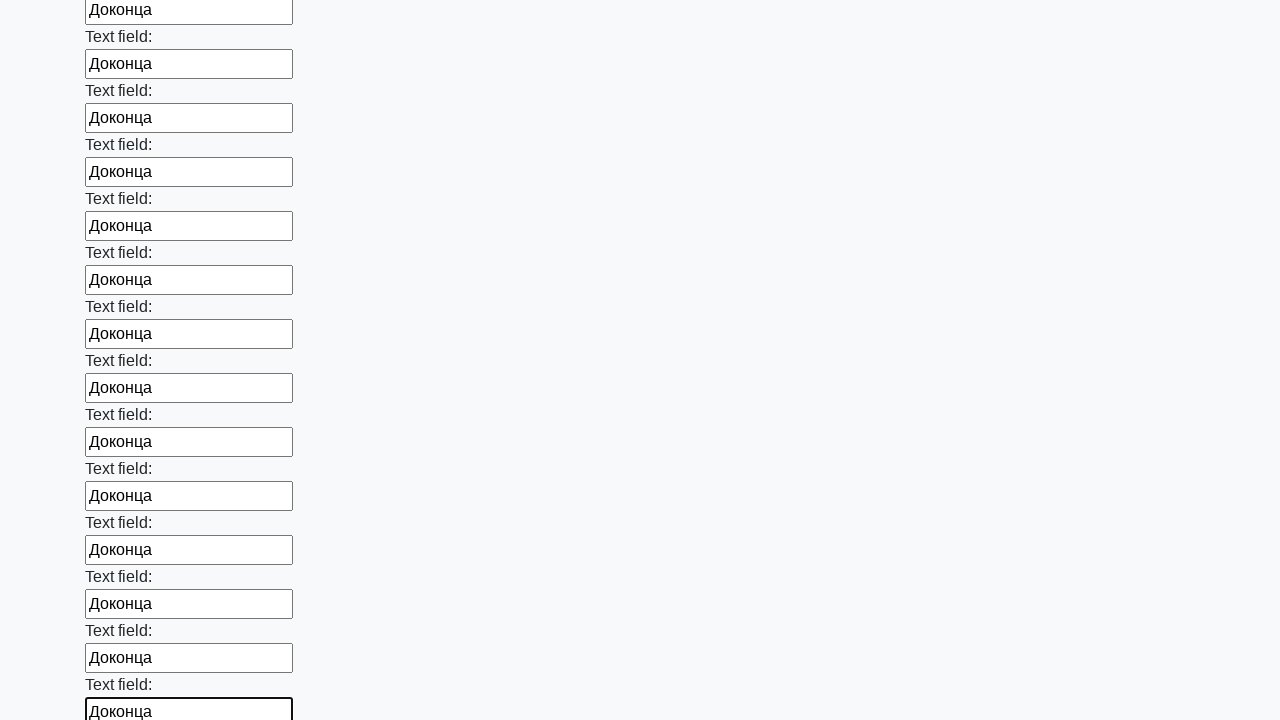

Filled input field with 'Доконца' on xpath=//div/input >> nth=43
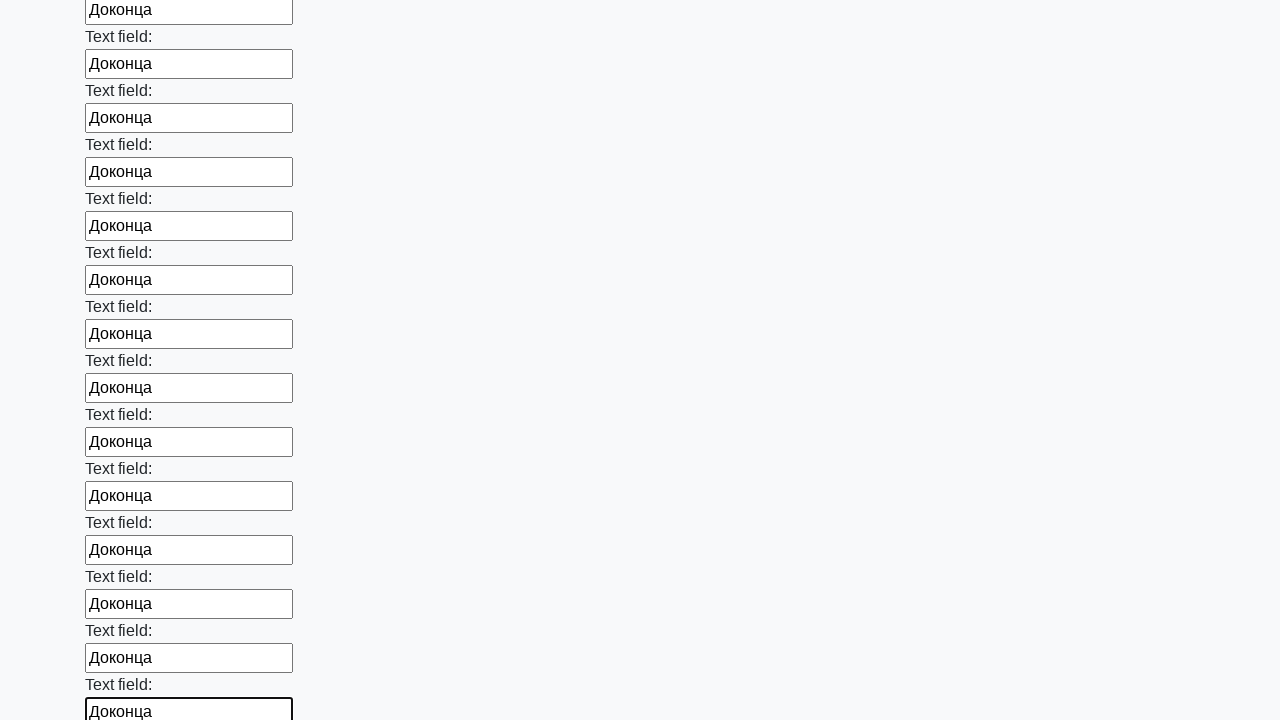

Filled input field with 'Доконца' on xpath=//div/input >> nth=44
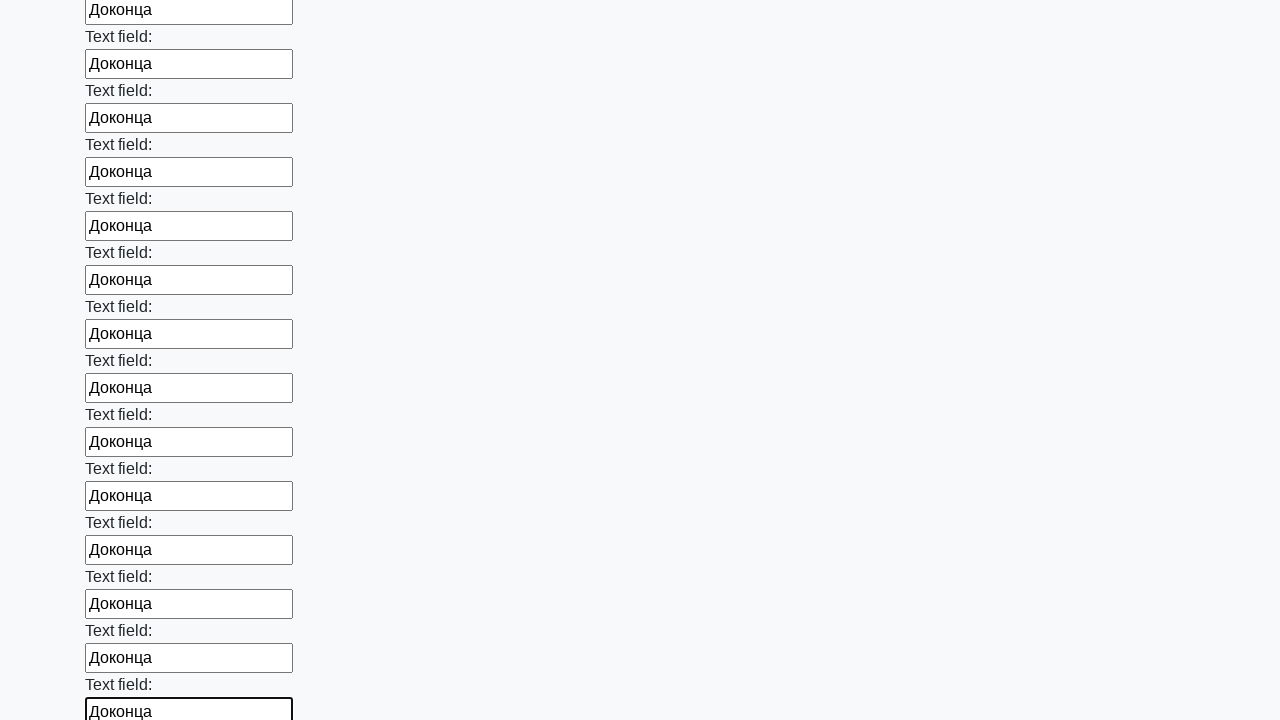

Filled input field with 'Доконца' on xpath=//div/input >> nth=45
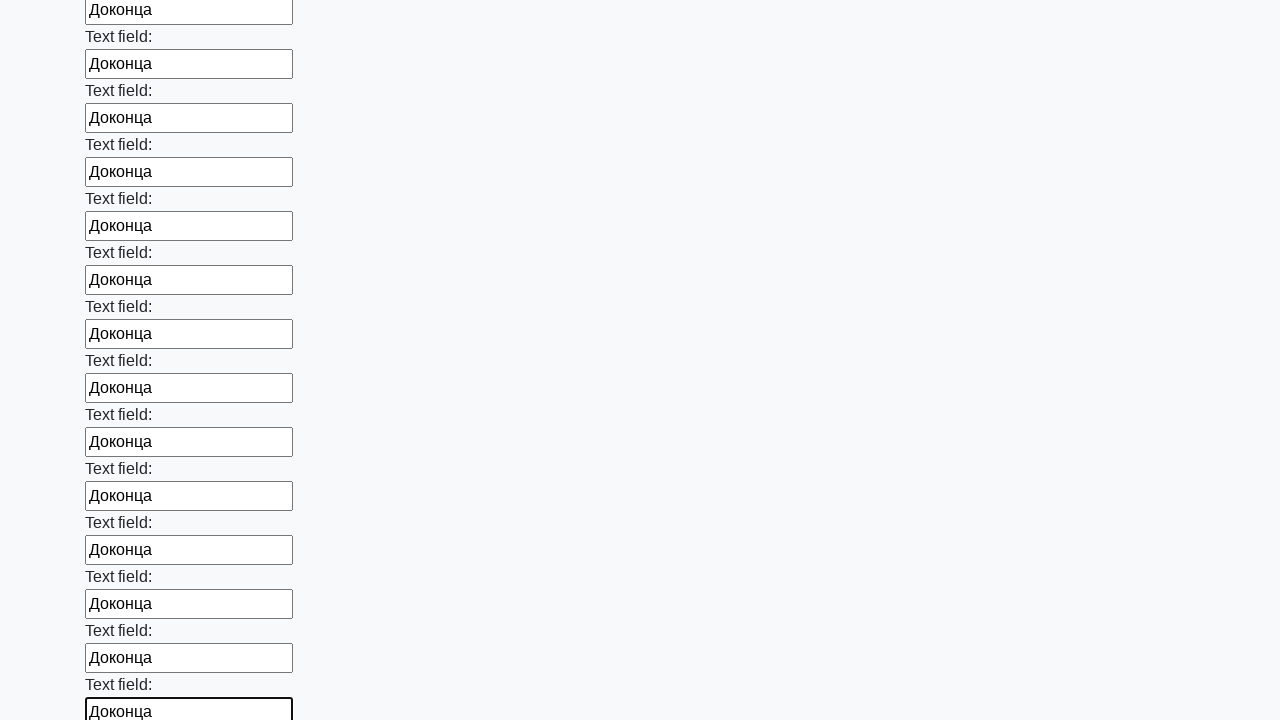

Filled input field with 'Доконца' on xpath=//div/input >> nth=46
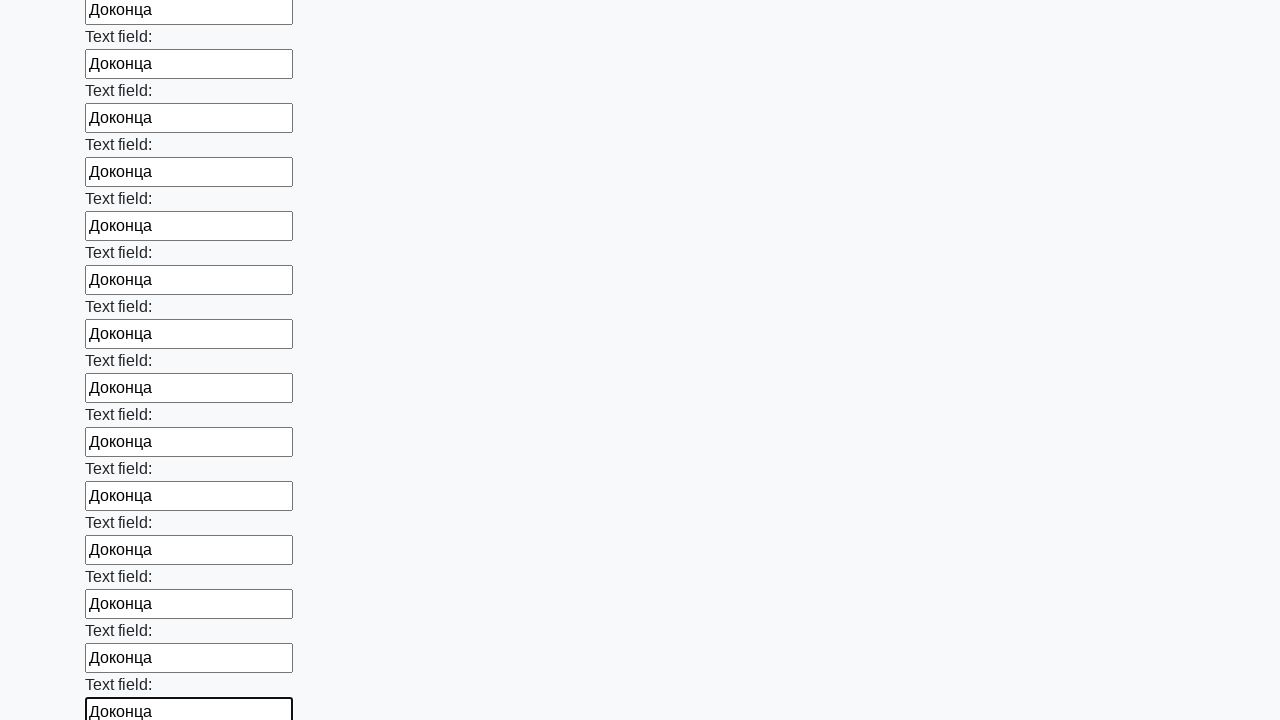

Filled input field with 'Доконца' on xpath=//div/input >> nth=47
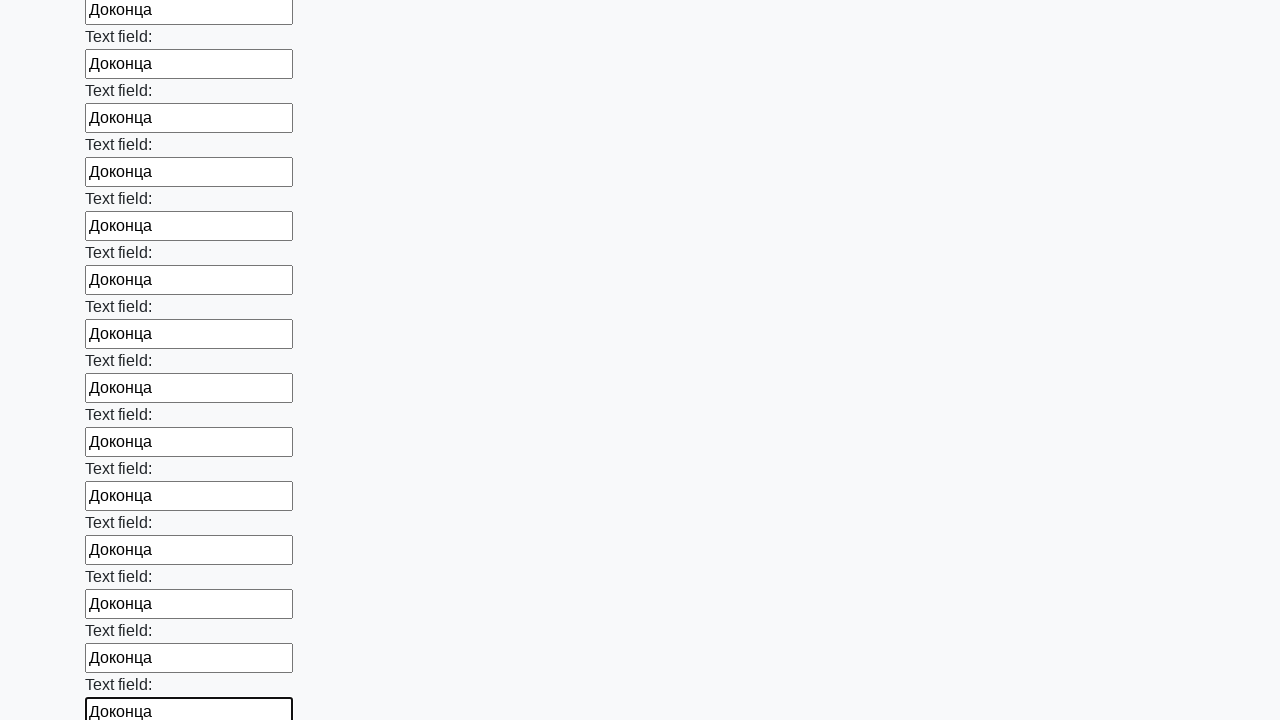

Filled input field with 'Доконца' on xpath=//div/input >> nth=48
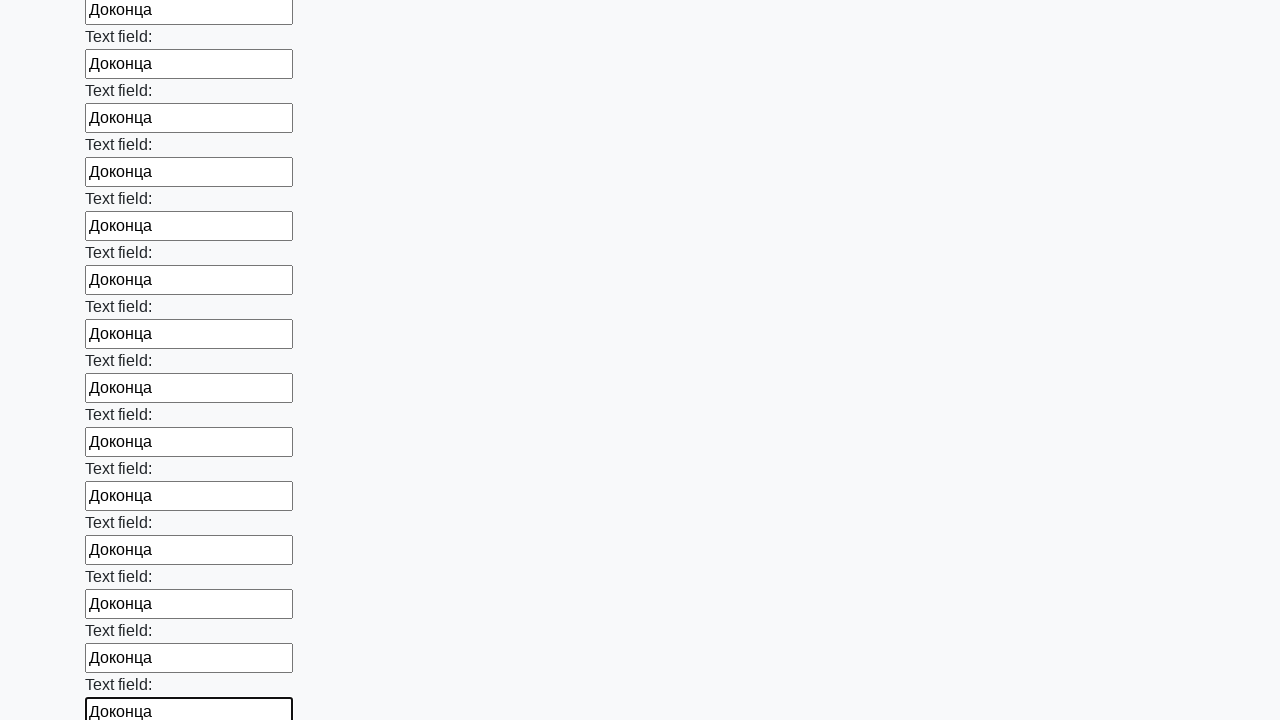

Filled input field with 'Доконца' on xpath=//div/input >> nth=49
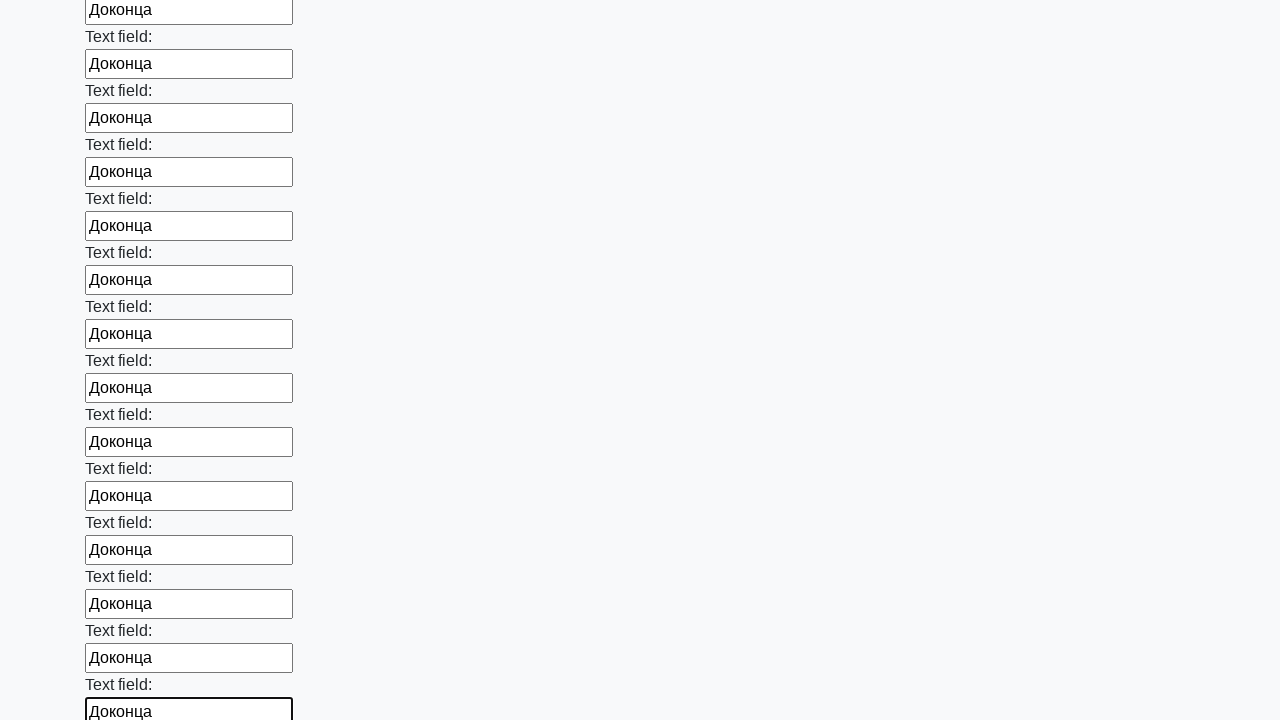

Filled input field with 'Доконца' on xpath=//div/input >> nth=50
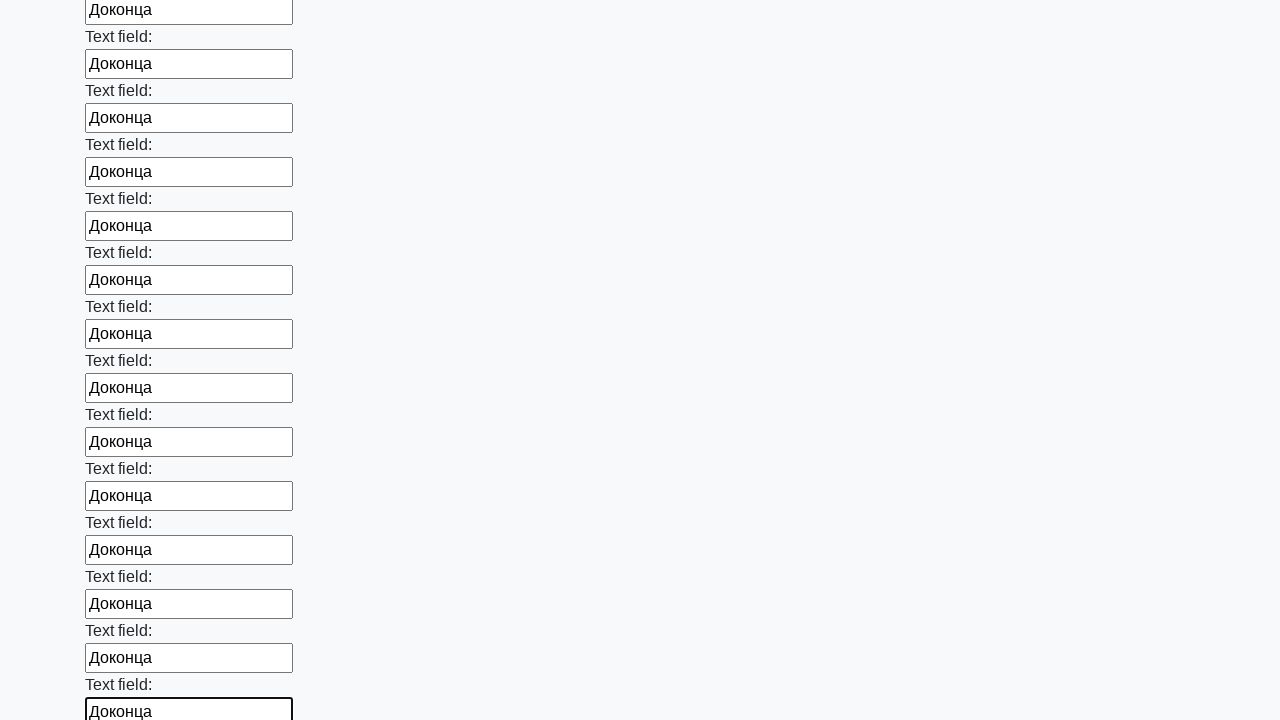

Filled input field with 'Доконца' on xpath=//div/input >> nth=51
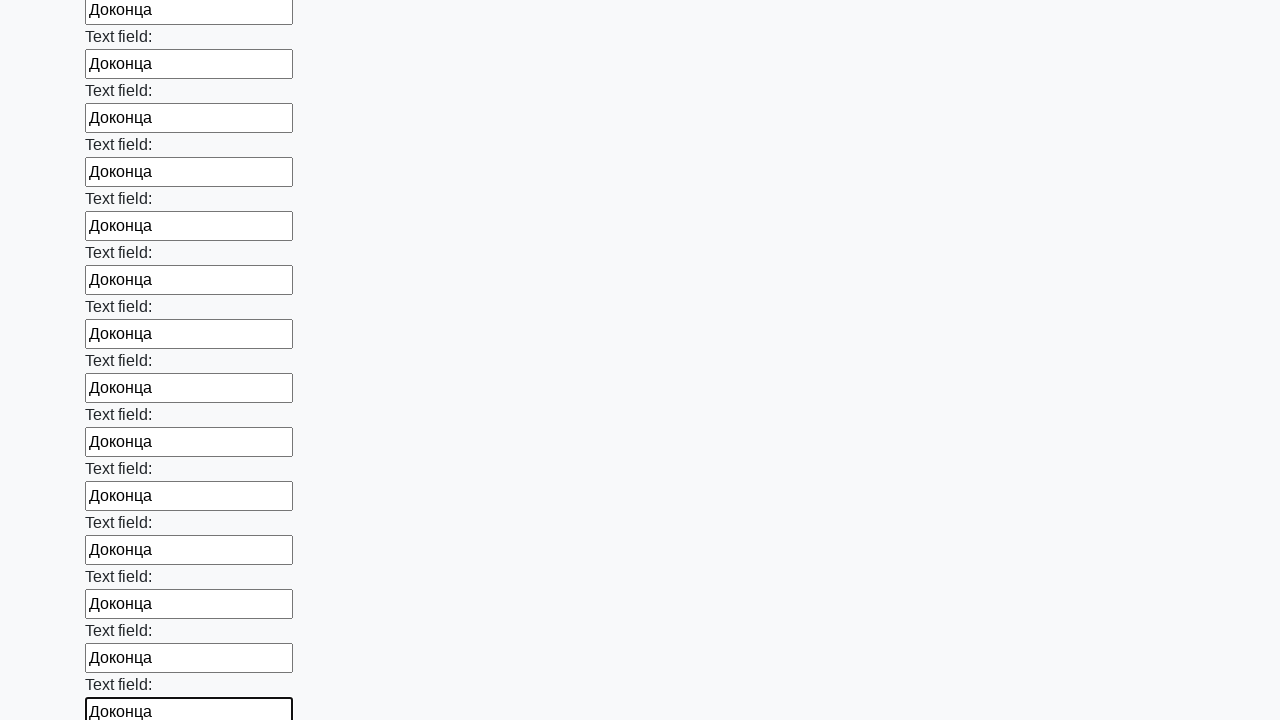

Filled input field with 'Доконца' on xpath=//div/input >> nth=52
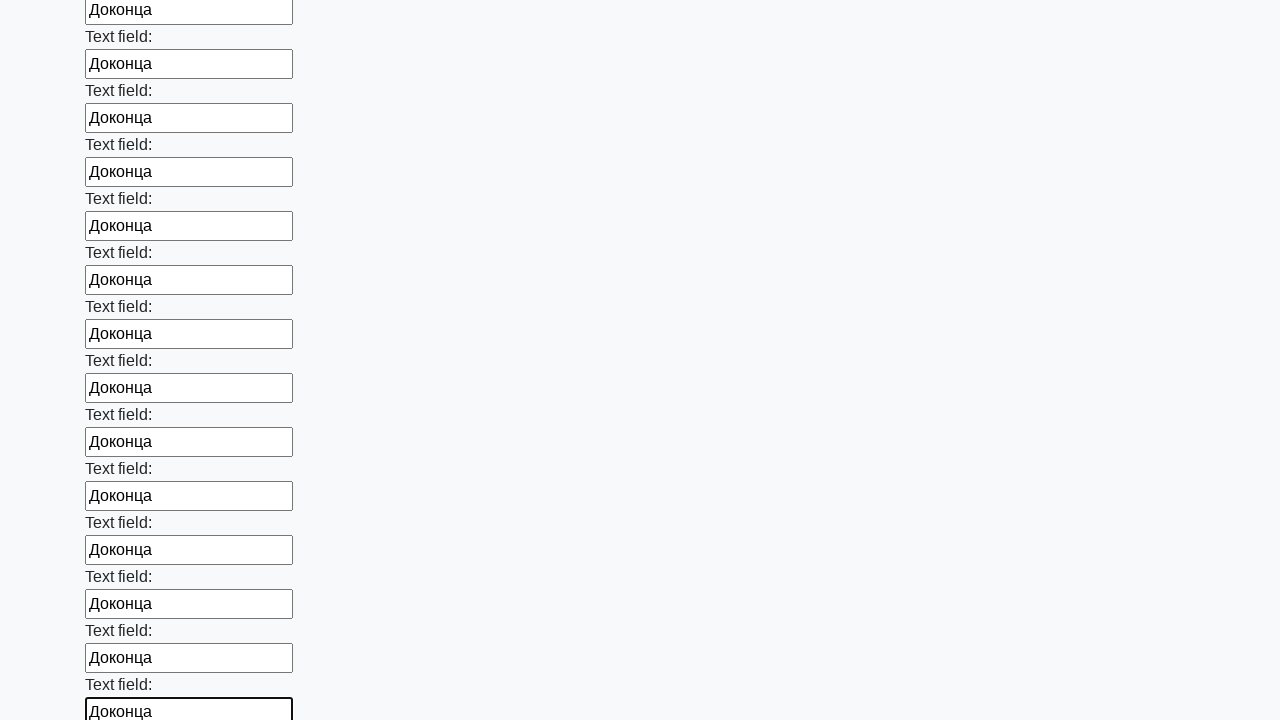

Filled input field with 'Доконца' on xpath=//div/input >> nth=53
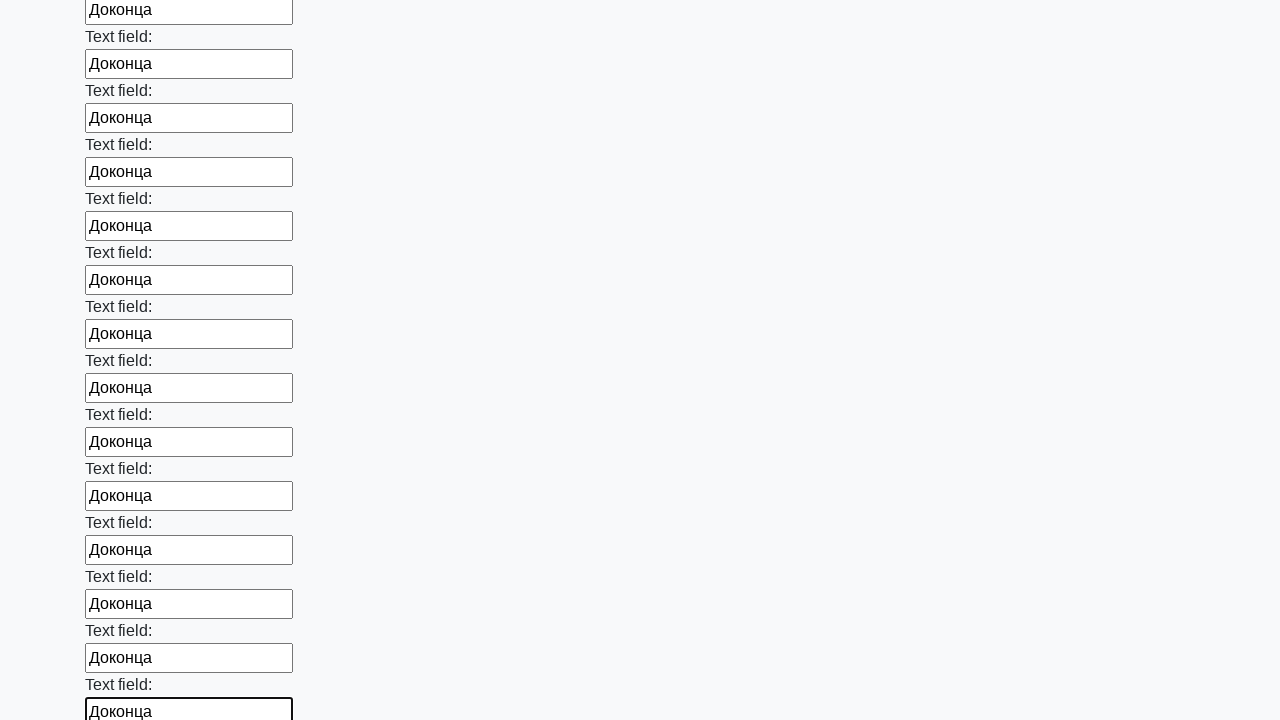

Filled input field with 'Доконца' on xpath=//div/input >> nth=54
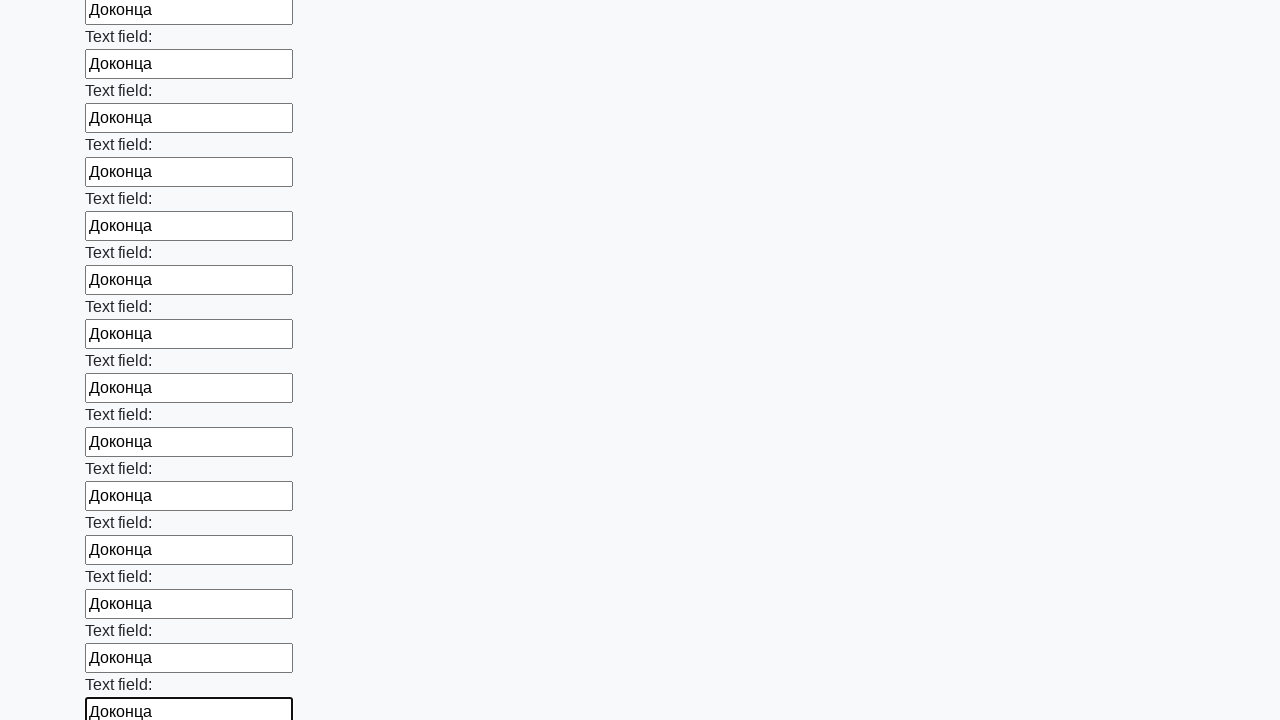

Filled input field with 'Доконца' on xpath=//div/input >> nth=55
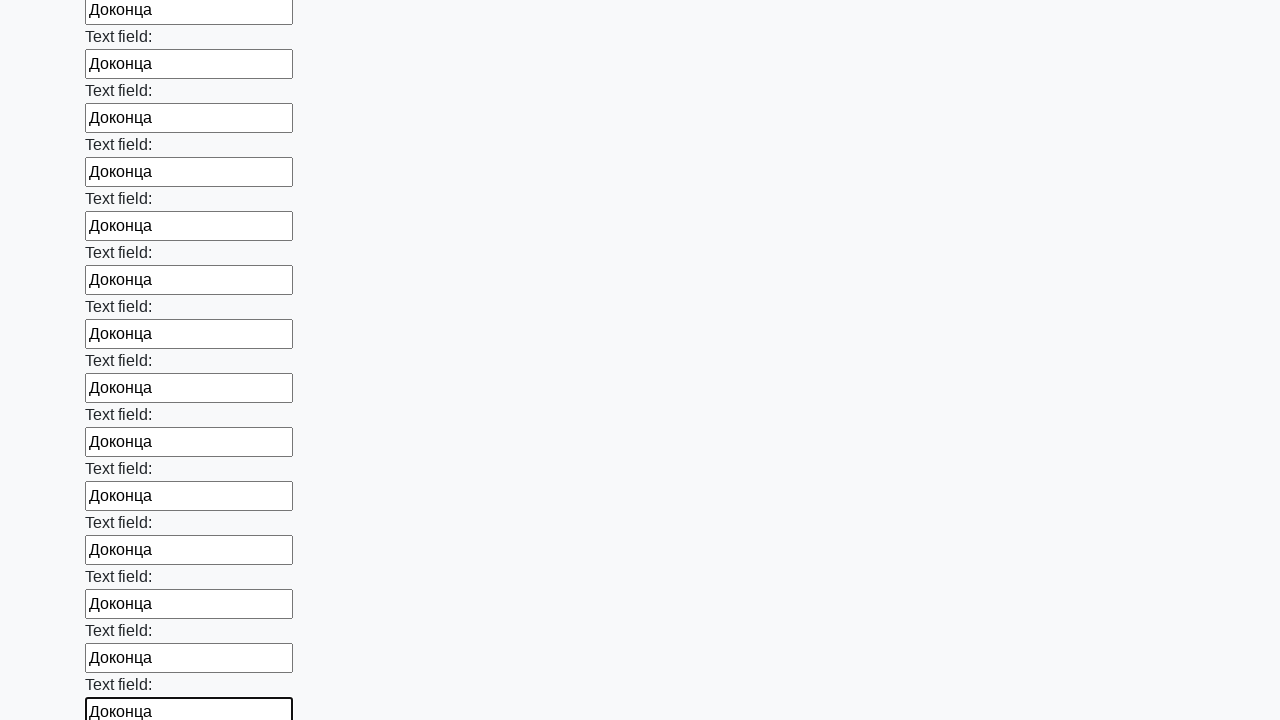

Filled input field with 'Доконца' on xpath=//div/input >> nth=56
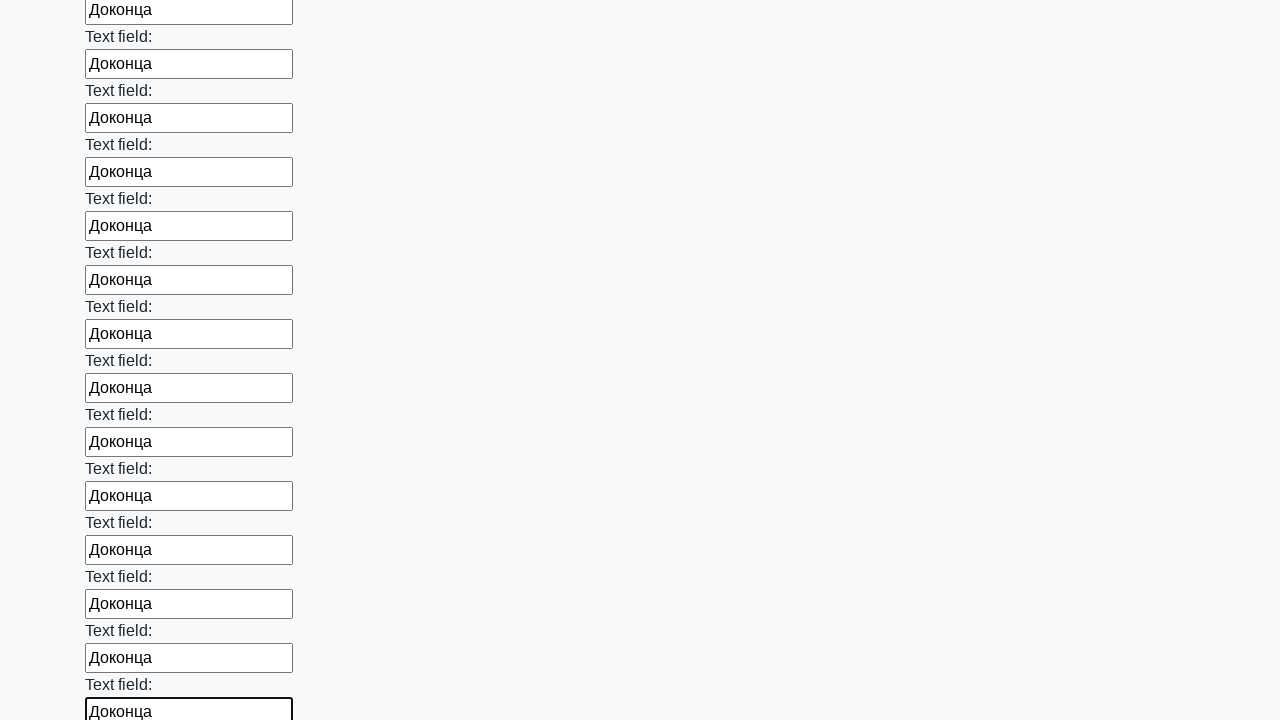

Filled input field with 'Доконца' on xpath=//div/input >> nth=57
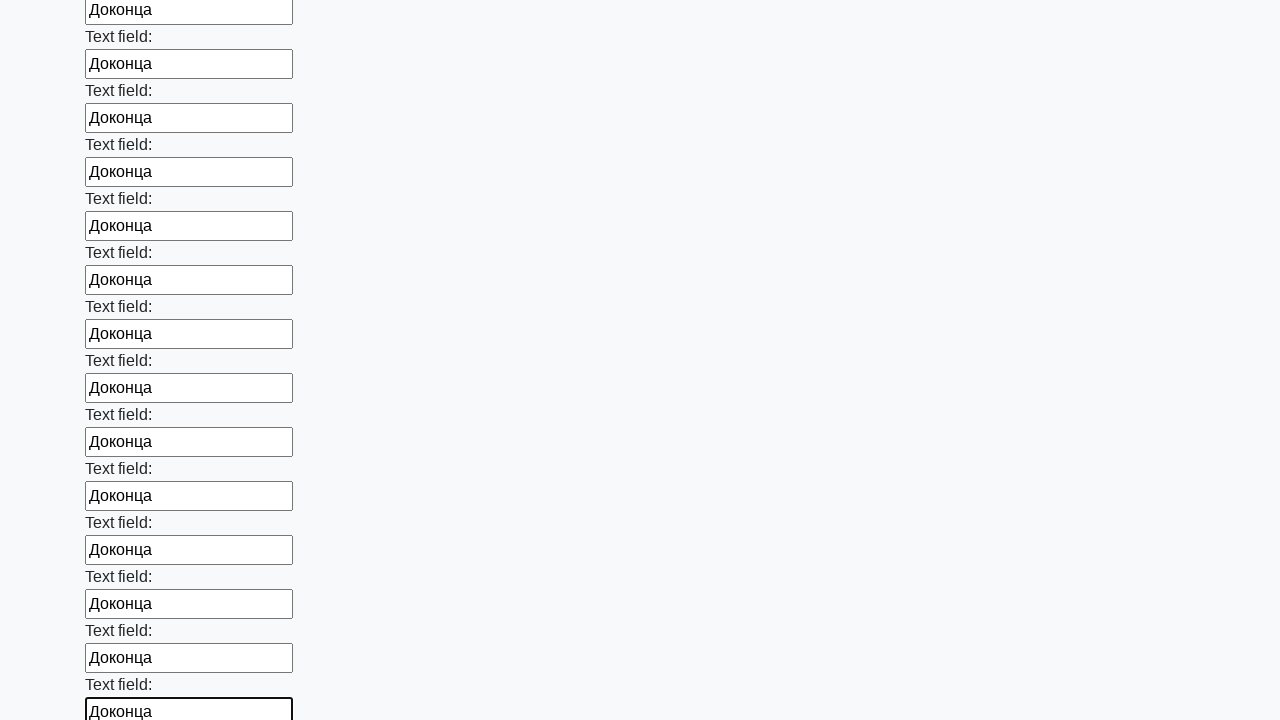

Filled input field with 'Доконца' on xpath=//div/input >> nth=58
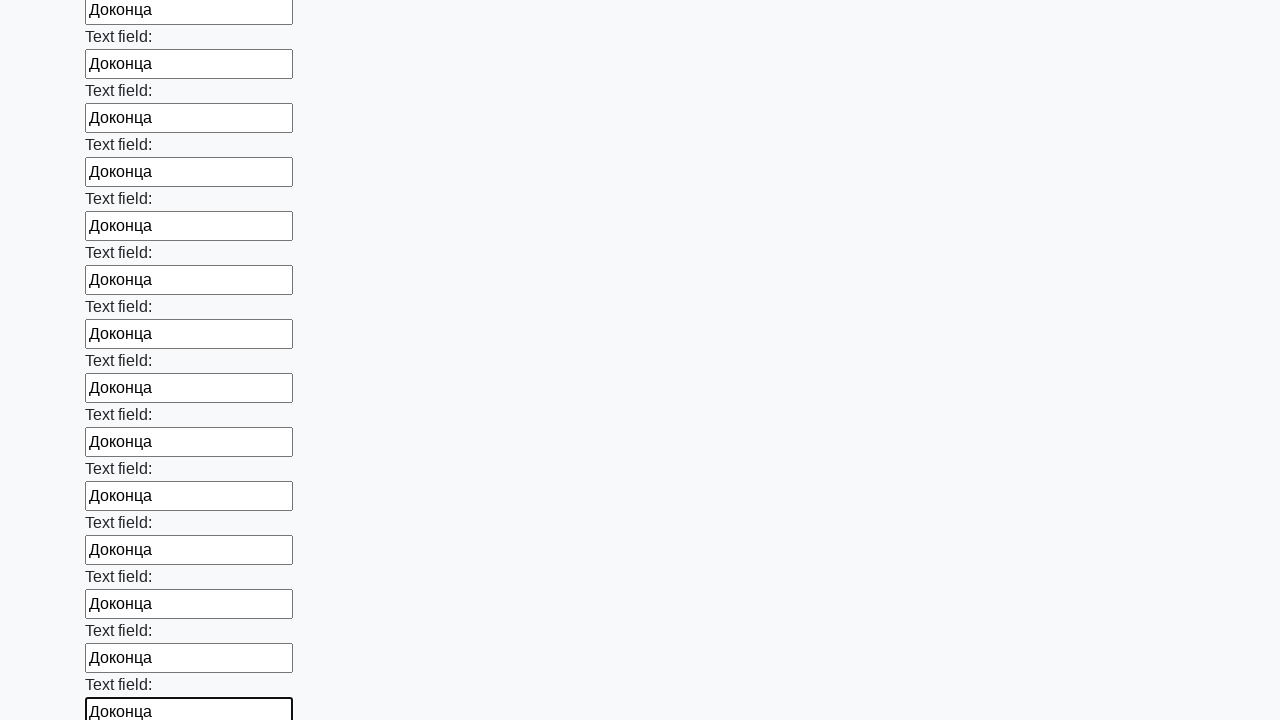

Filled input field with 'Доконца' on xpath=//div/input >> nth=59
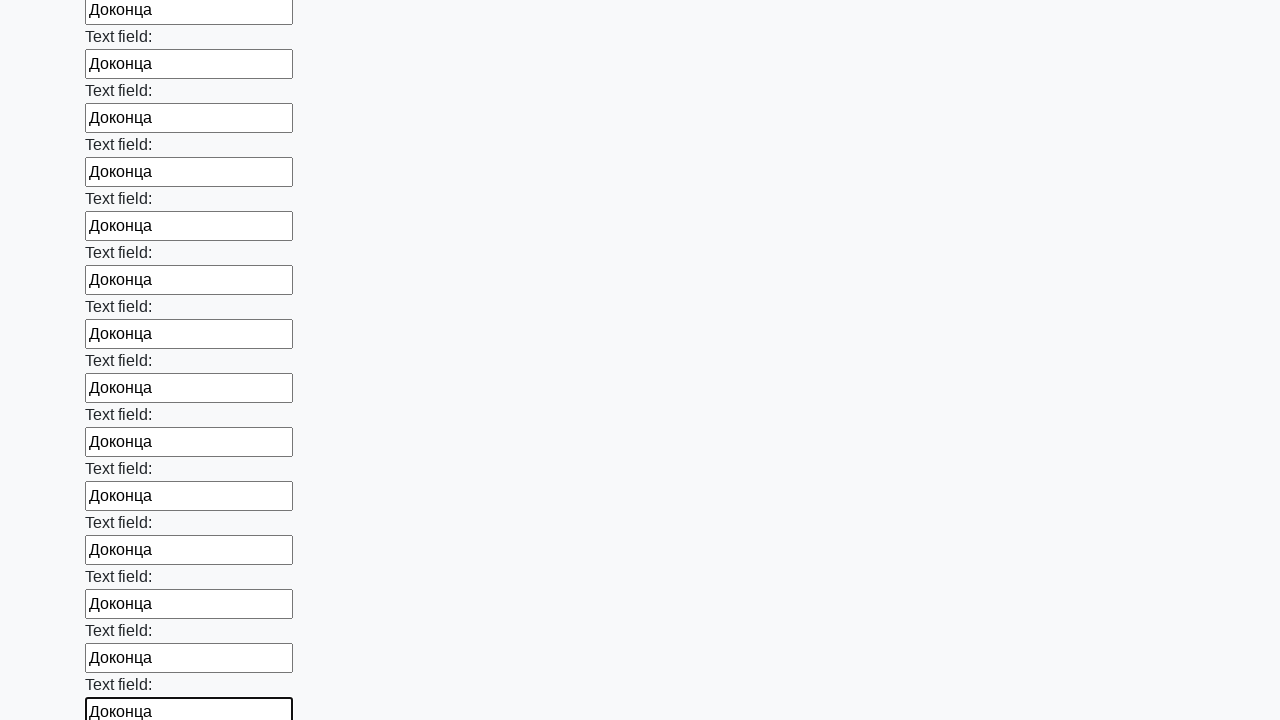

Filled input field with 'Доконца' on xpath=//div/input >> nth=60
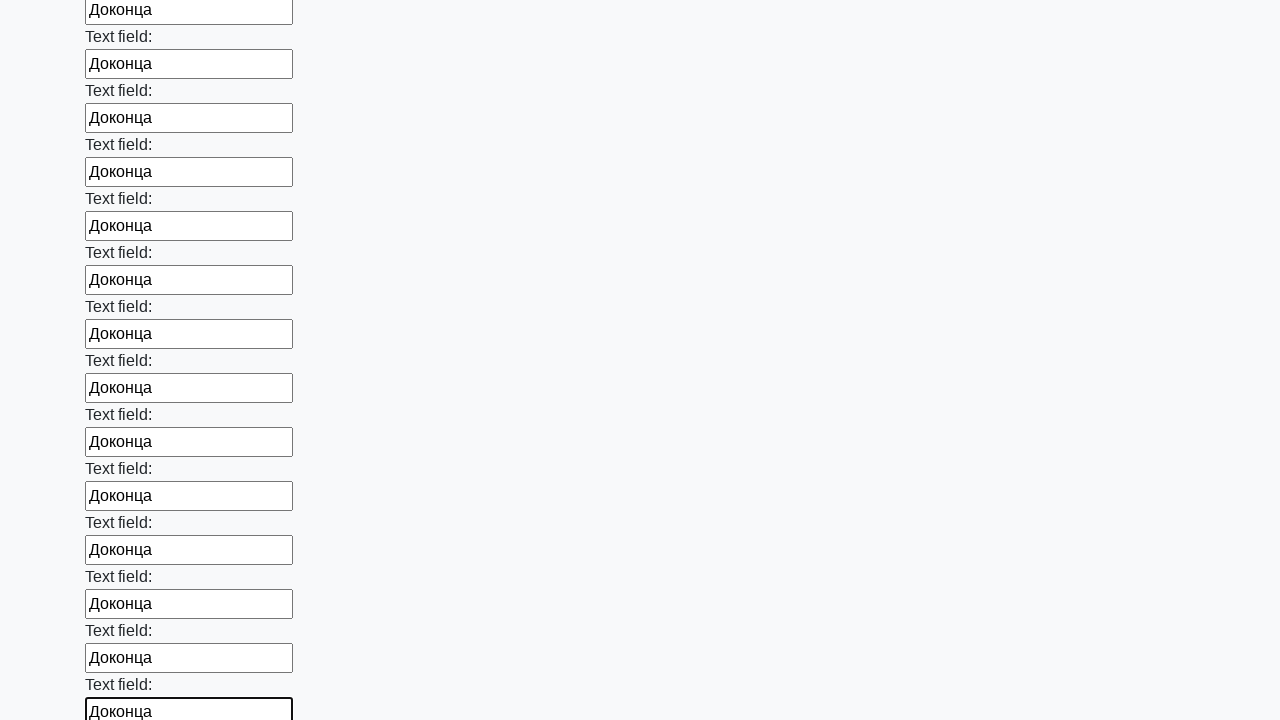

Filled input field with 'Доконца' on xpath=//div/input >> nth=61
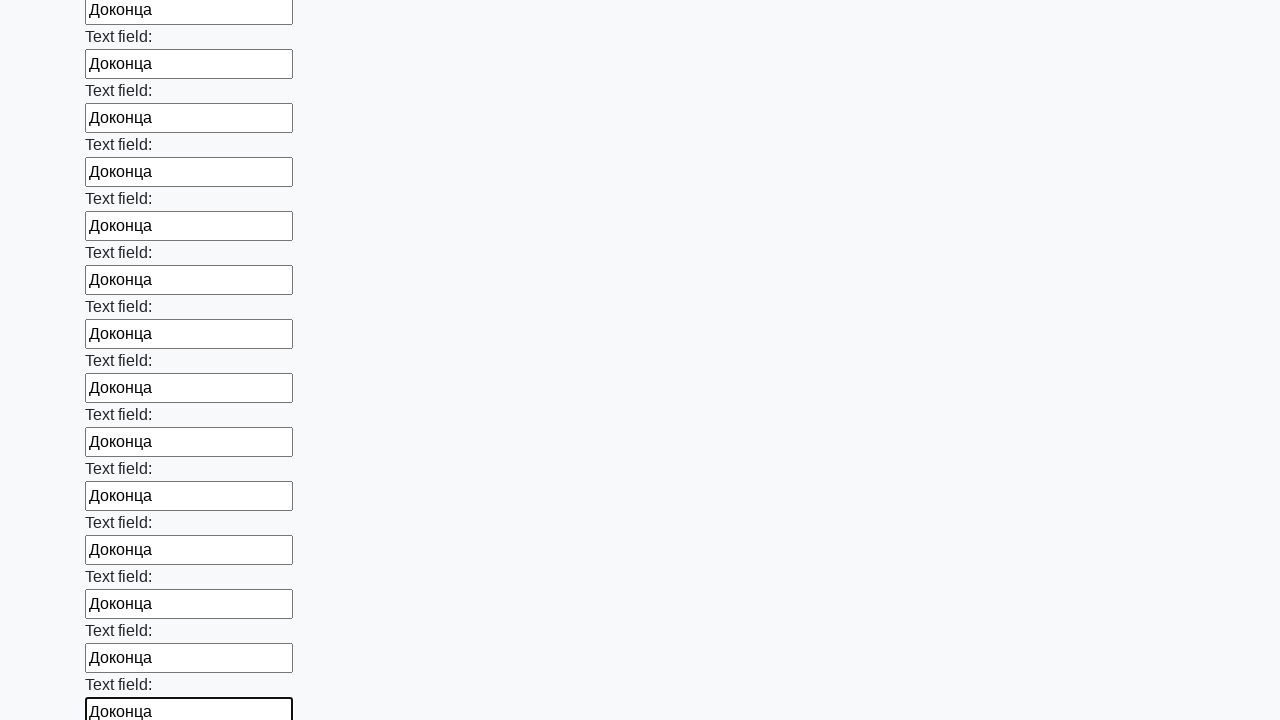

Filled input field with 'Доконца' on xpath=//div/input >> nth=62
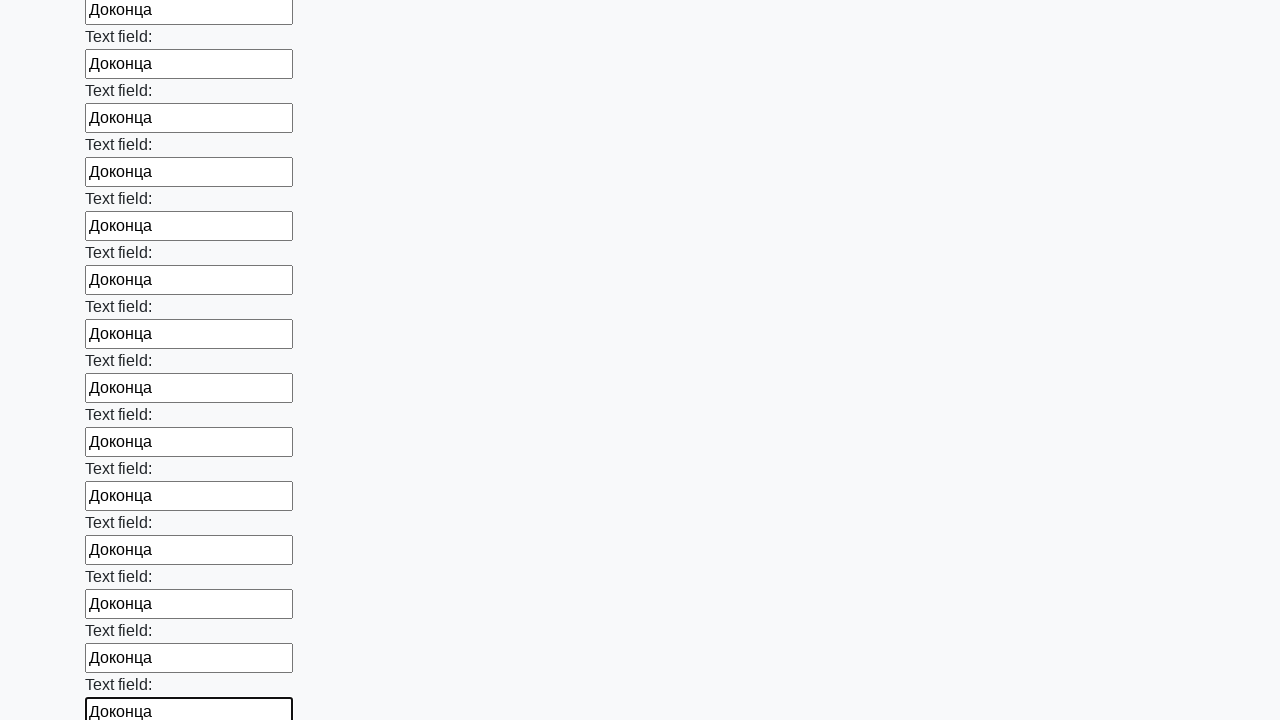

Filled input field with 'Доконца' on xpath=//div/input >> nth=63
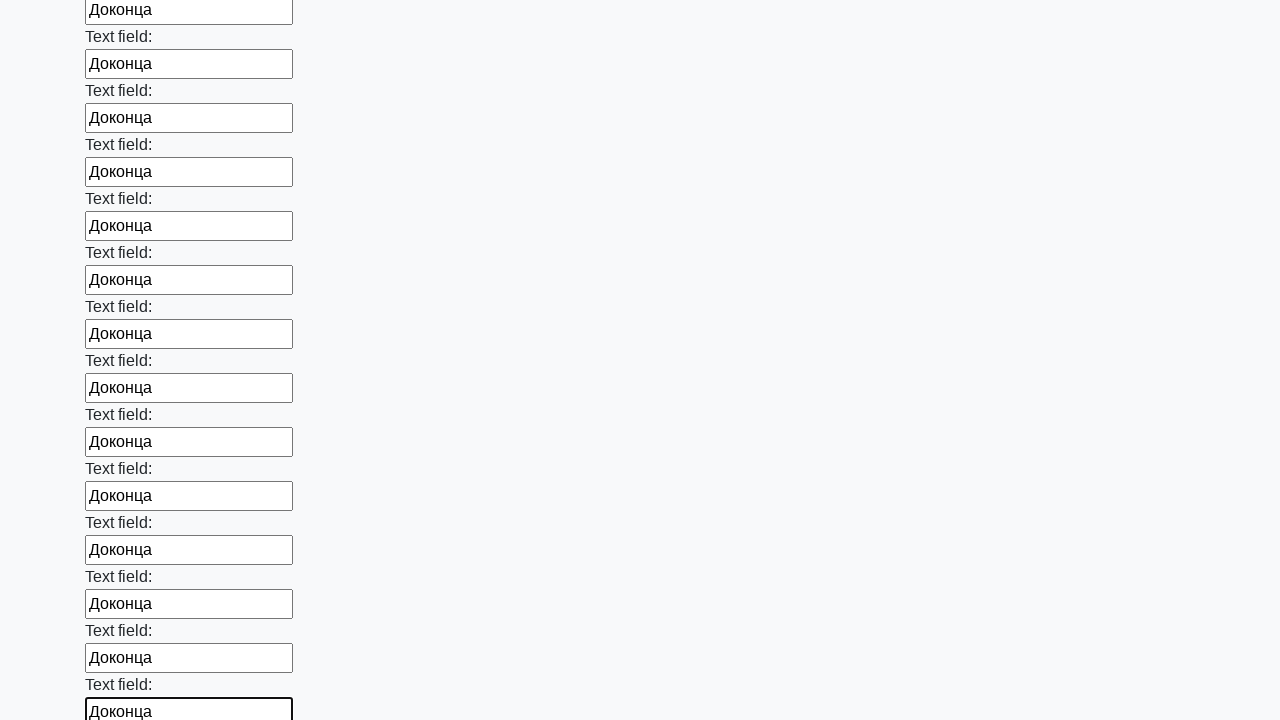

Filled input field with 'Доконца' on xpath=//div/input >> nth=64
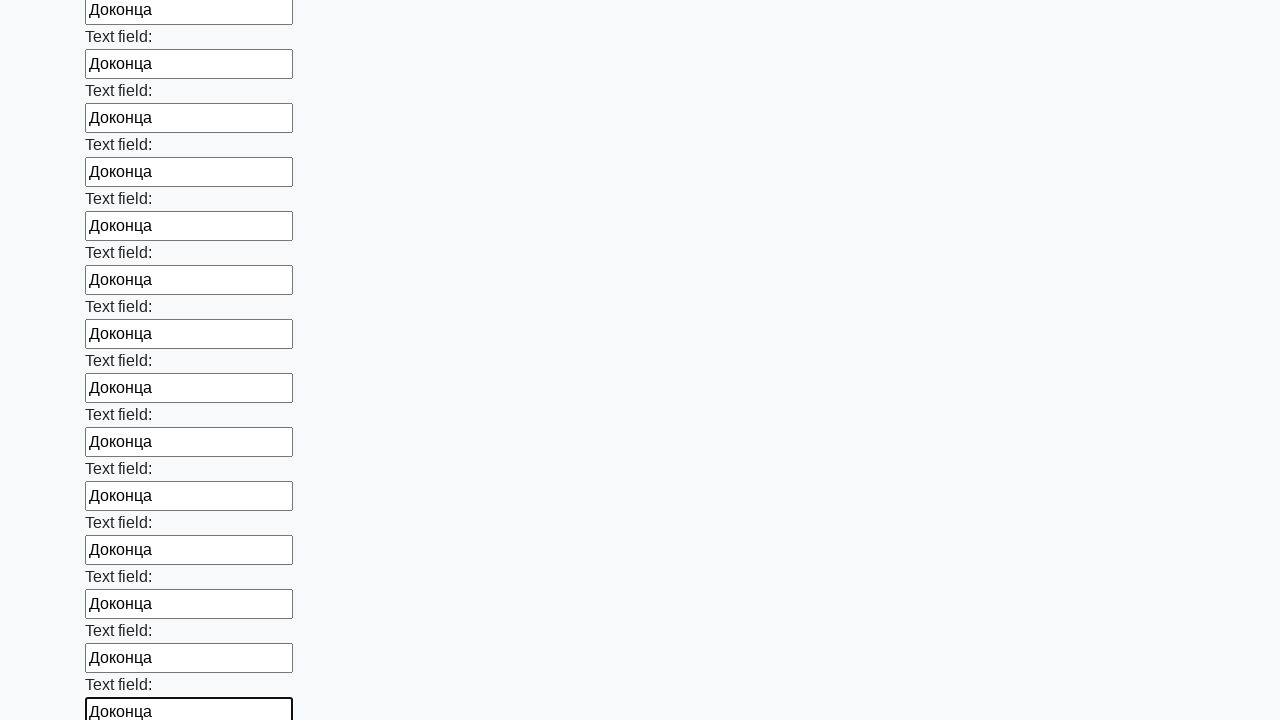

Filled input field with 'Доконца' on xpath=//div/input >> nth=65
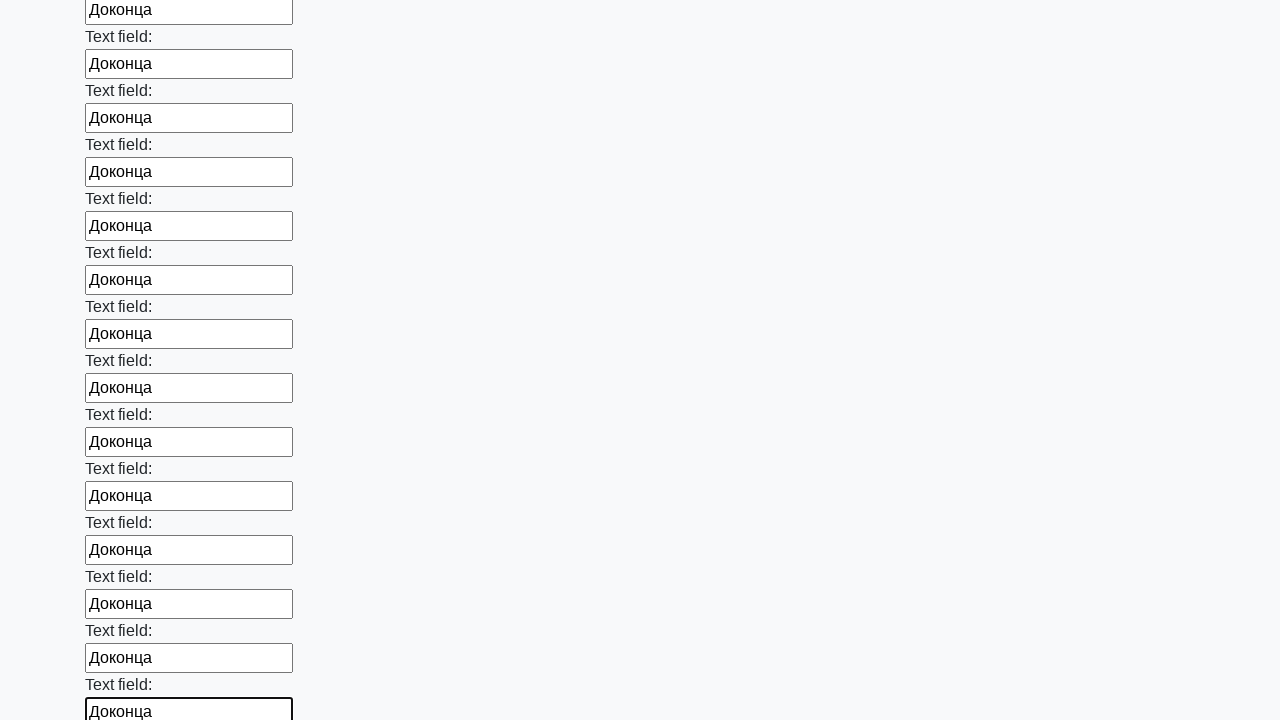

Filled input field with 'Доконца' on xpath=//div/input >> nth=66
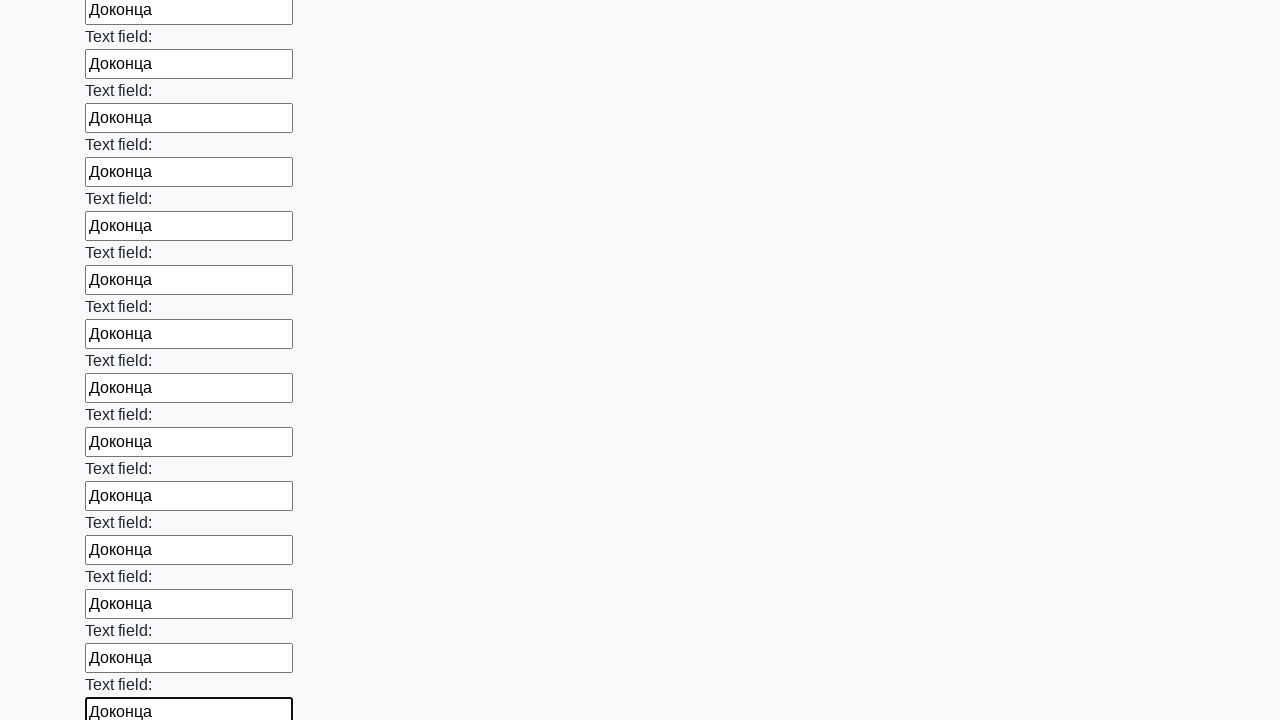

Filled input field with 'Доконца' on xpath=//div/input >> nth=67
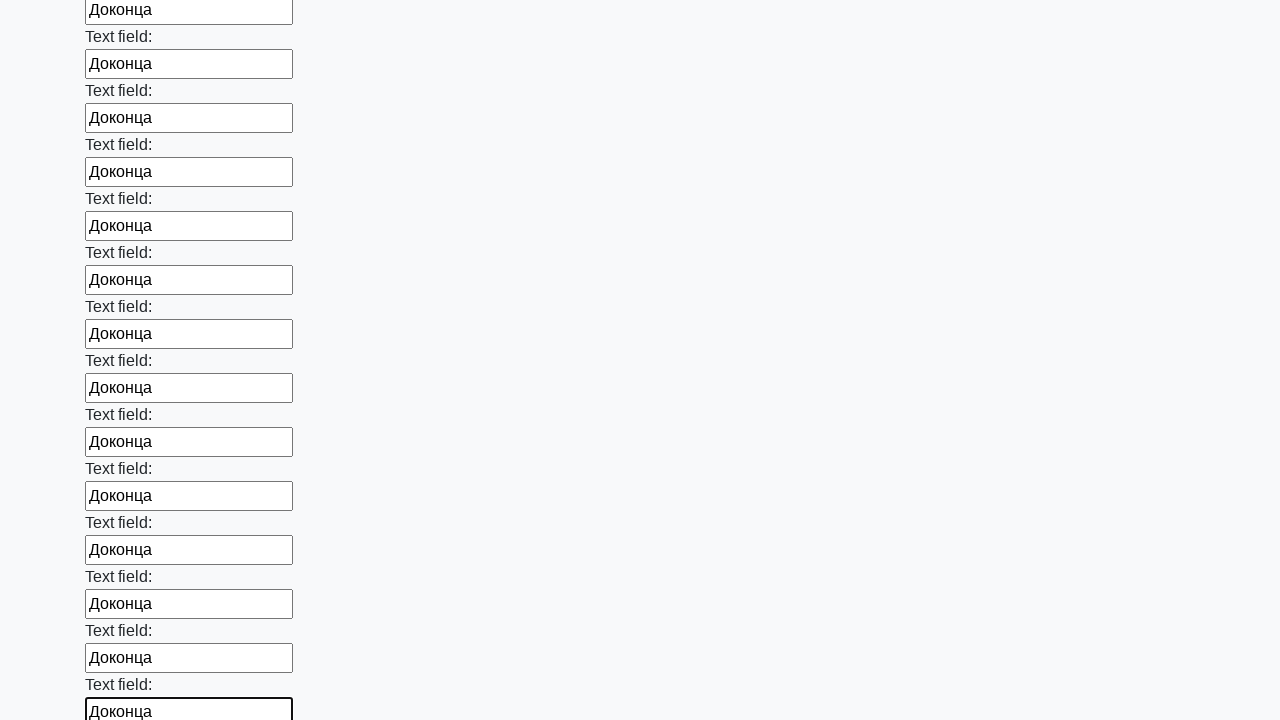

Filled input field with 'Доконца' on xpath=//div/input >> nth=68
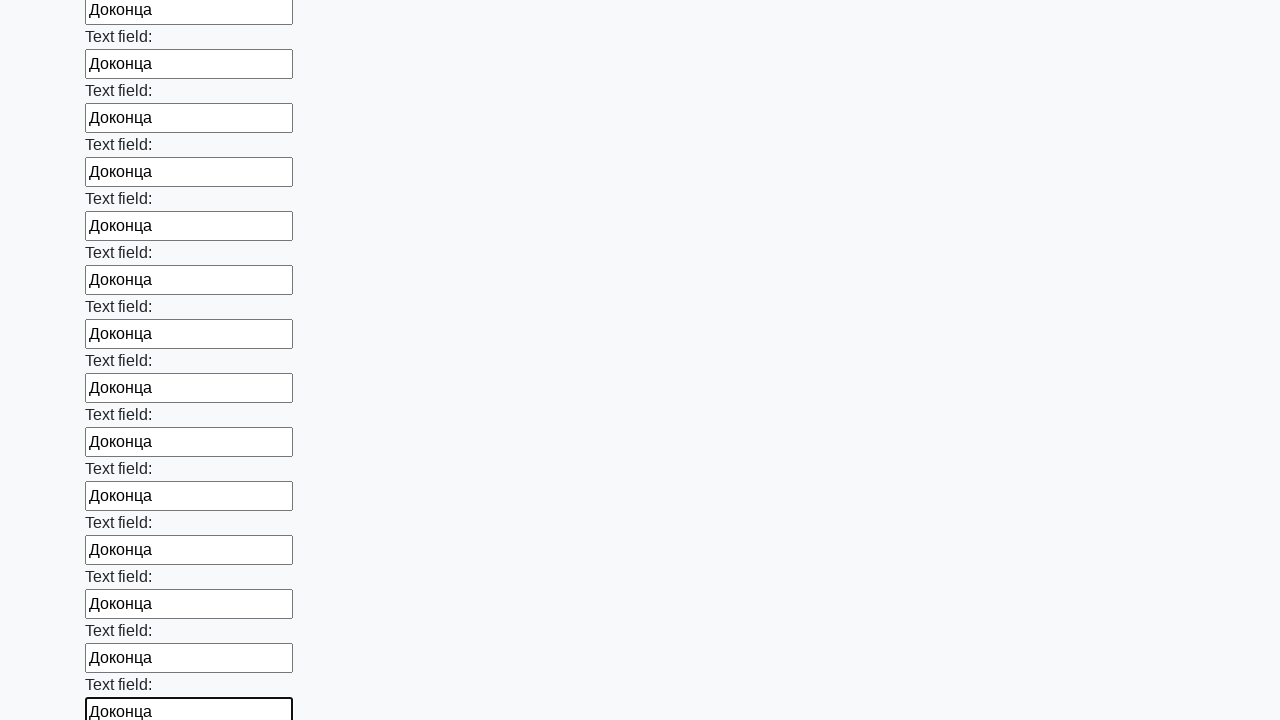

Filled input field with 'Доконца' on xpath=//div/input >> nth=69
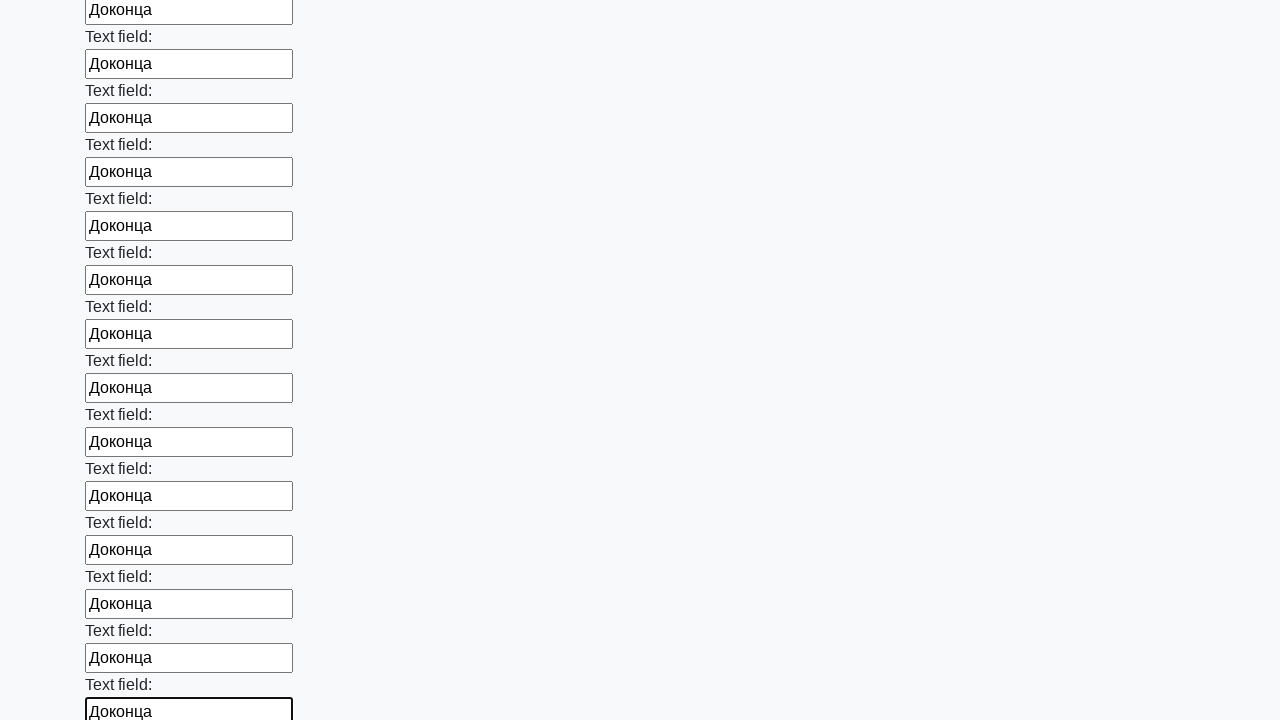

Filled input field with 'Доконца' on xpath=//div/input >> nth=70
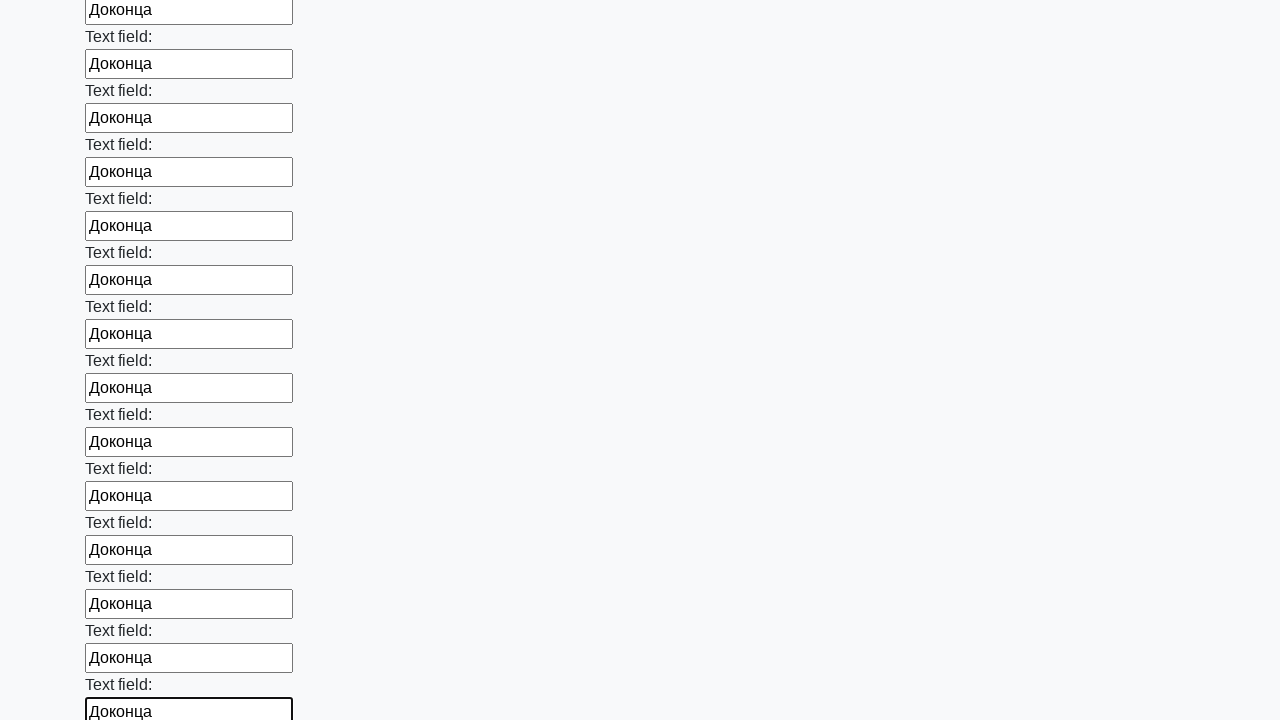

Filled input field with 'Доконца' on xpath=//div/input >> nth=71
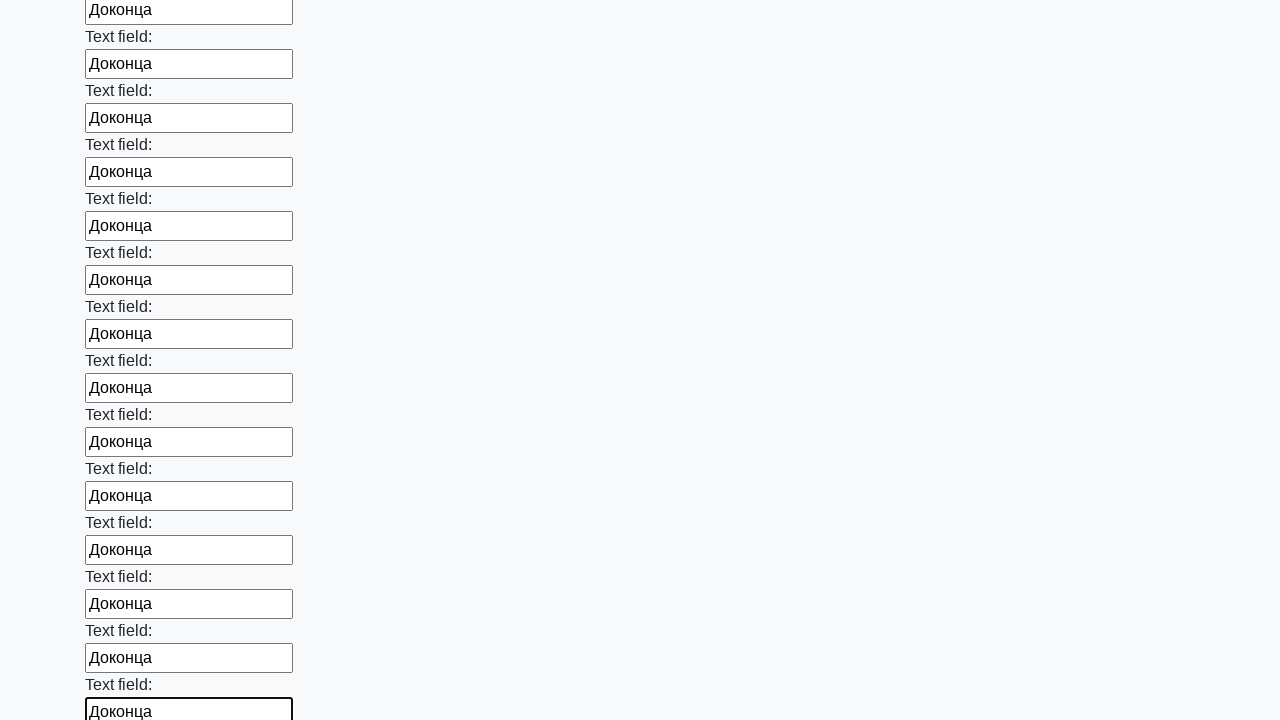

Filled input field with 'Доконца' on xpath=//div/input >> nth=72
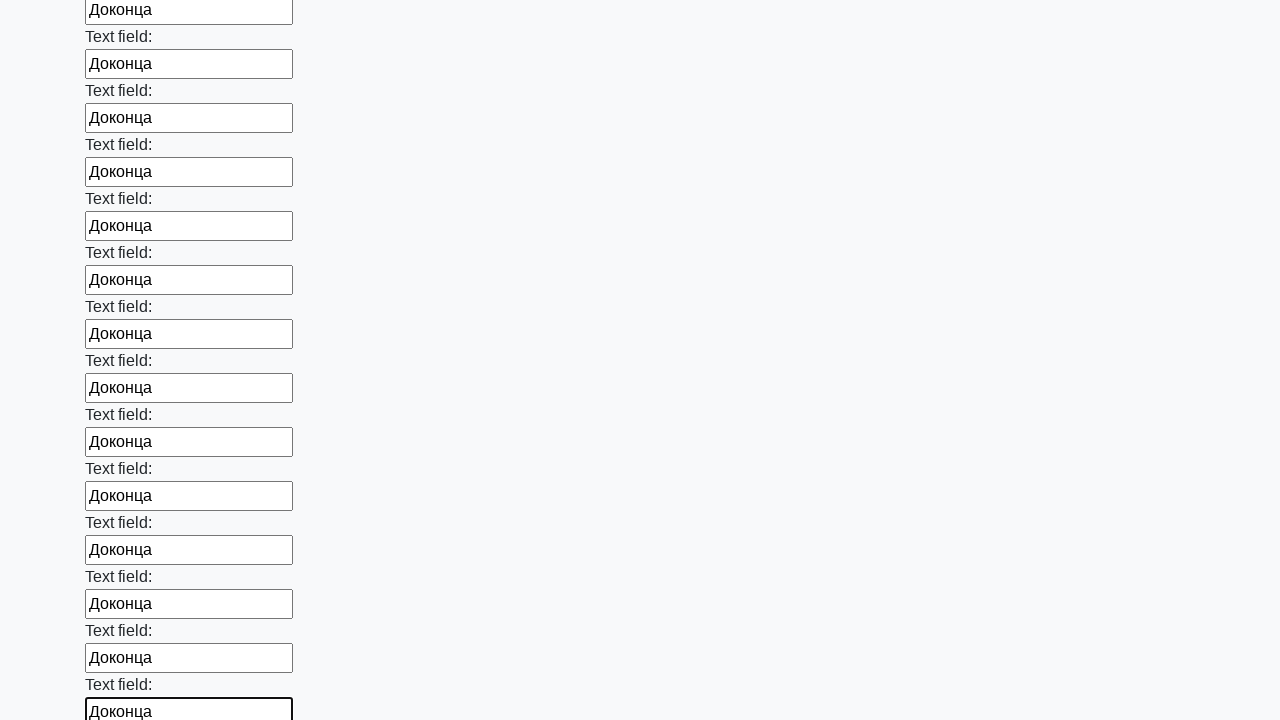

Filled input field with 'Доконца' on xpath=//div/input >> nth=73
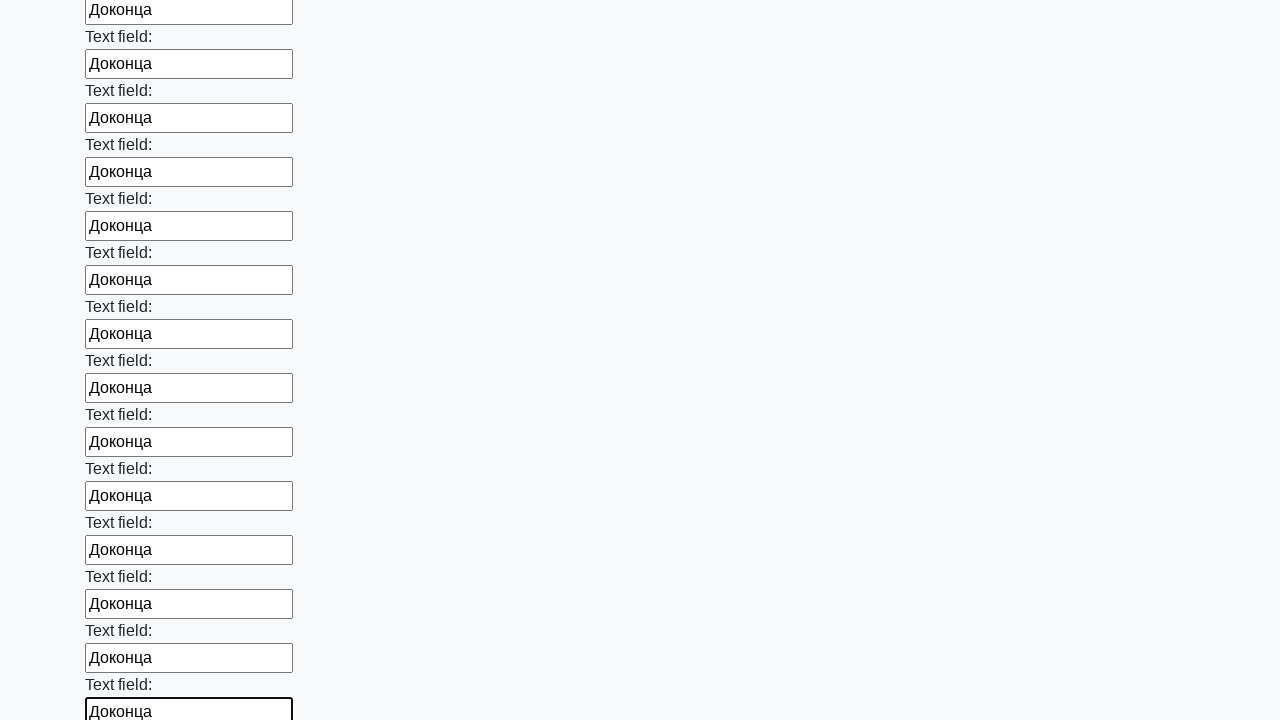

Filled input field with 'Доконца' on xpath=//div/input >> nth=74
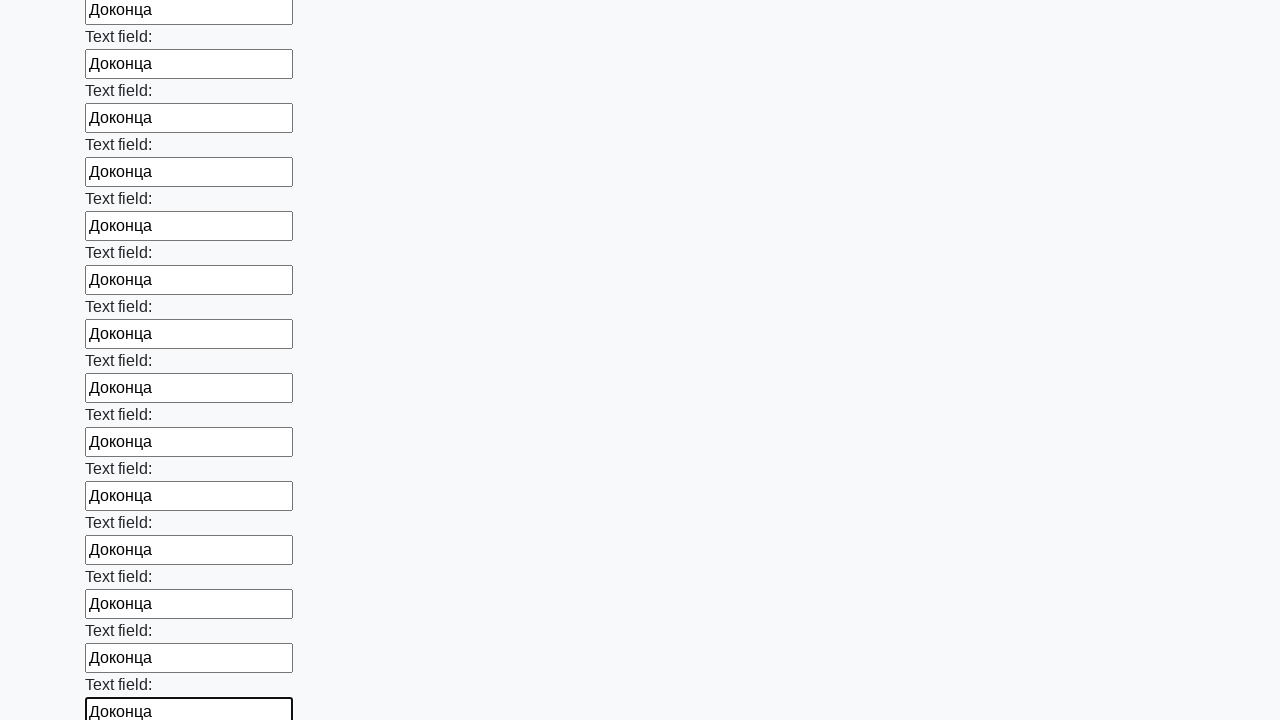

Filled input field with 'Доконца' on xpath=//div/input >> nth=75
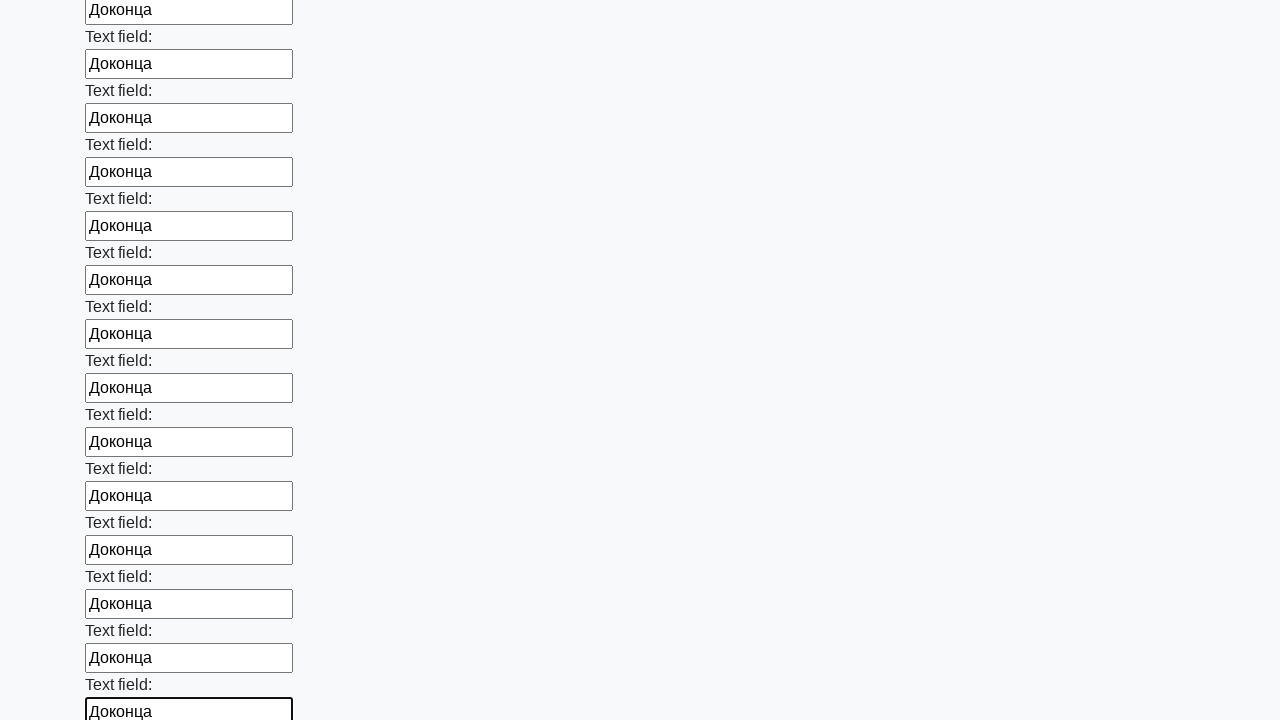

Filled input field with 'Доконца' on xpath=//div/input >> nth=76
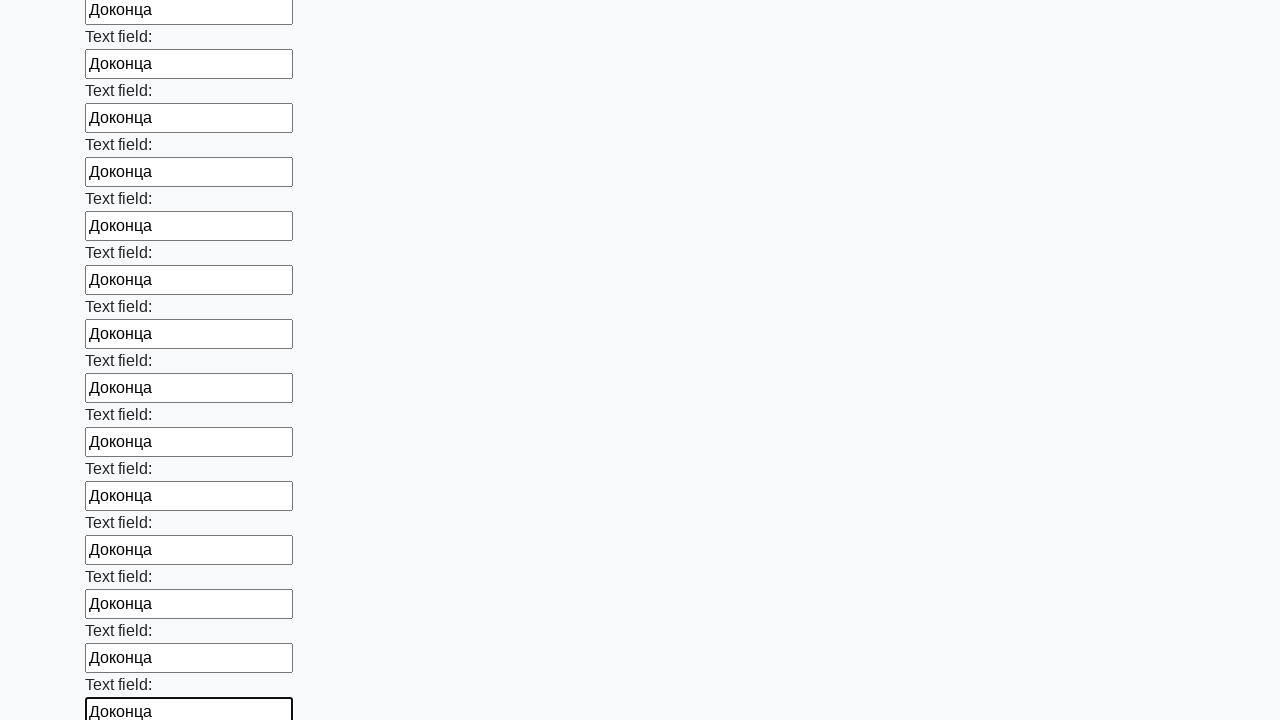

Filled input field with 'Доконца' on xpath=//div/input >> nth=77
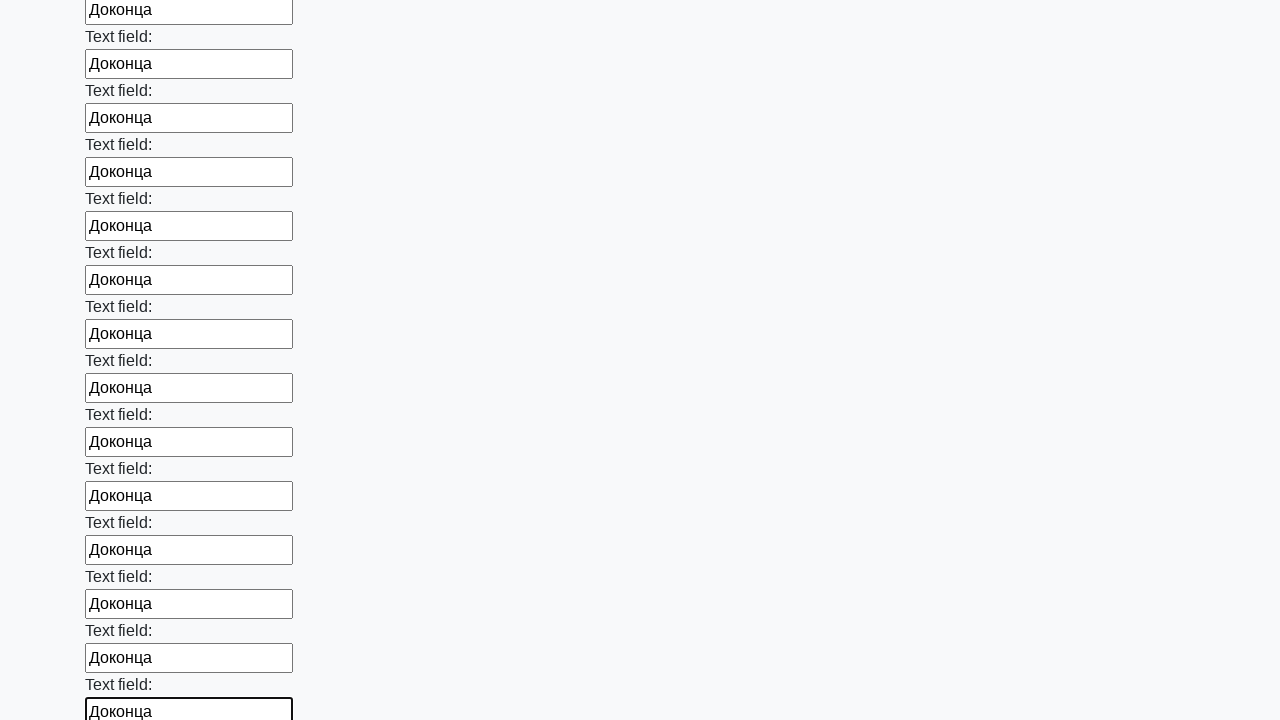

Filled input field with 'Доконца' on xpath=//div/input >> nth=78
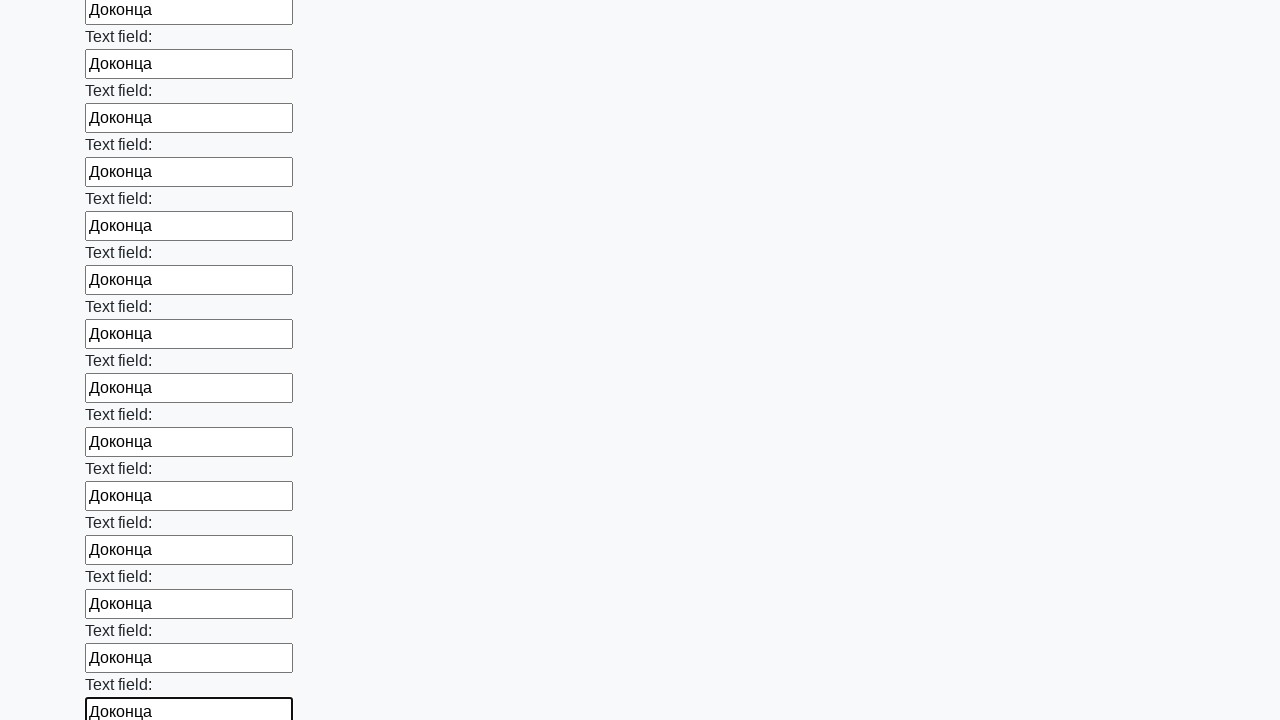

Filled input field with 'Доконца' on xpath=//div/input >> nth=79
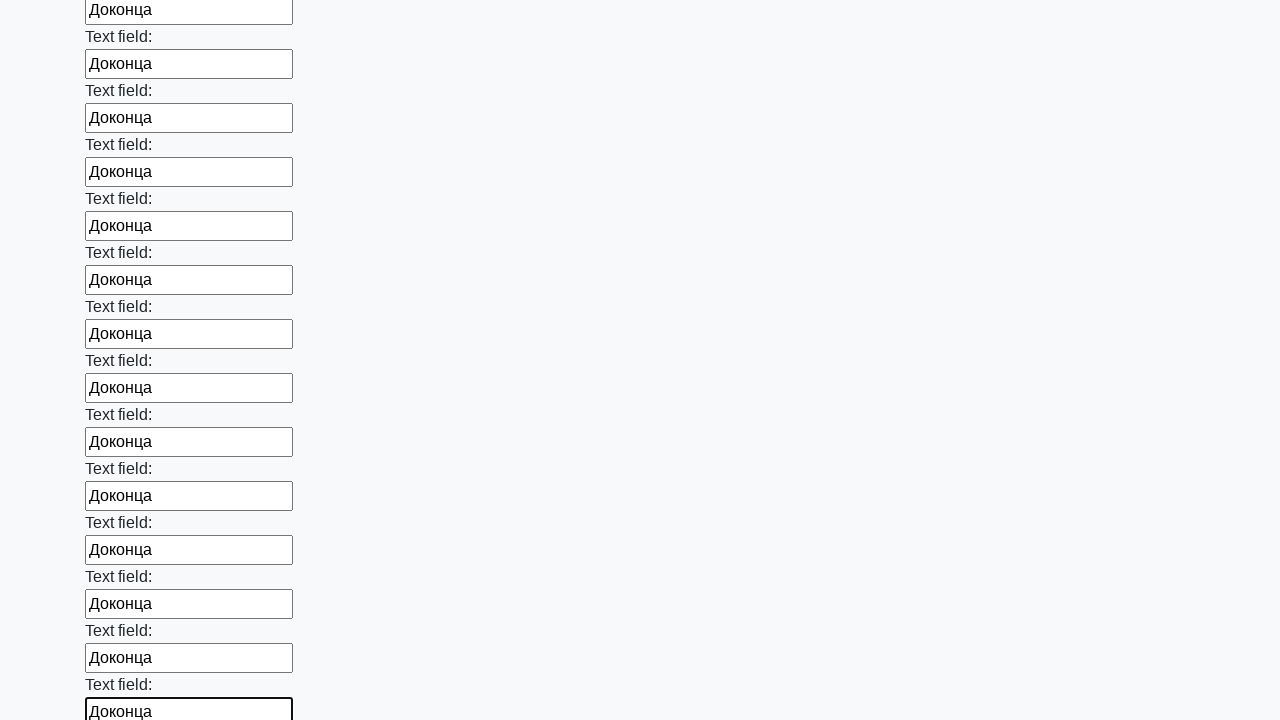

Filled input field with 'Доконца' on xpath=//div/input >> nth=80
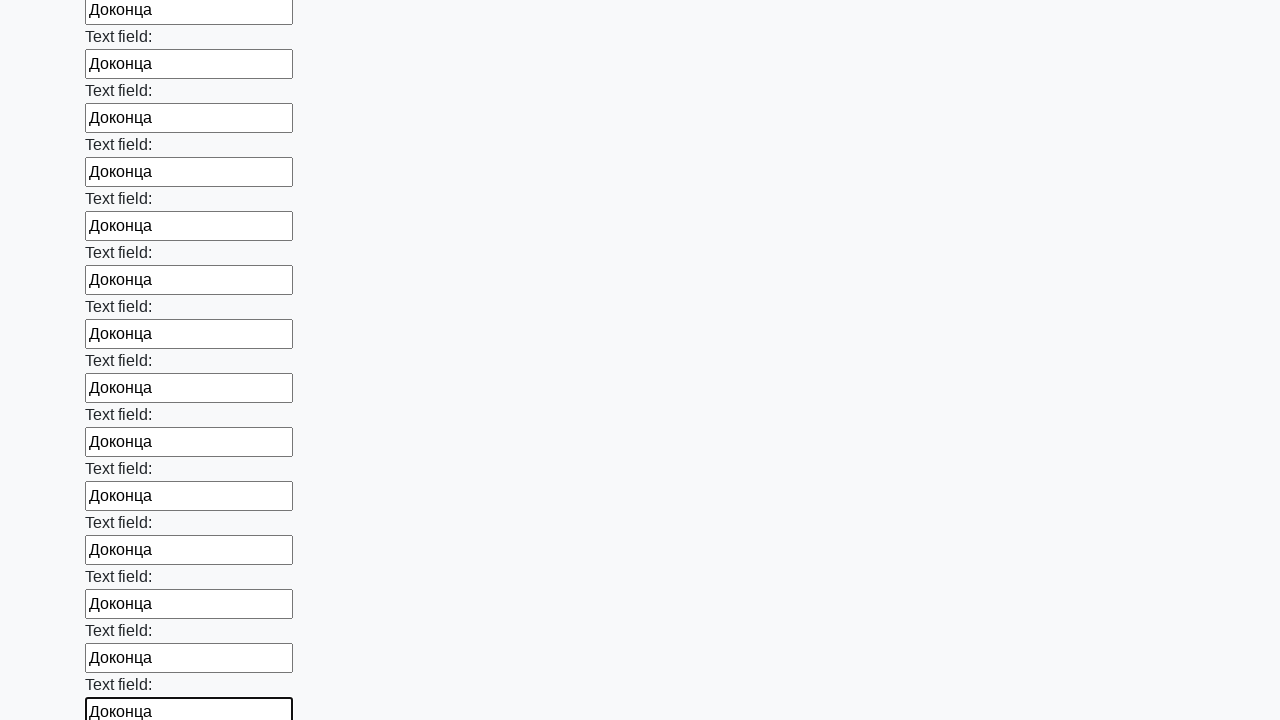

Filled input field with 'Доконца' on xpath=//div/input >> nth=81
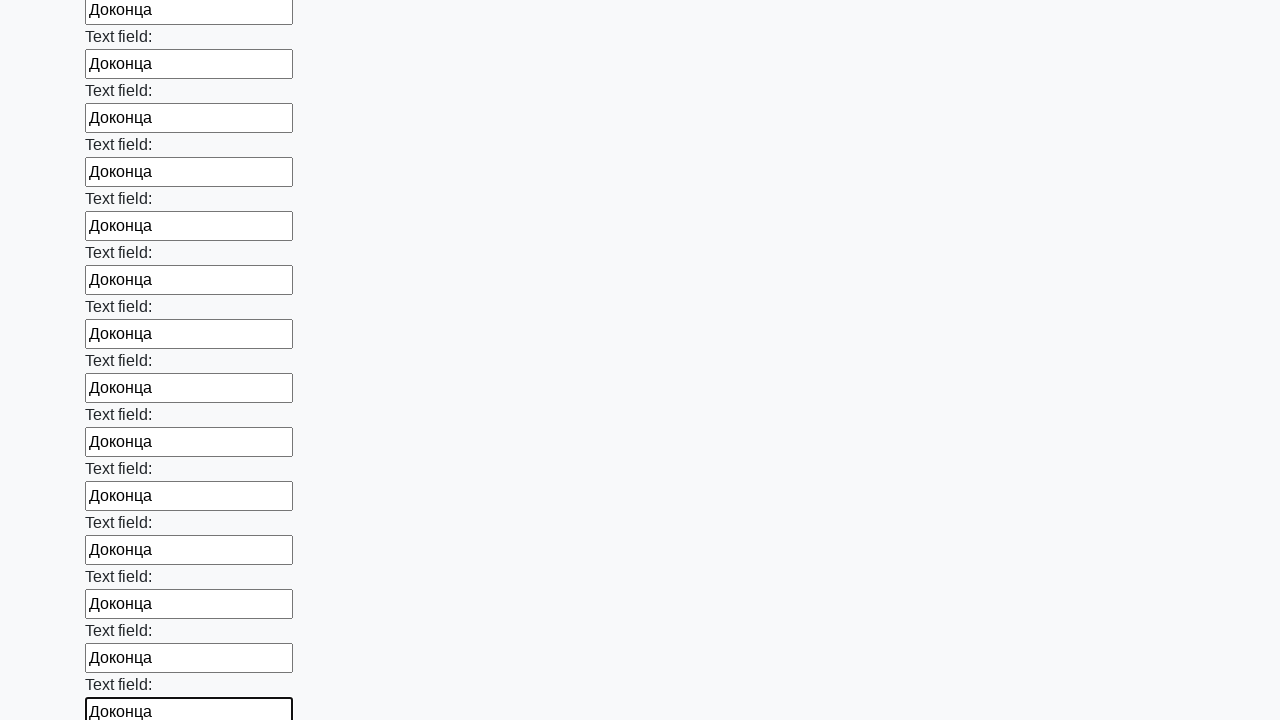

Filled input field with 'Доконца' on xpath=//div/input >> nth=82
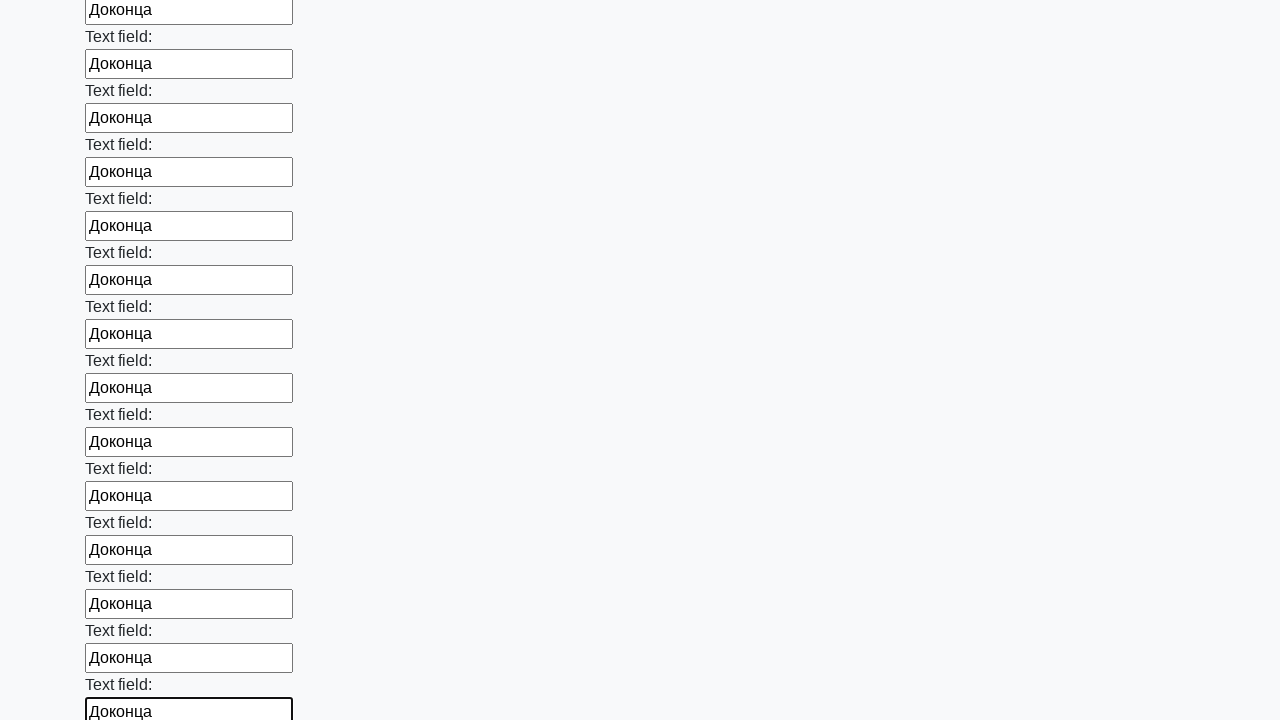

Filled input field with 'Доконца' on xpath=//div/input >> nth=83
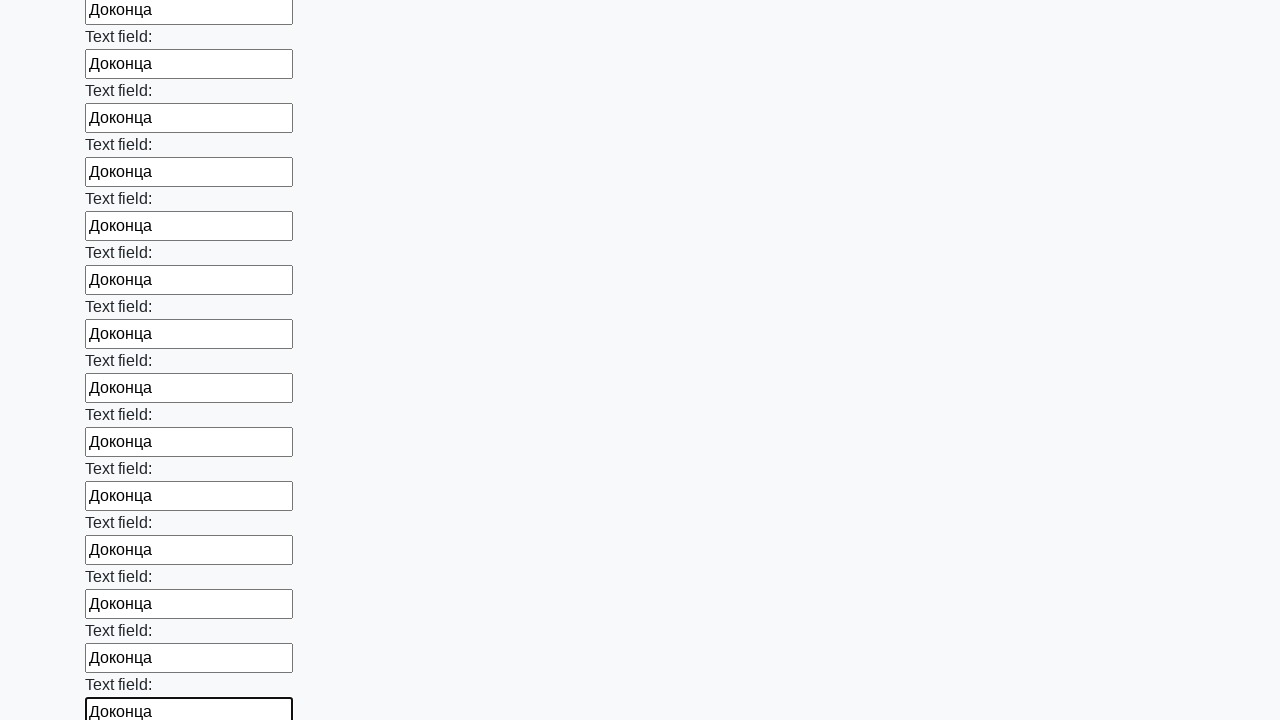

Filled input field with 'Доконца' on xpath=//div/input >> nth=84
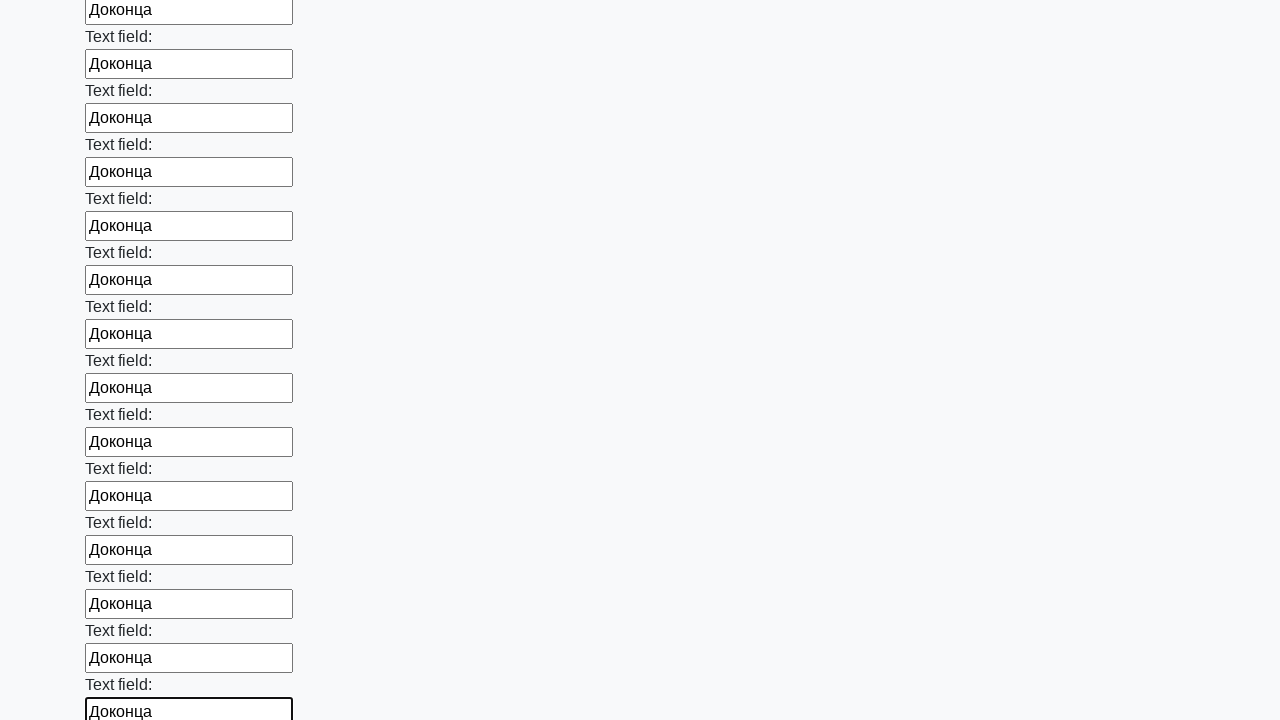

Filled input field with 'Доконца' on xpath=//div/input >> nth=85
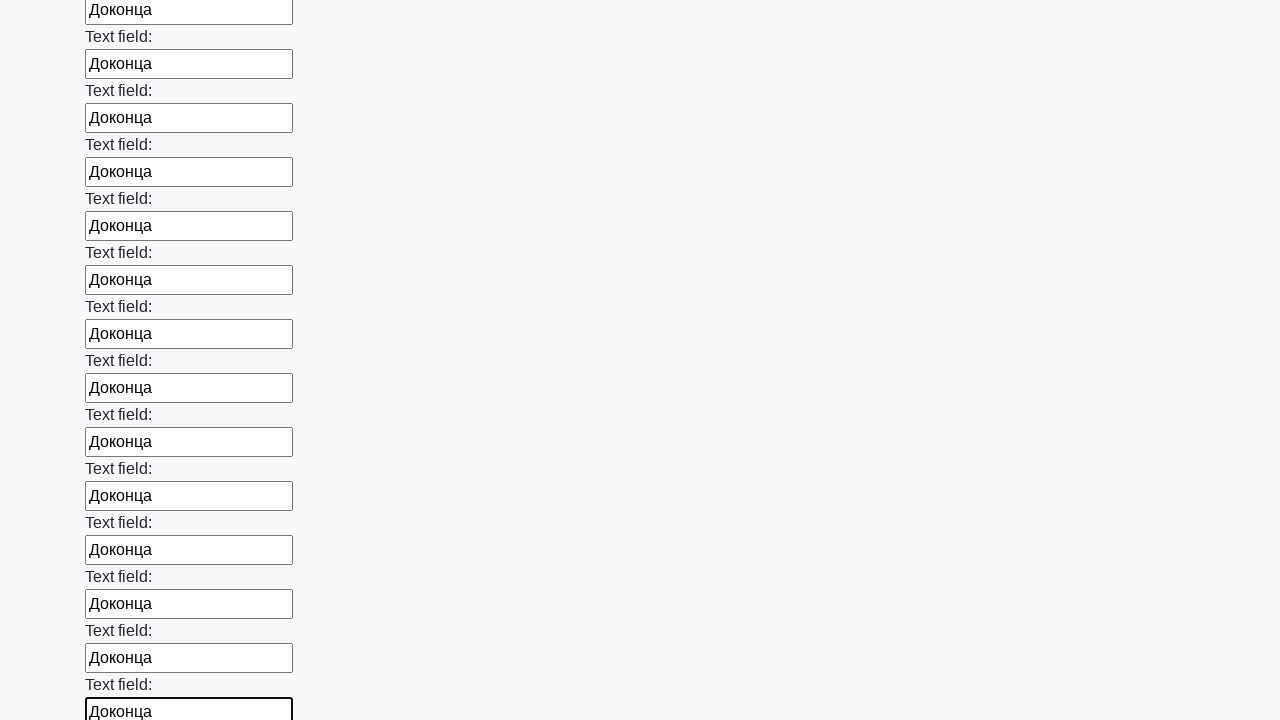

Filled input field with 'Доконца' on xpath=//div/input >> nth=86
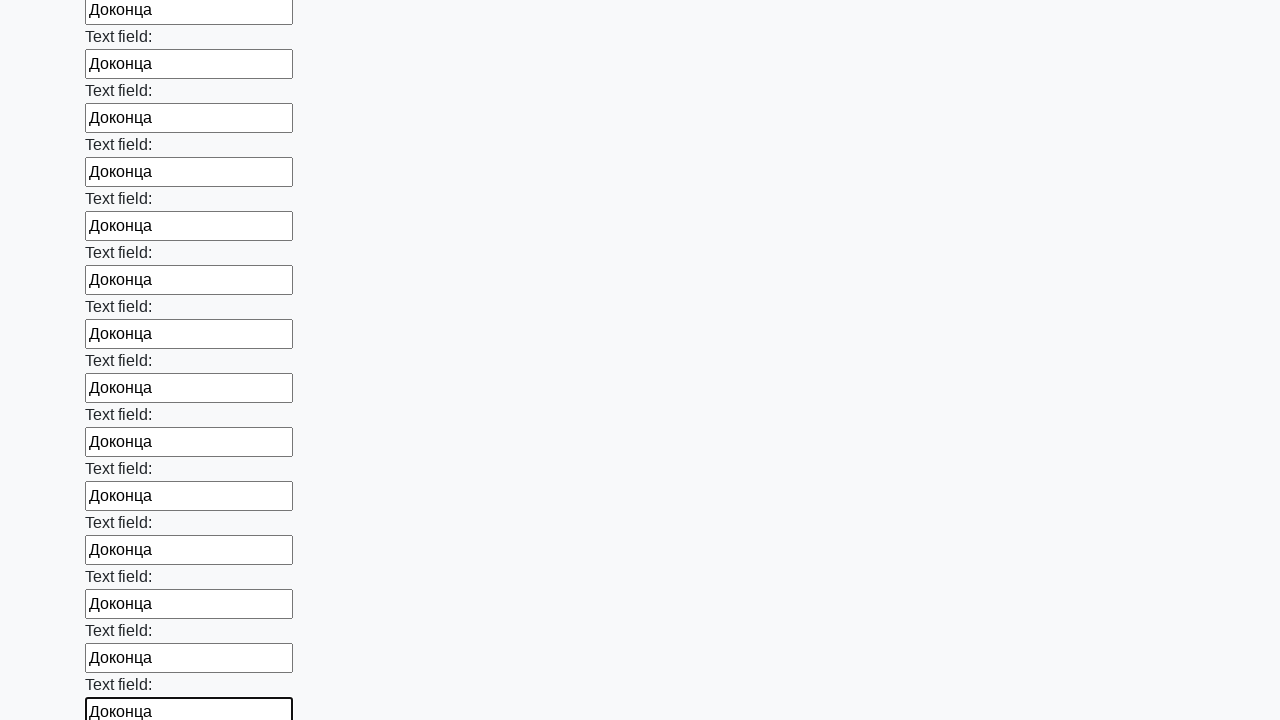

Filled input field with 'Доконца' on xpath=//div/input >> nth=87
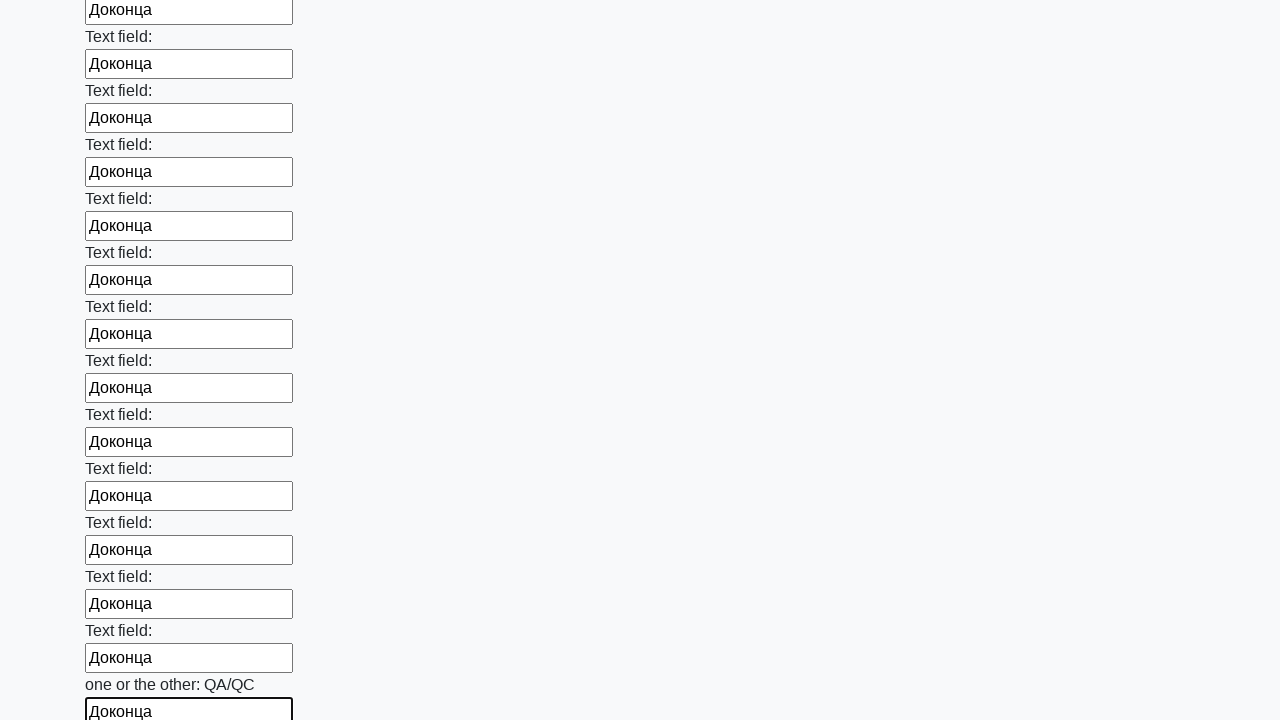

Filled input field with 'Доконца' on xpath=//div/input >> nth=88
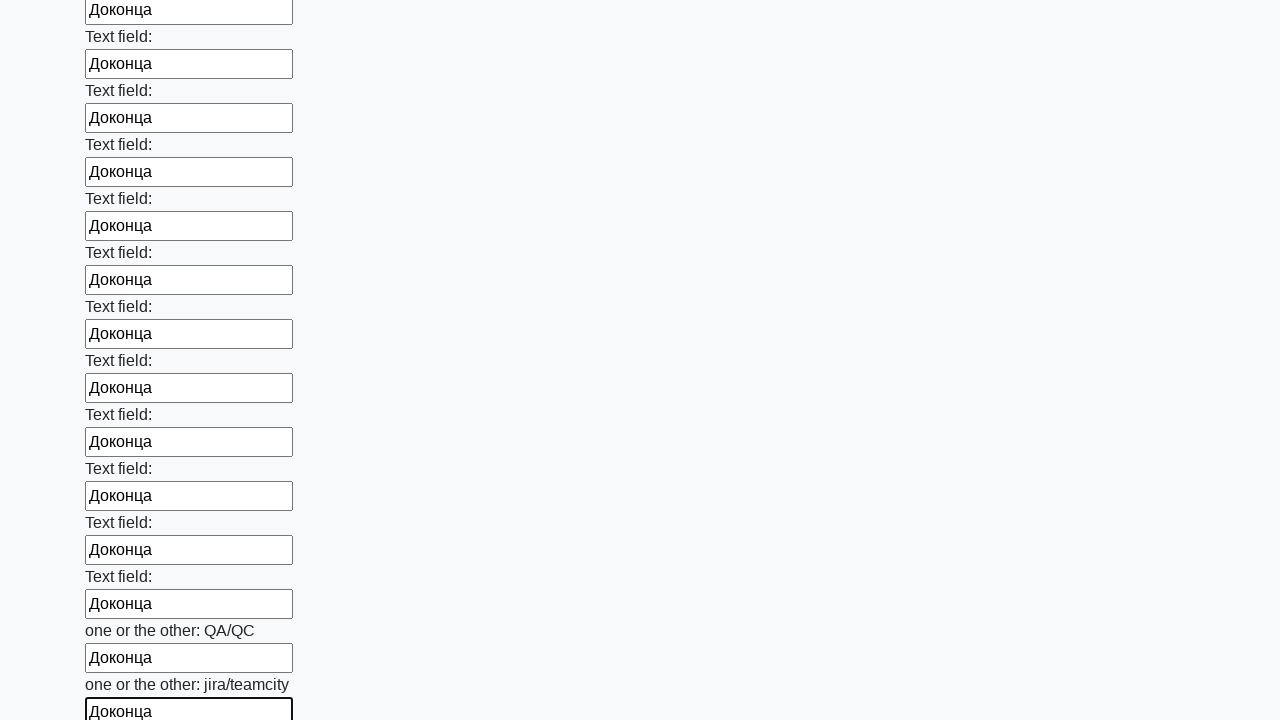

Filled input field with 'Доконца' on xpath=//div/input >> nth=89
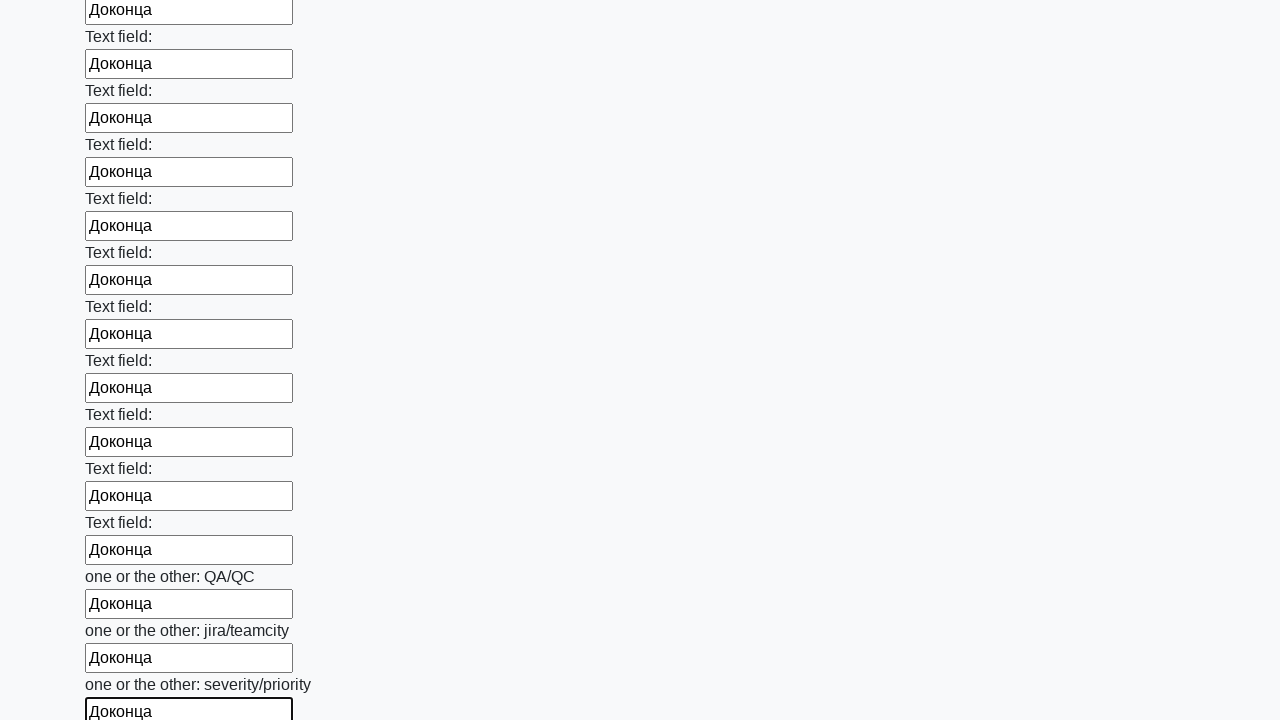

Filled input field with 'Доконца' on xpath=//div/input >> nth=90
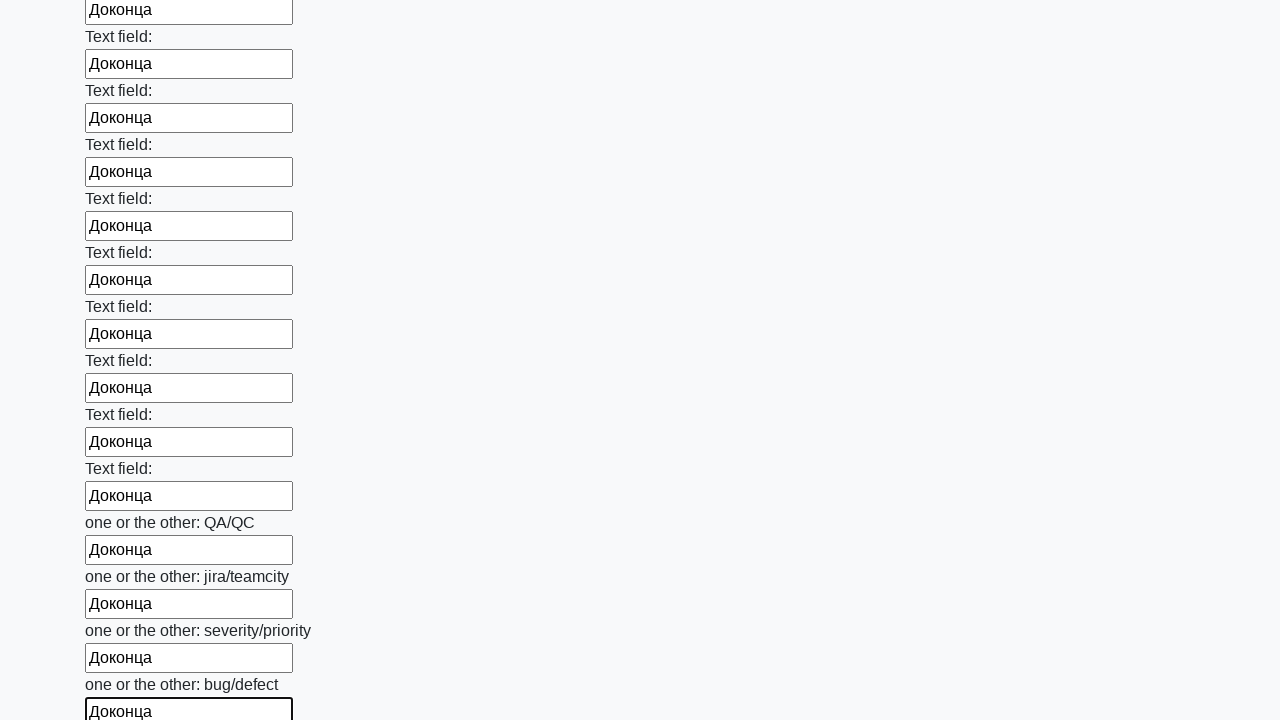

Filled input field with 'Доконца' on xpath=//div/input >> nth=91
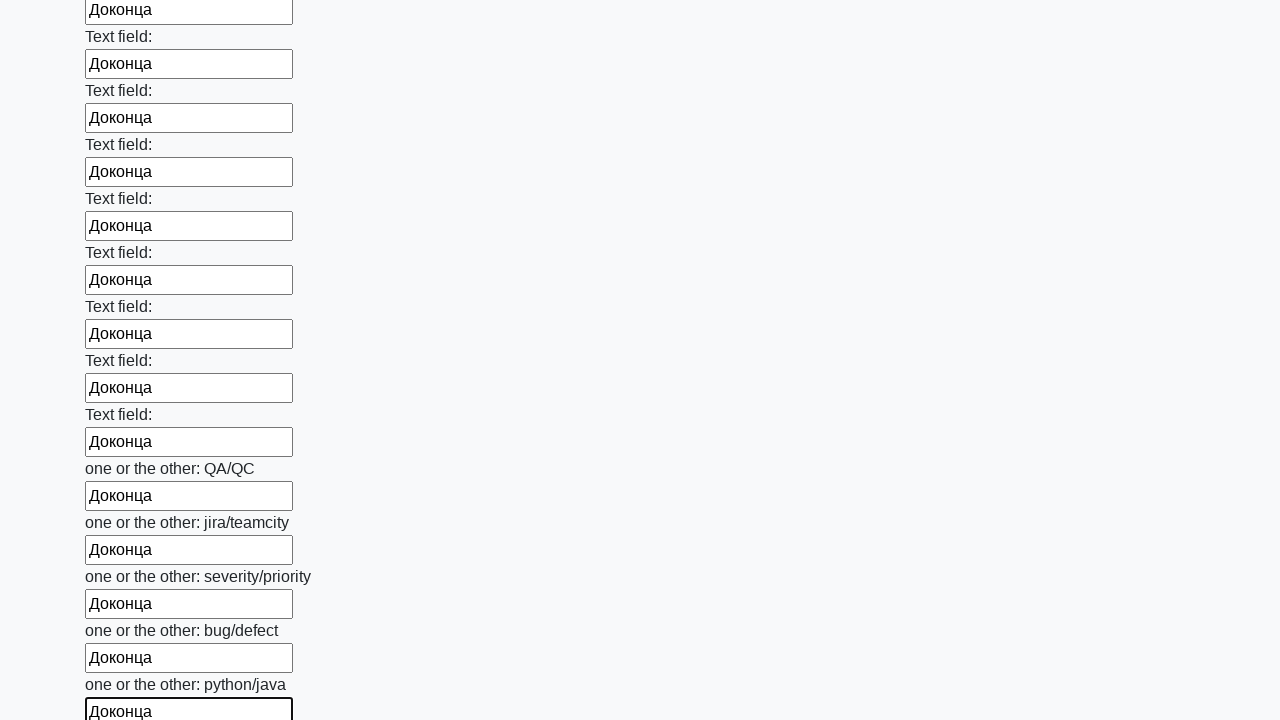

Filled input field with 'Доконца' on xpath=//div/input >> nth=92
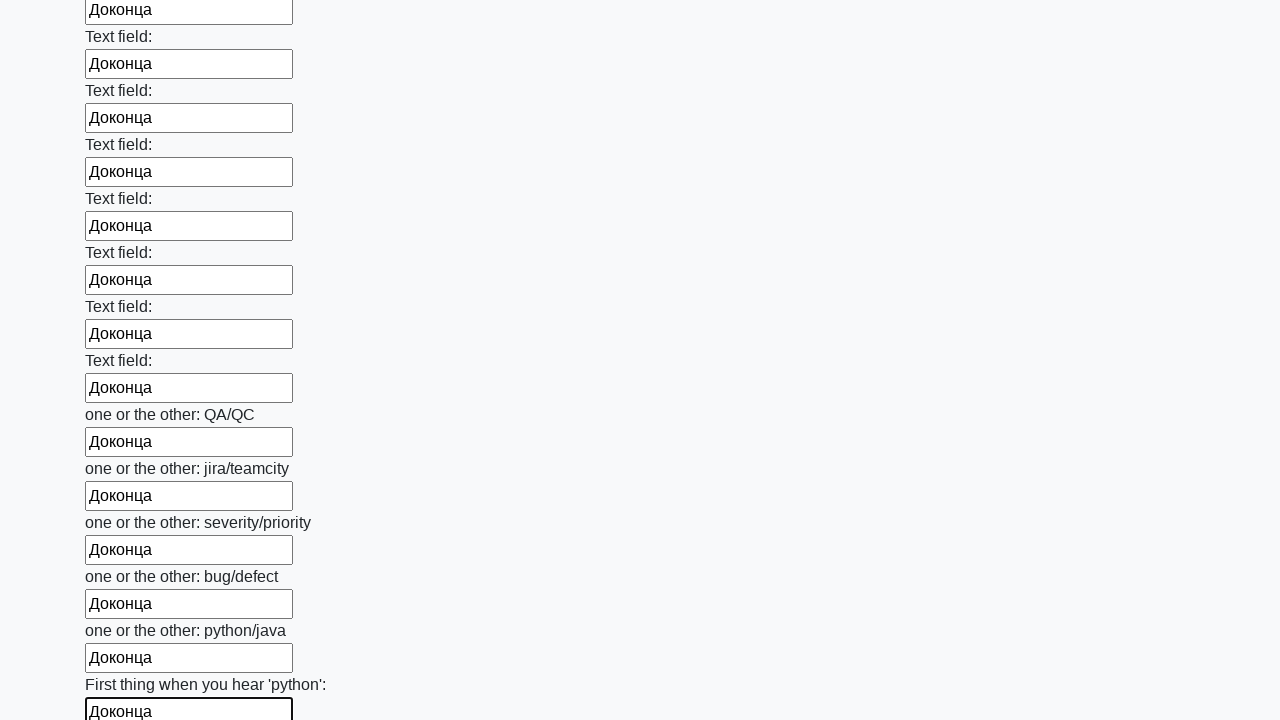

Filled input field with 'Доконца' on xpath=//div/input >> nth=93
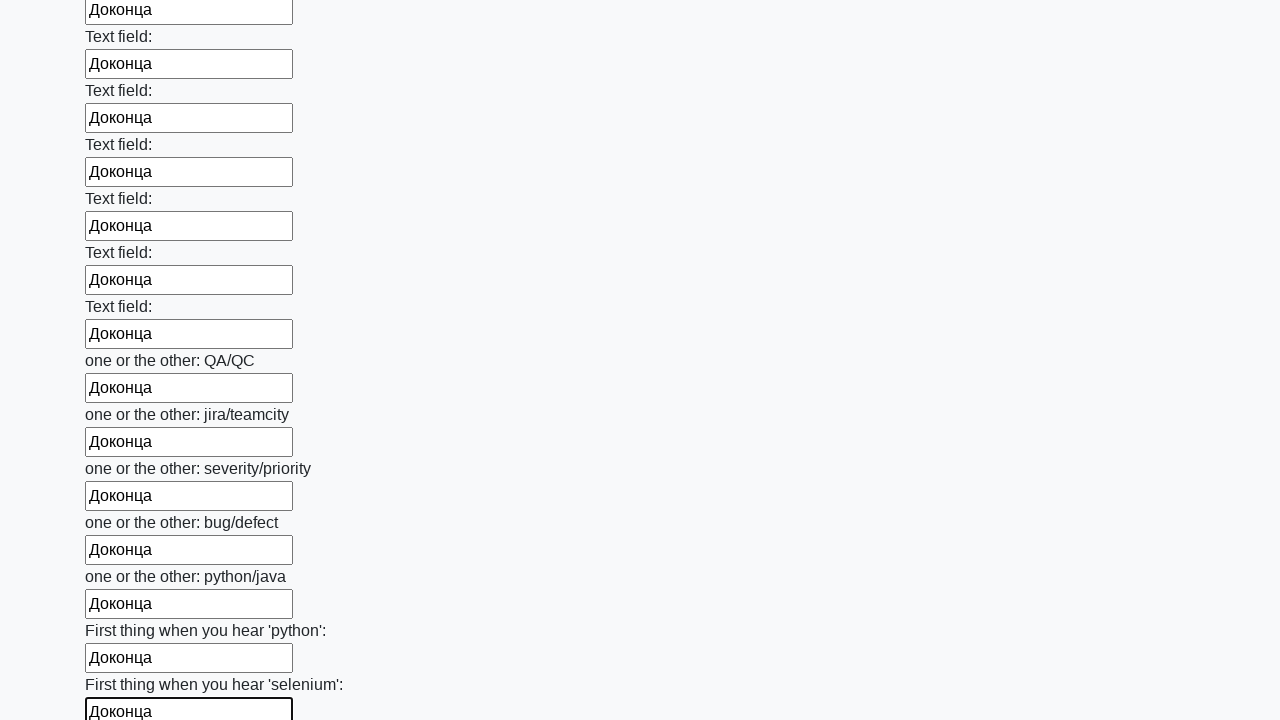

Filled input field with 'Доконца' on xpath=//div/input >> nth=94
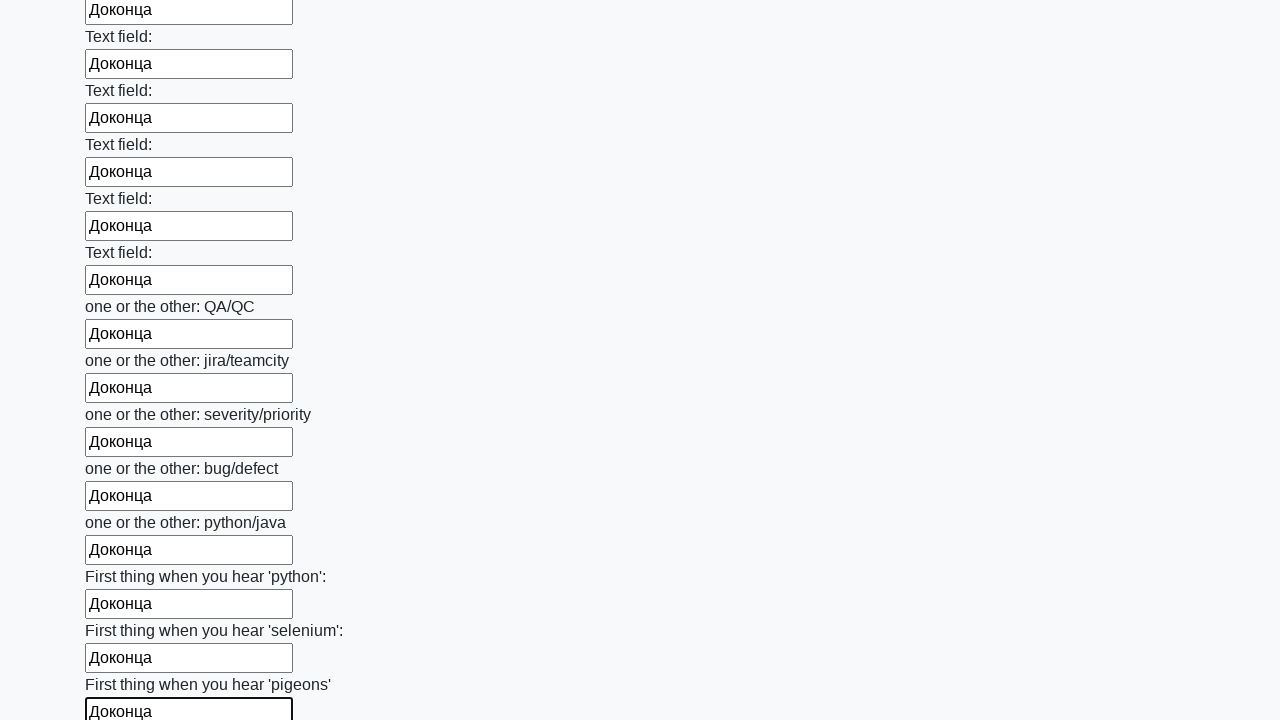

Filled input field with 'Доконца' on xpath=//div/input >> nth=95
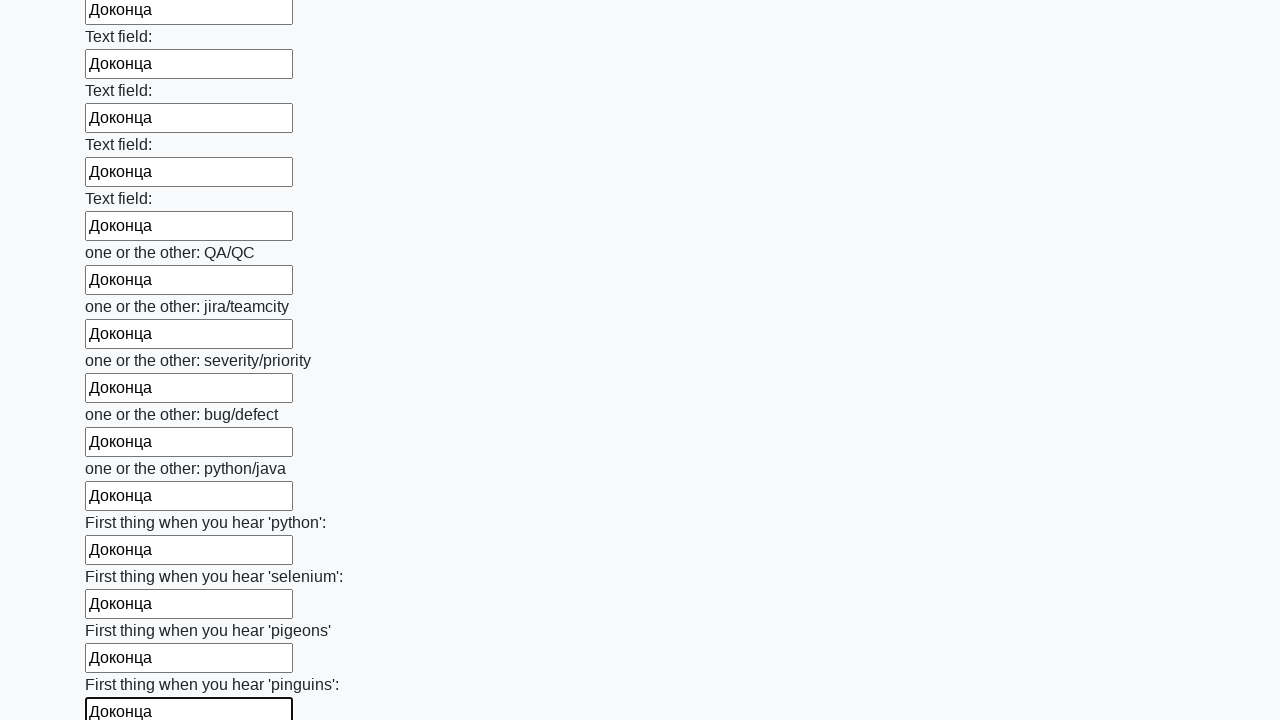

Filled input field with 'Доконца' on xpath=//div/input >> nth=96
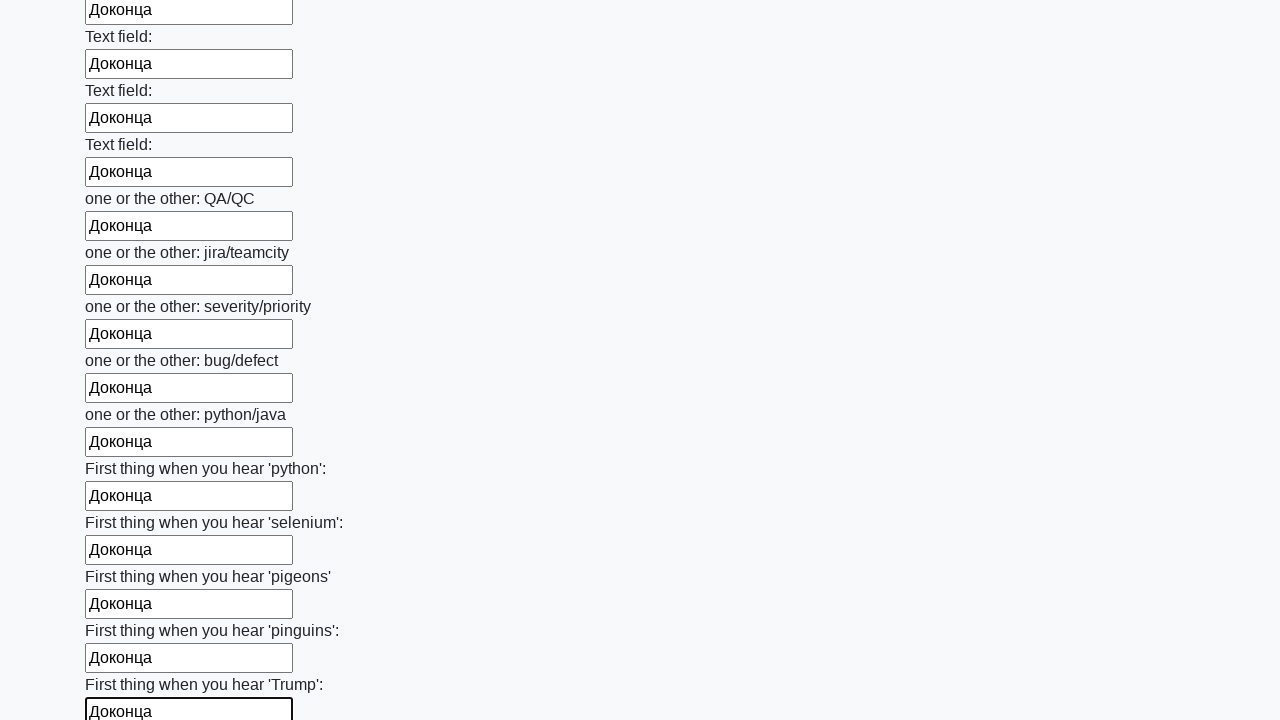

Filled input field with 'Доконца' on xpath=//div/input >> nth=97
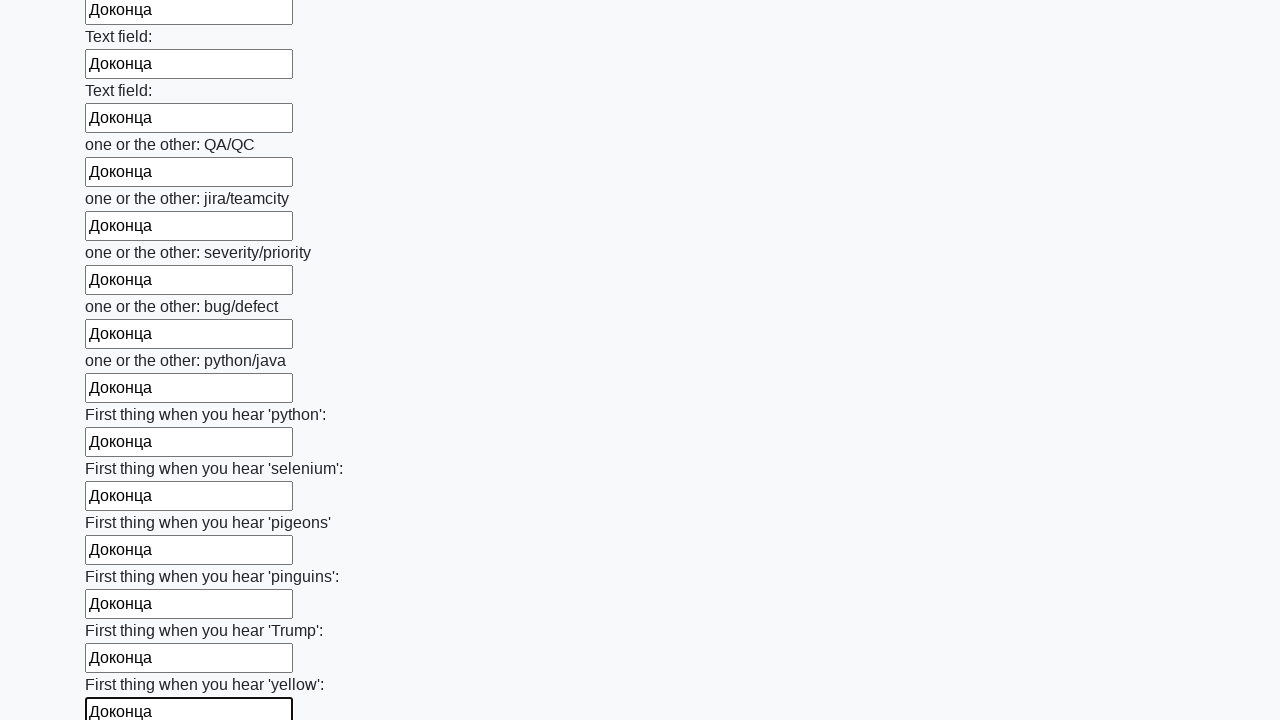

Filled input field with 'Доконца' on xpath=//div/input >> nth=98
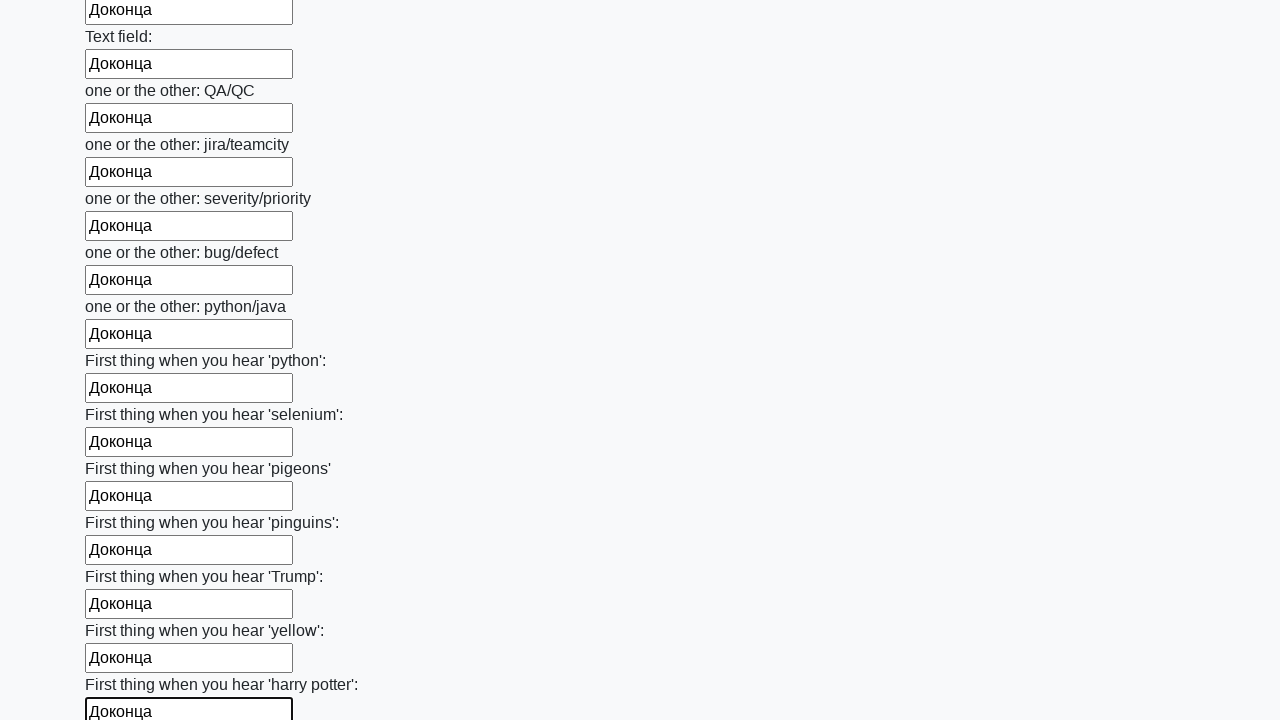

Filled input field with 'Доконца' on xpath=//div/input >> nth=99
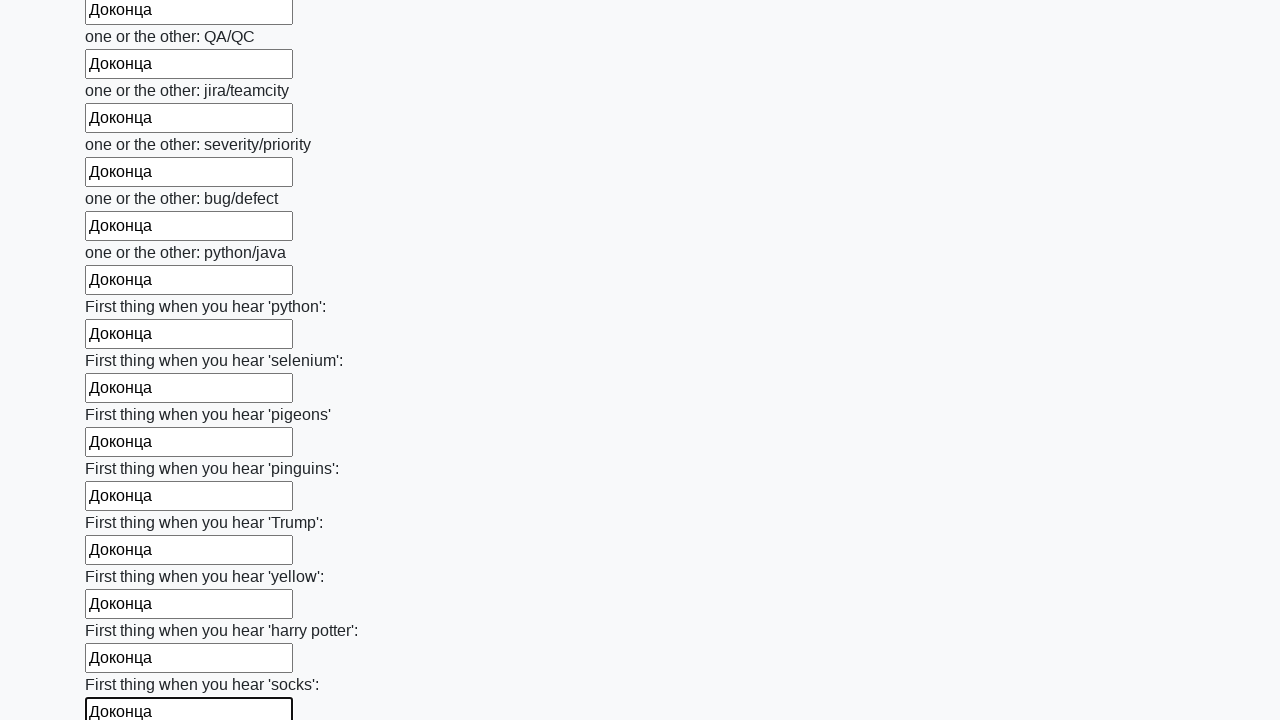

Clicked submit button to submit the form at (123, 611) on button.btn
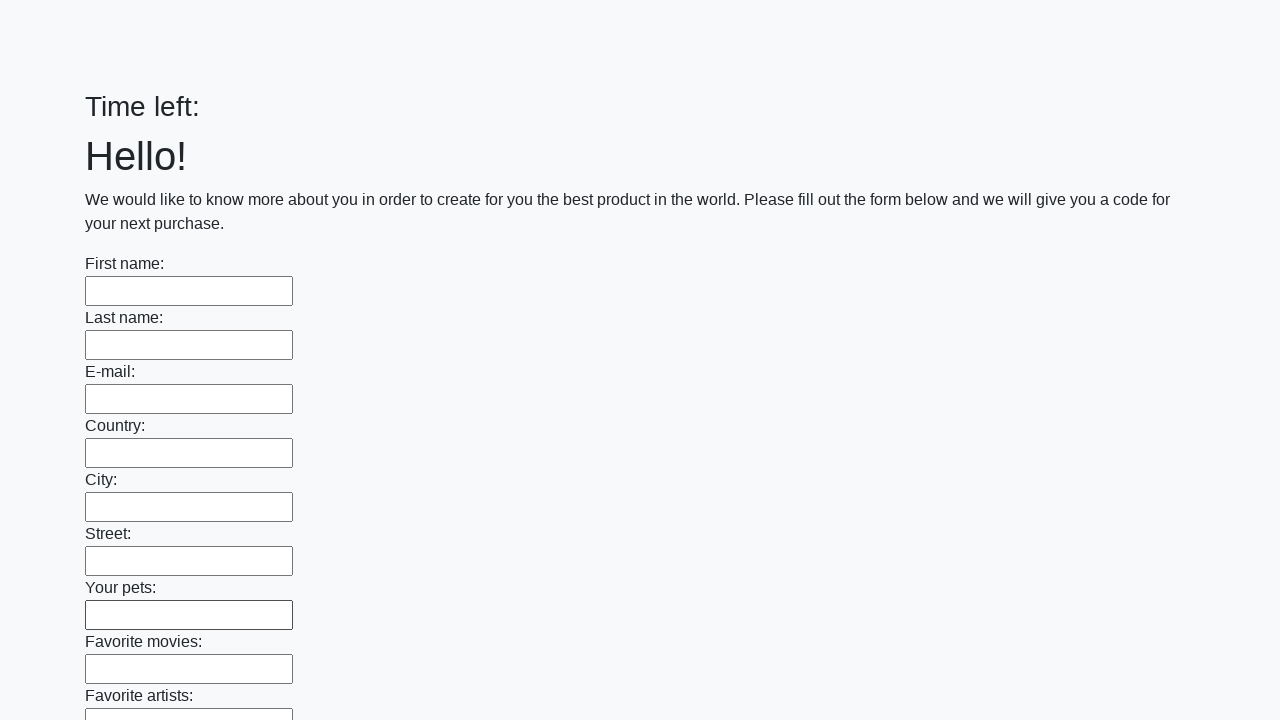

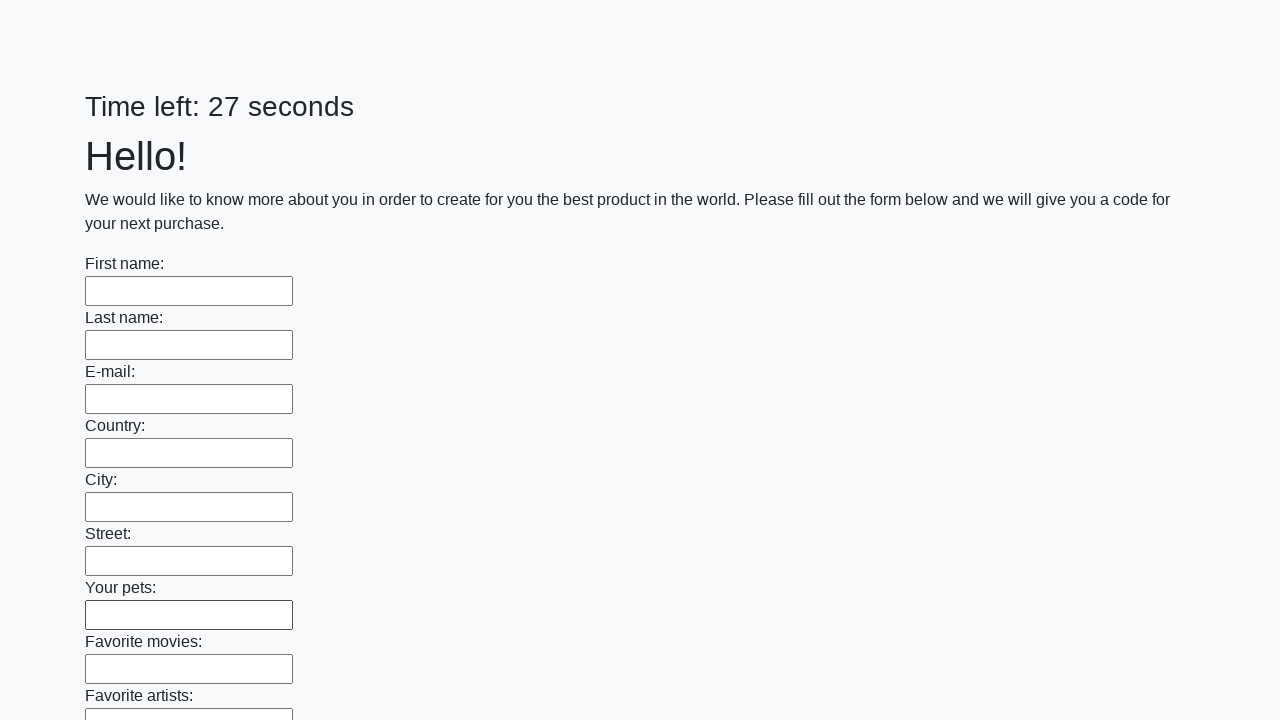